Tests filling out a large form by entering text into all input fields and clicking the submit button

Starting URL: http://suninjuly.github.io/huge_form.html

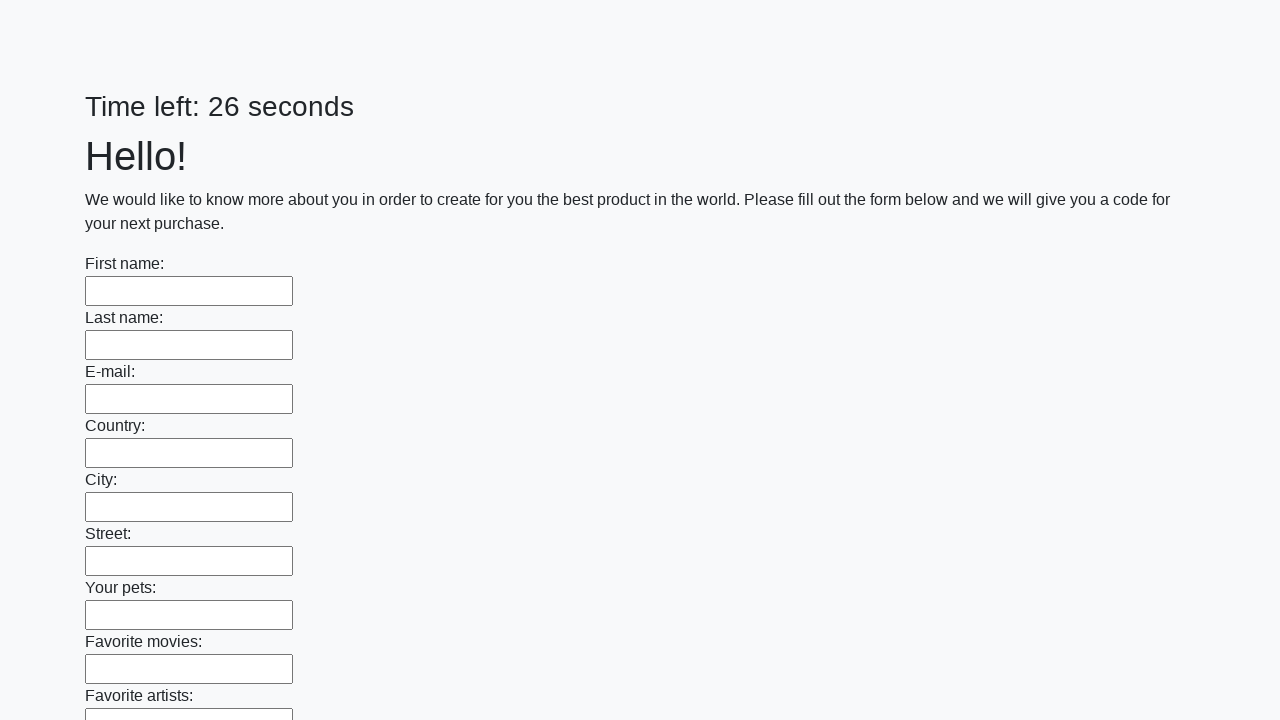

Filled an input field with 'Мой ответ' on input >> nth=0
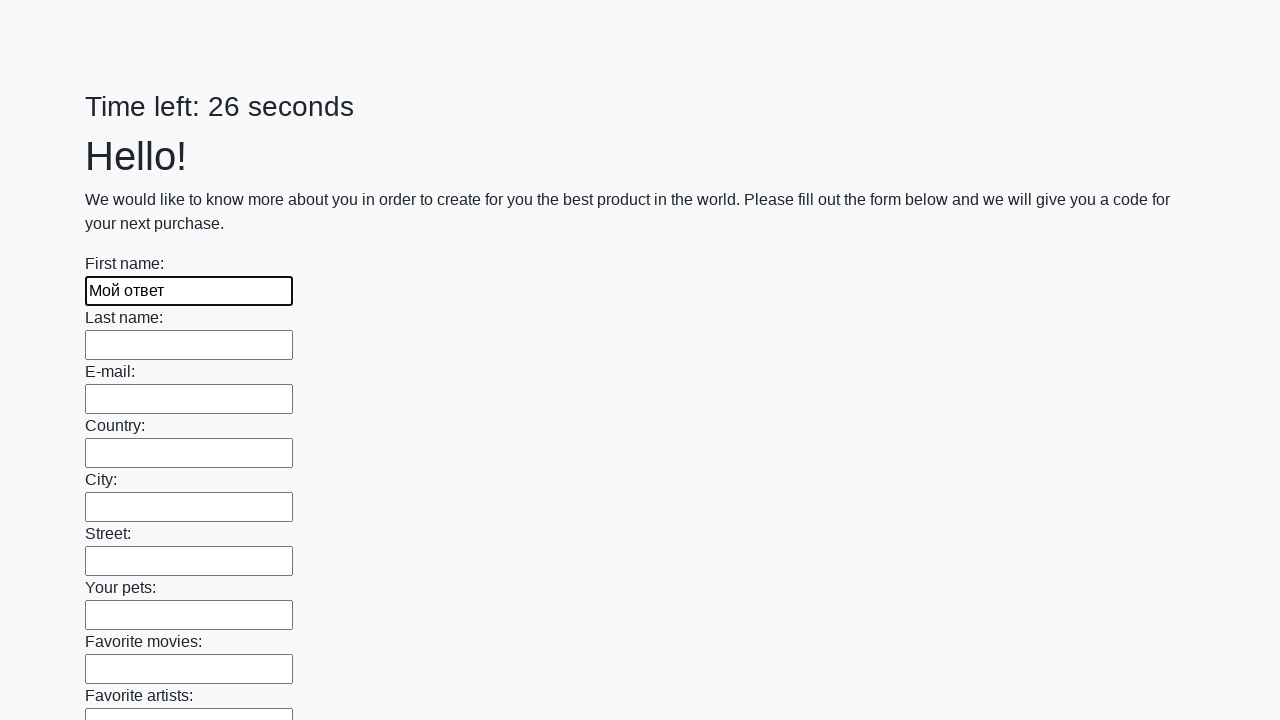

Filled an input field with 'Мой ответ' on input >> nth=1
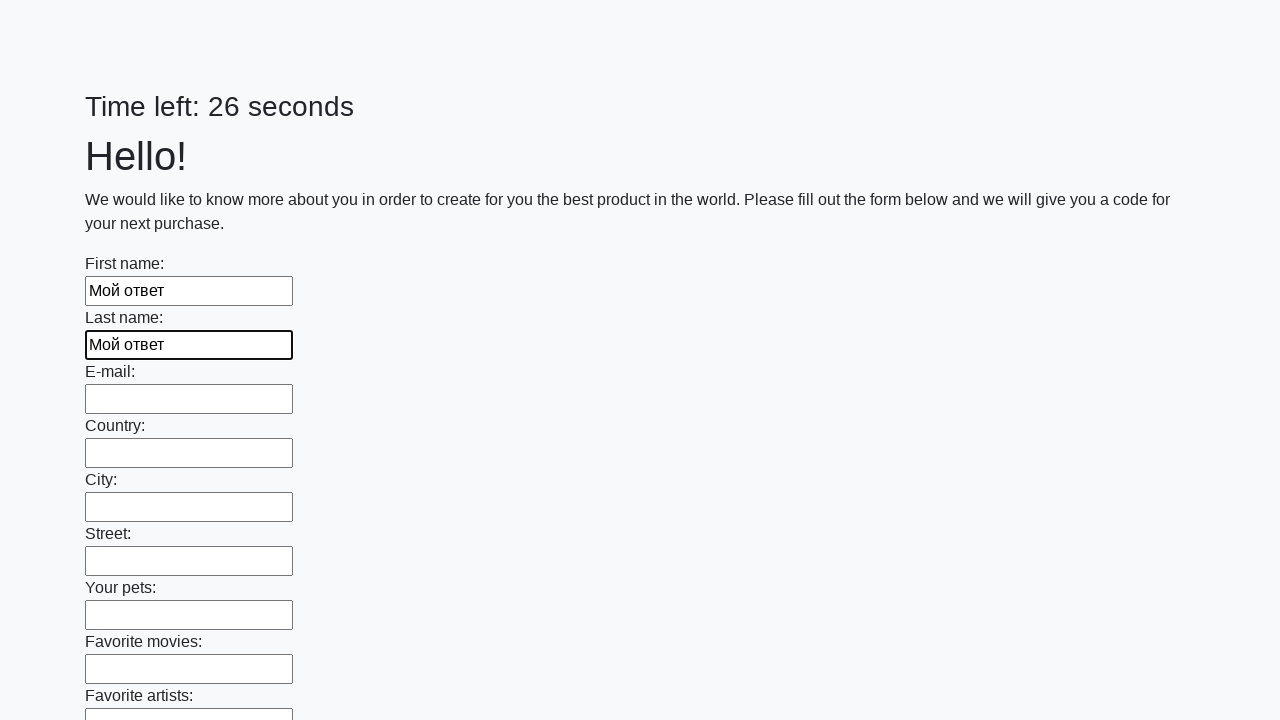

Filled an input field with 'Мой ответ' on input >> nth=2
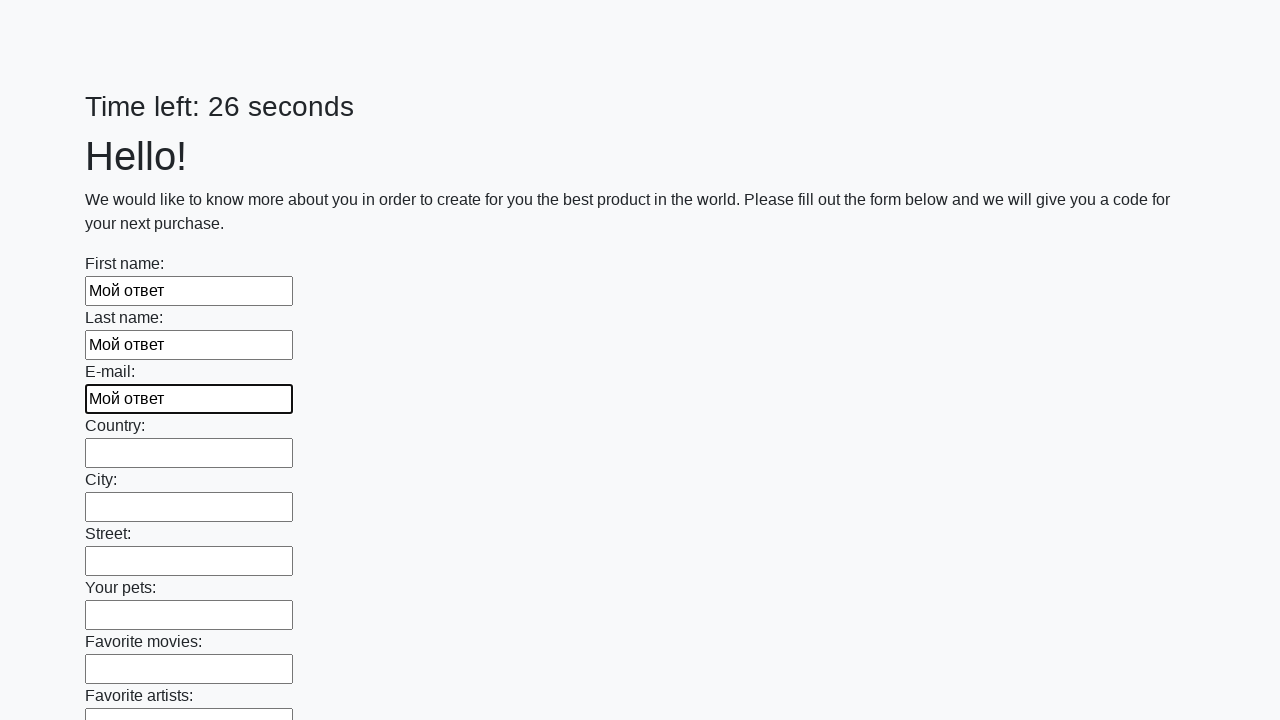

Filled an input field with 'Мой ответ' on input >> nth=3
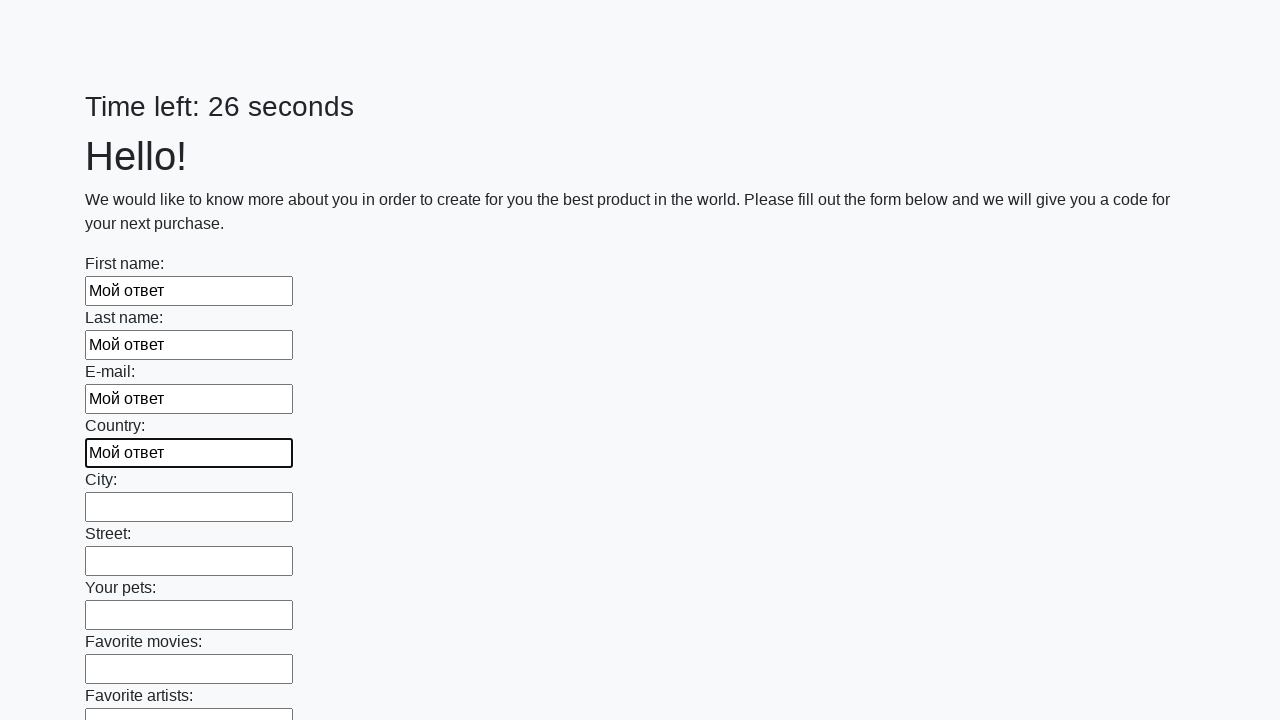

Filled an input field with 'Мой ответ' on input >> nth=4
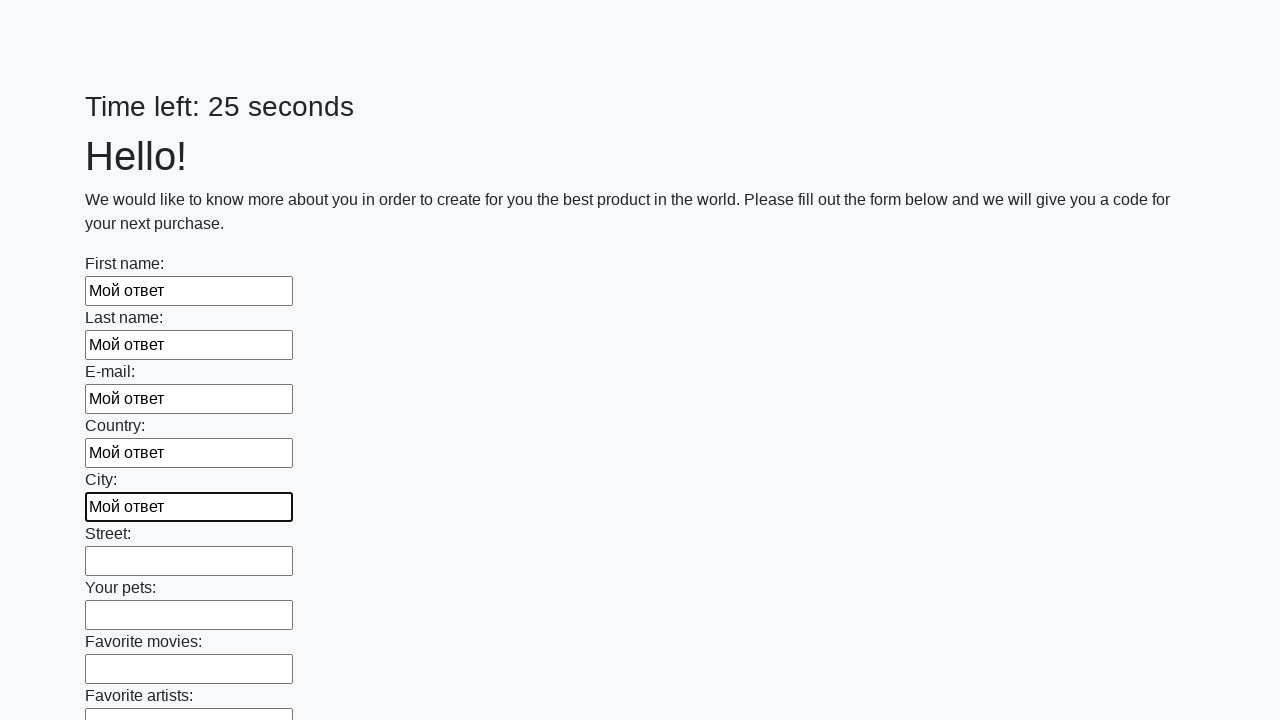

Filled an input field with 'Мой ответ' on input >> nth=5
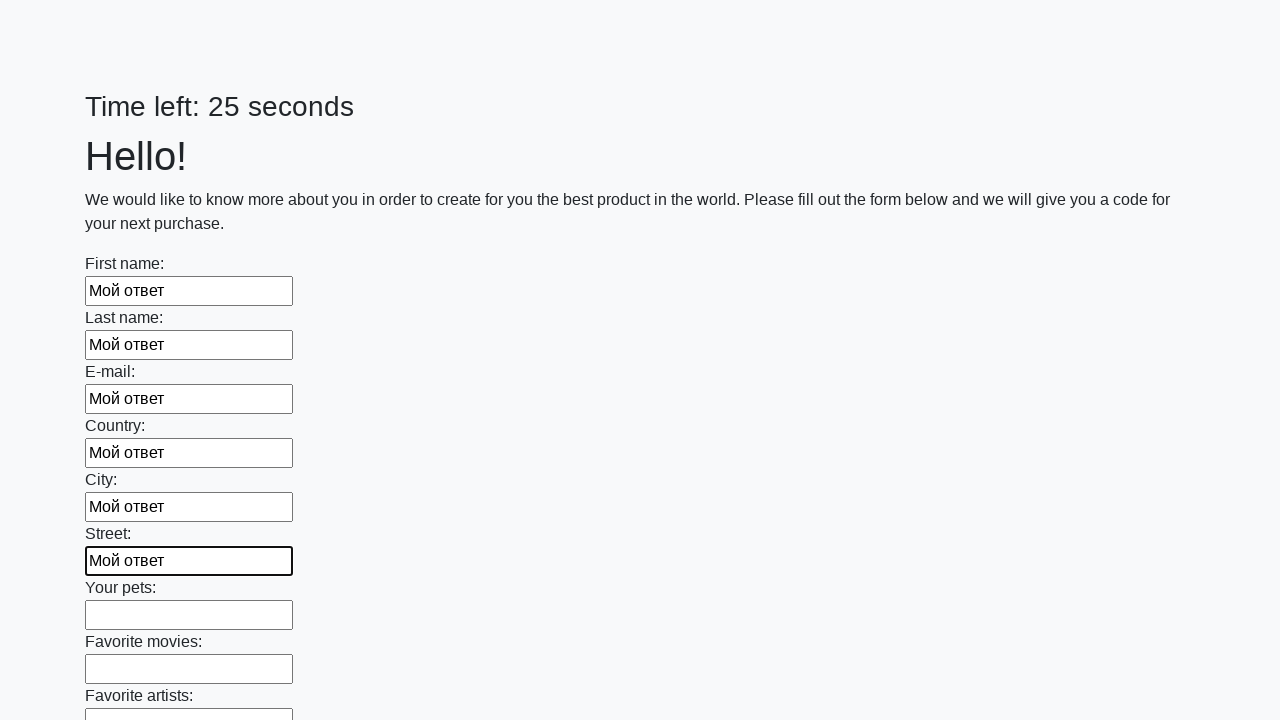

Filled an input field with 'Мой ответ' on input >> nth=6
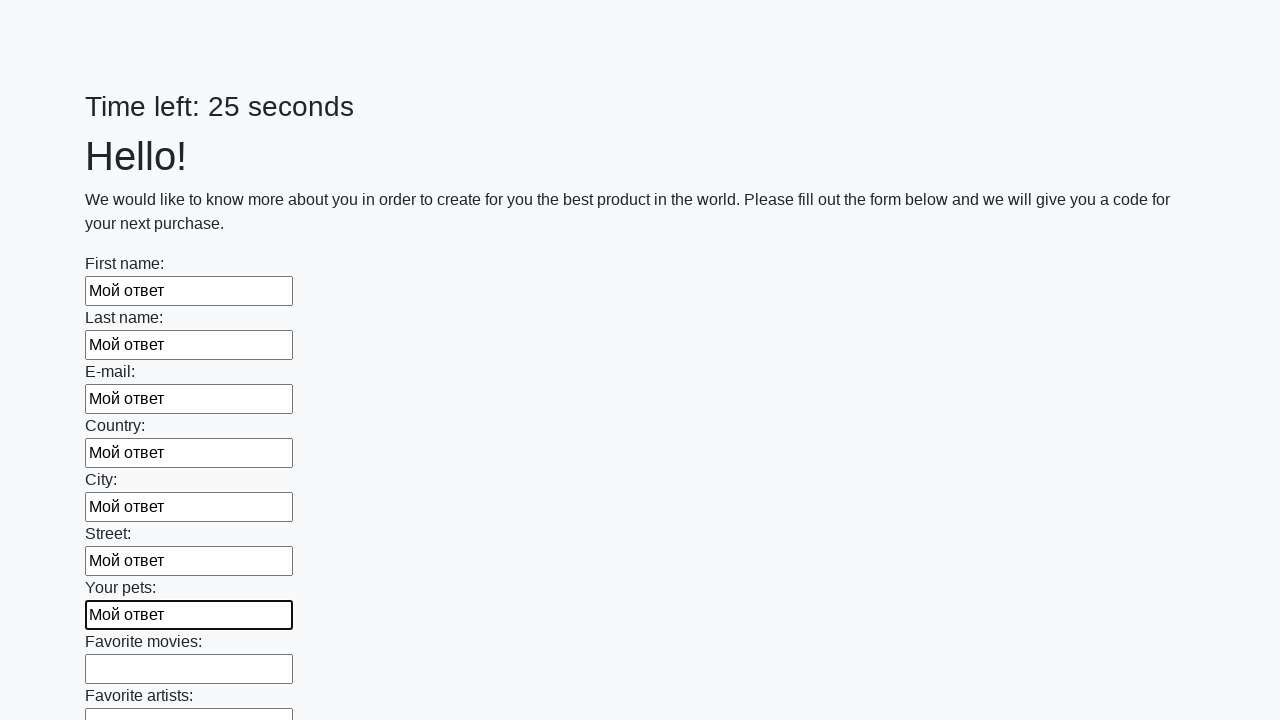

Filled an input field with 'Мой ответ' on input >> nth=7
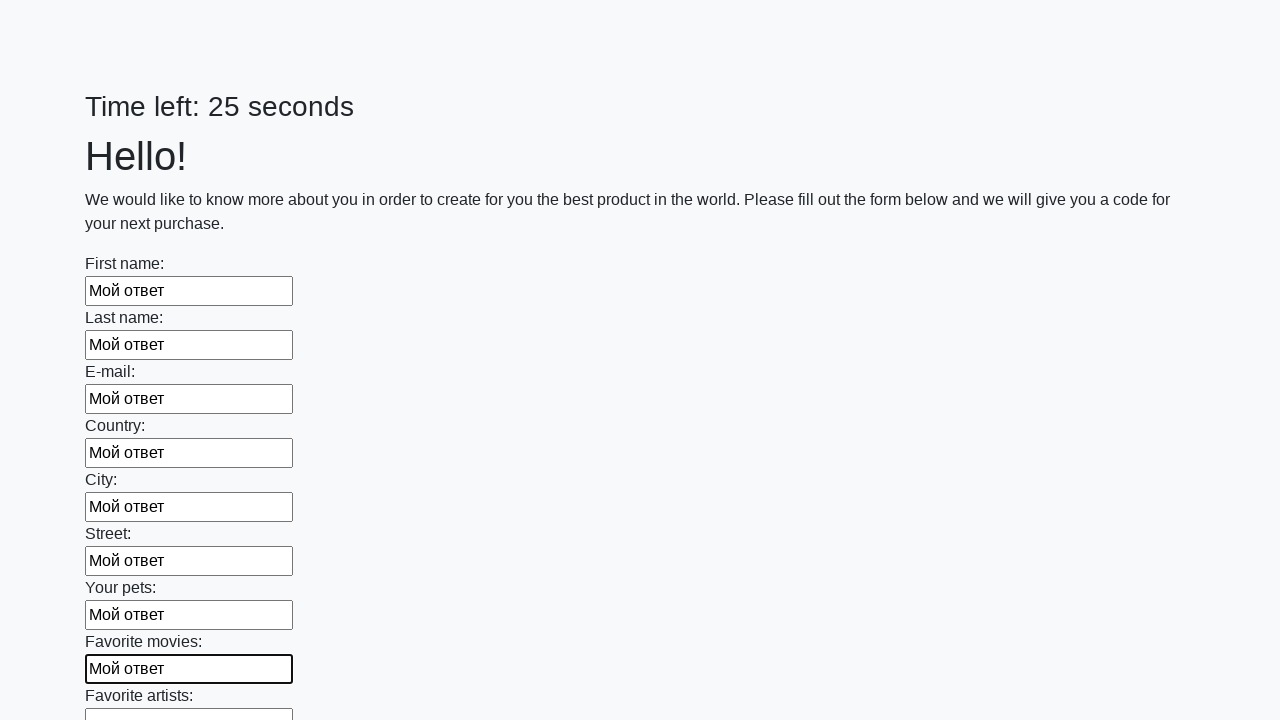

Filled an input field with 'Мой ответ' on input >> nth=8
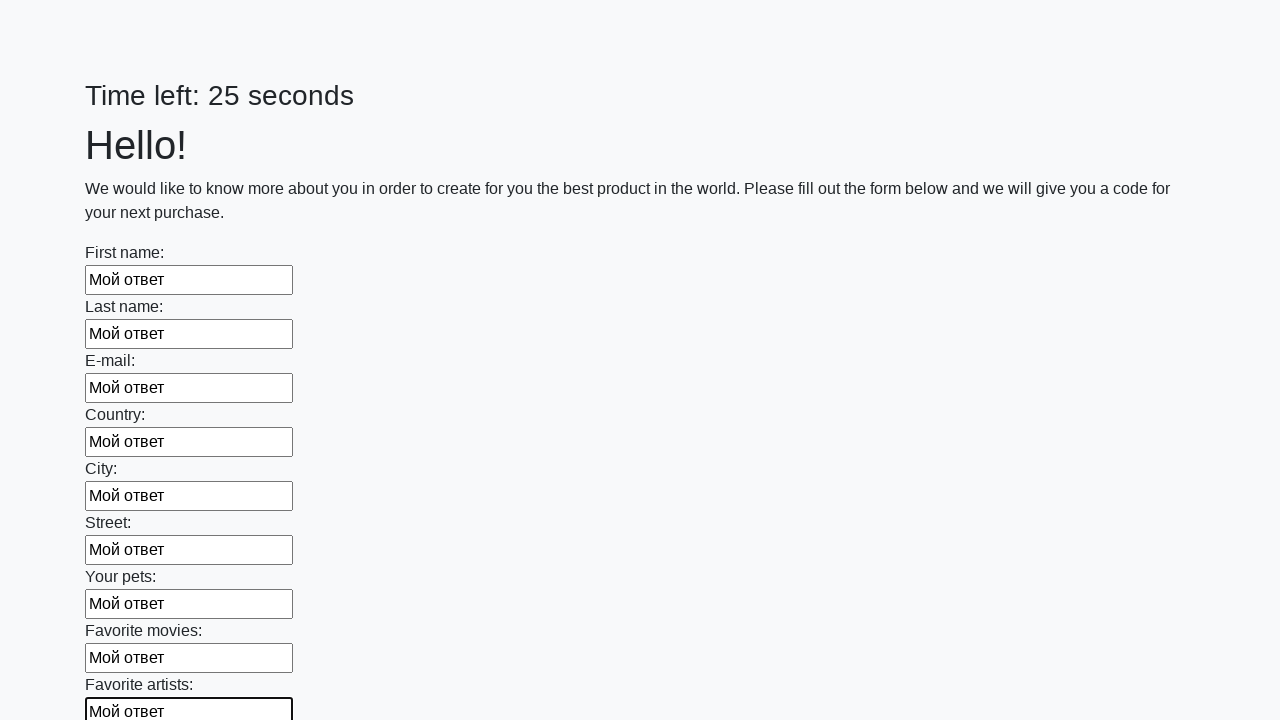

Filled an input field with 'Мой ответ' on input >> nth=9
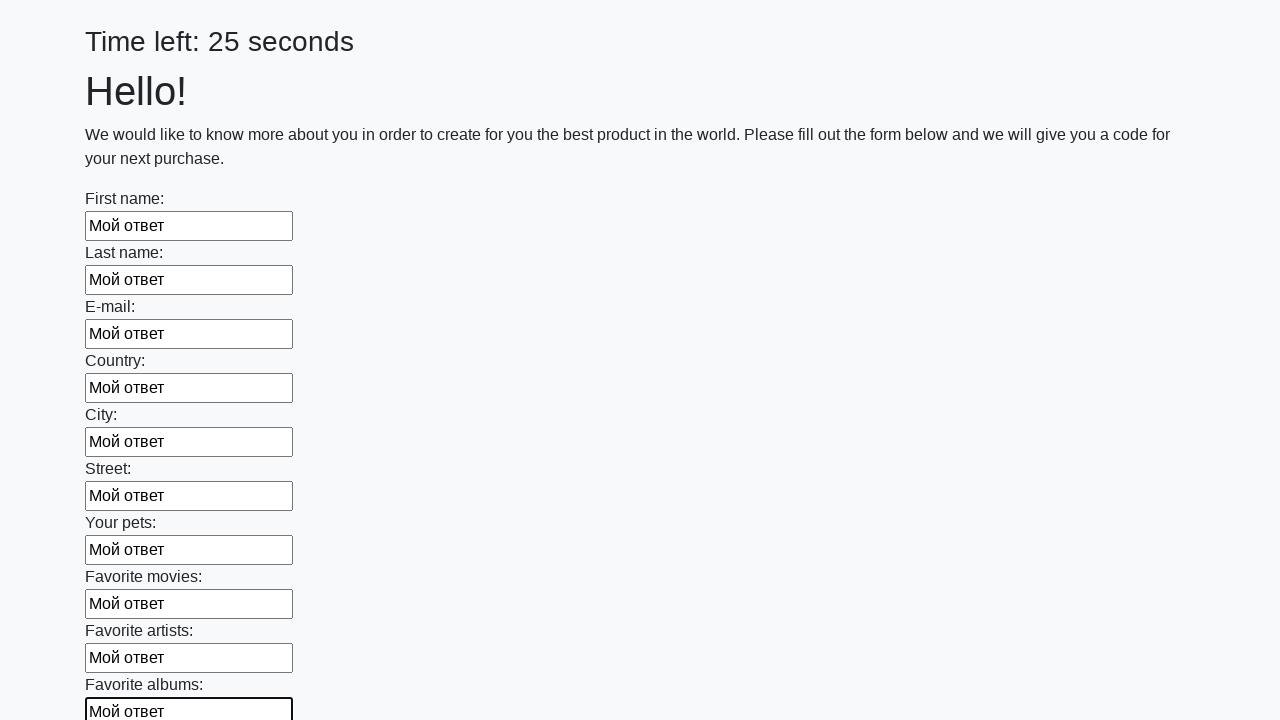

Filled an input field with 'Мой ответ' on input >> nth=10
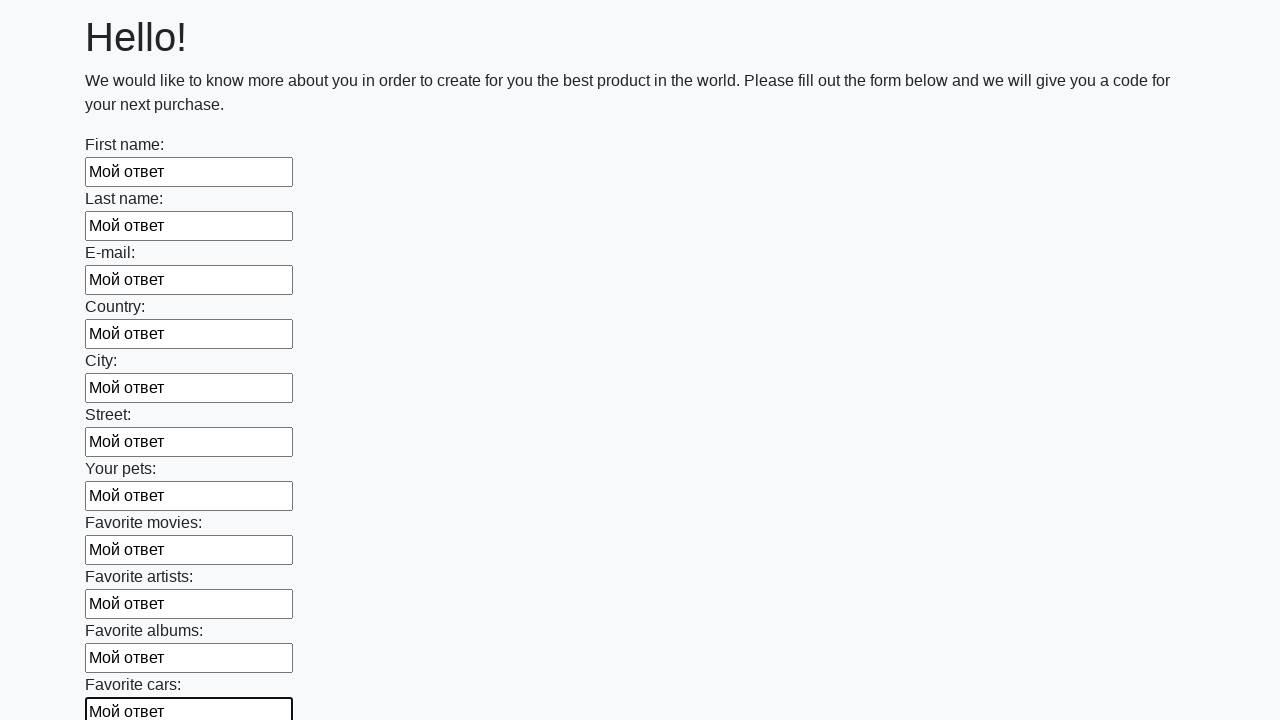

Filled an input field with 'Мой ответ' on input >> nth=11
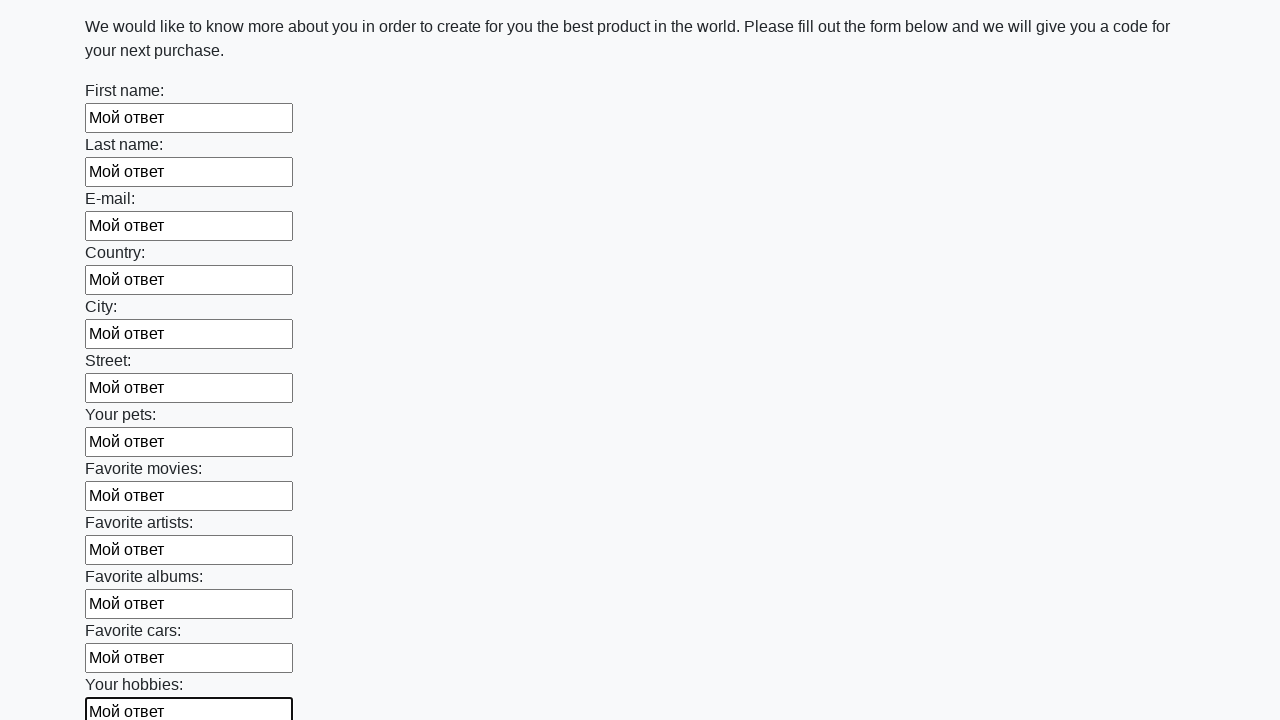

Filled an input field with 'Мой ответ' on input >> nth=12
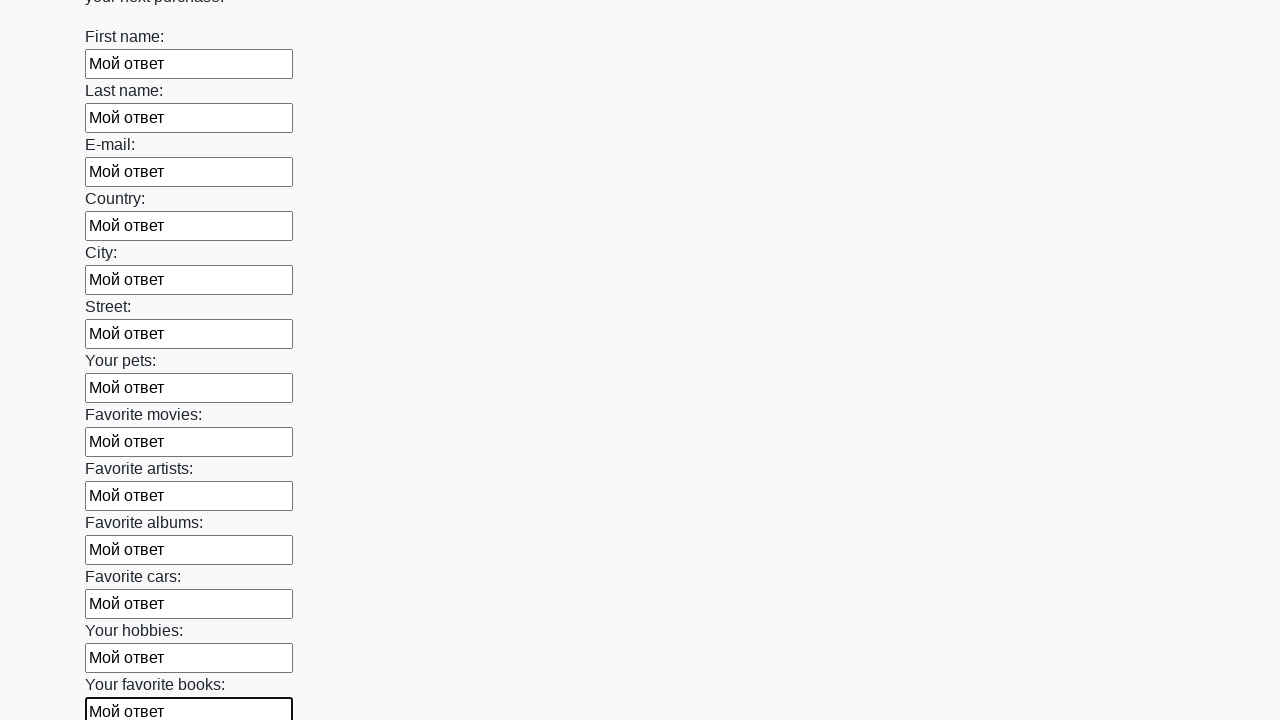

Filled an input field with 'Мой ответ' on input >> nth=13
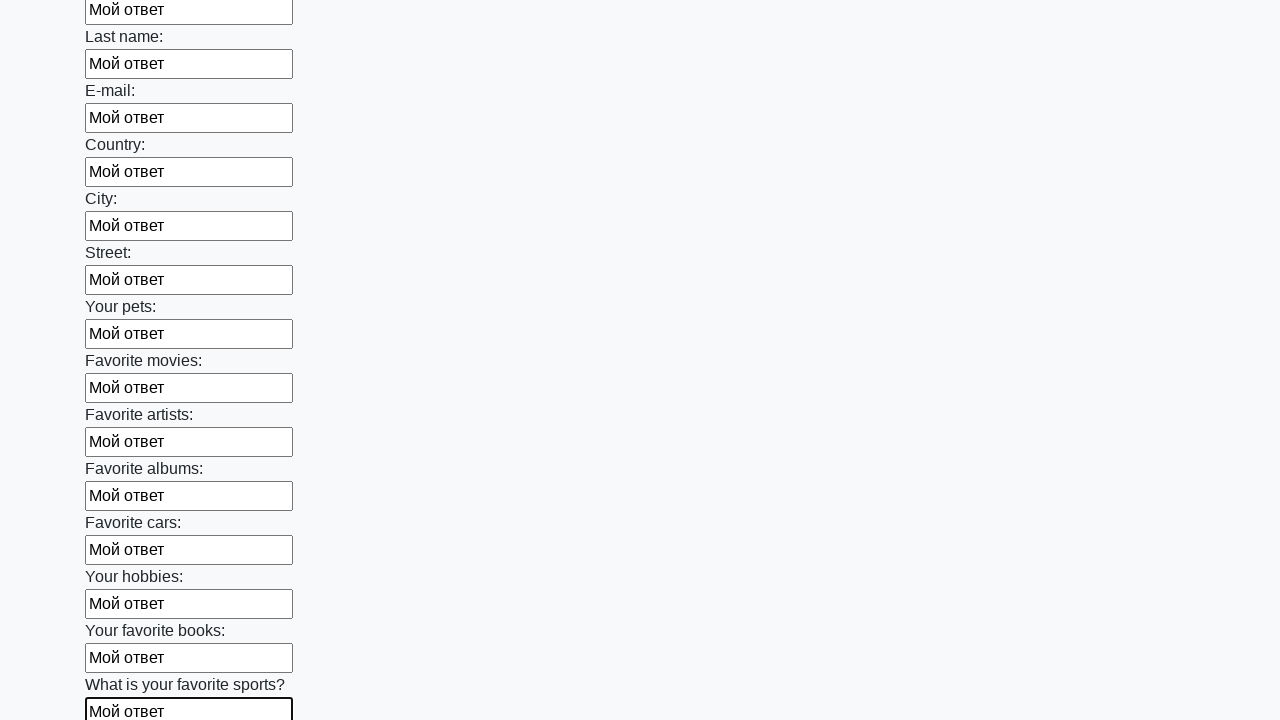

Filled an input field with 'Мой ответ' on input >> nth=14
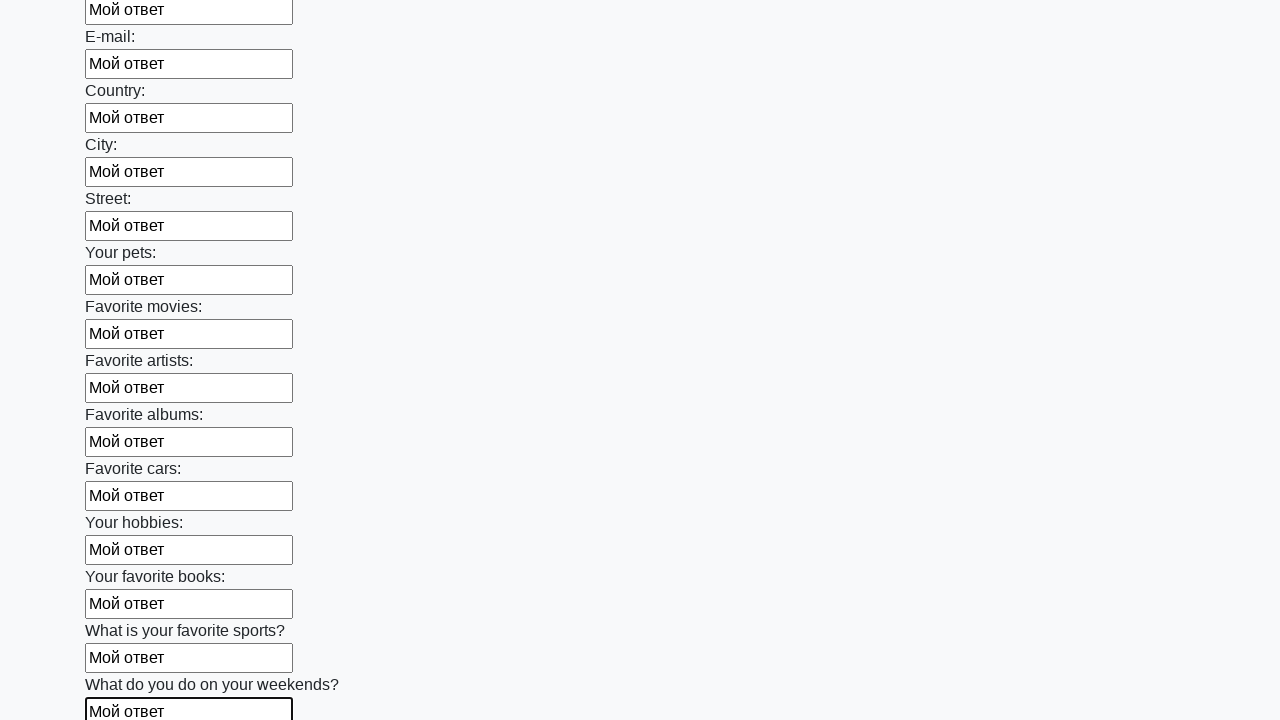

Filled an input field with 'Мой ответ' on input >> nth=15
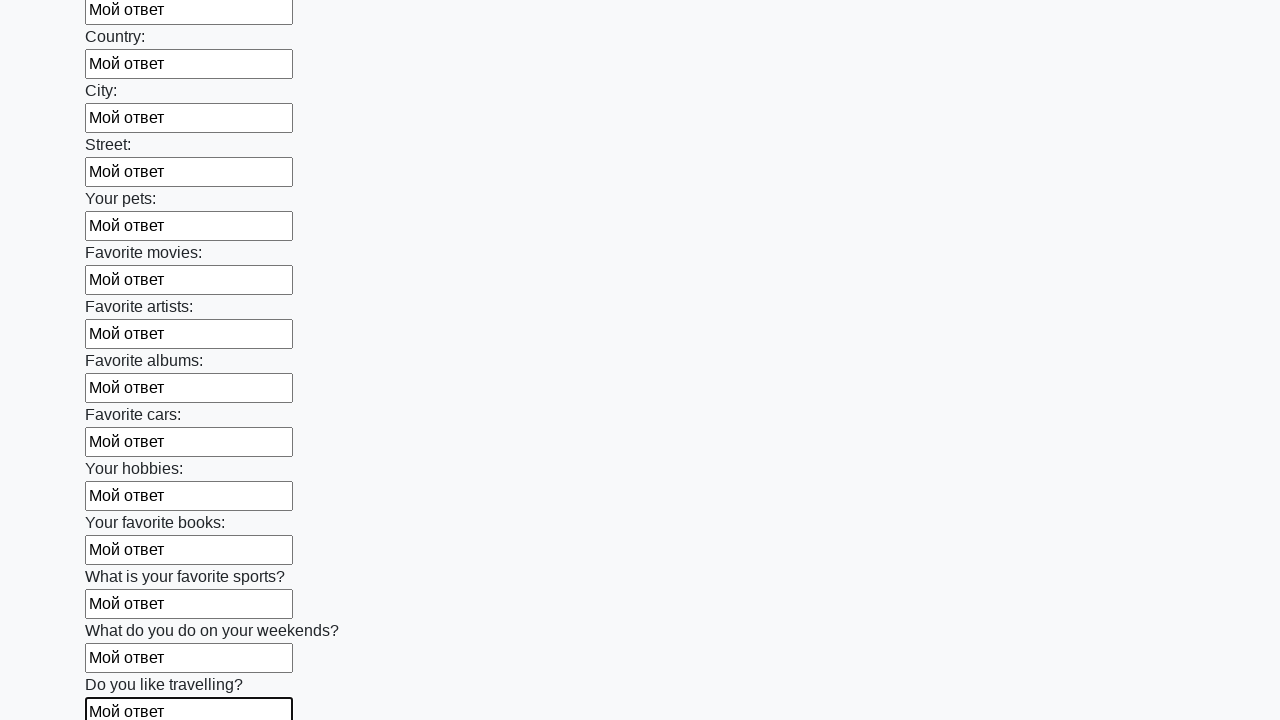

Filled an input field with 'Мой ответ' on input >> nth=16
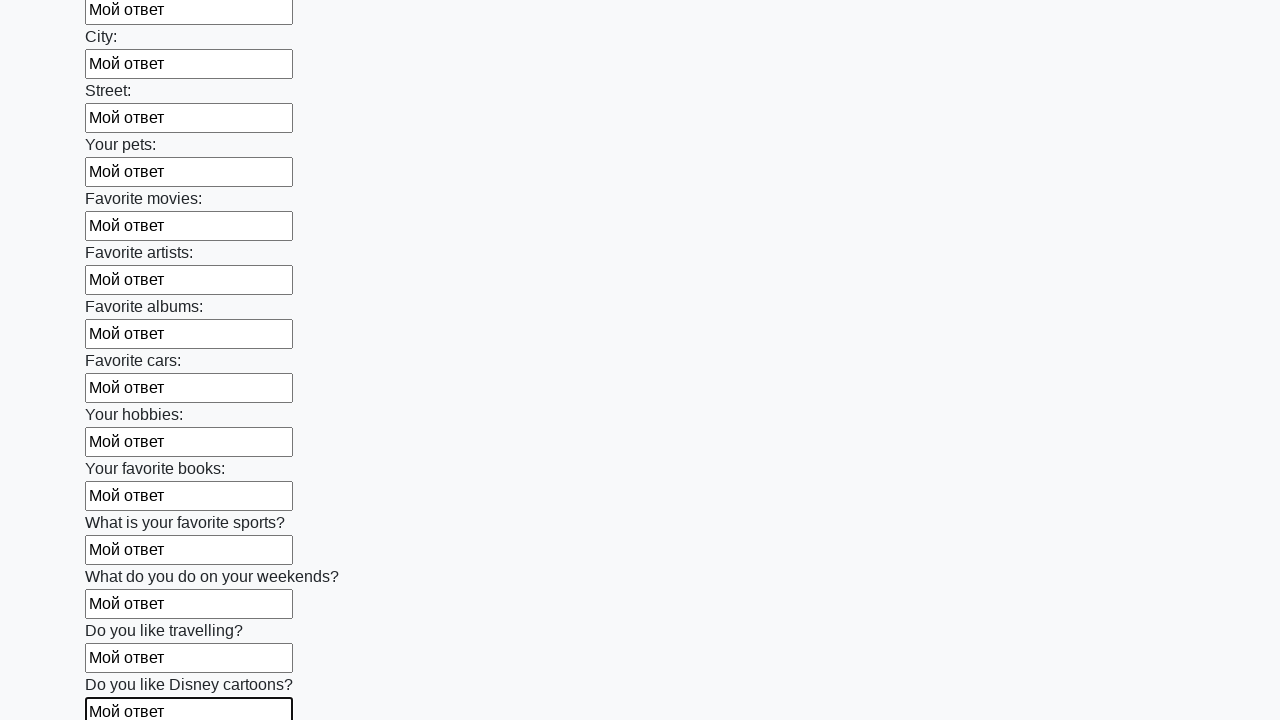

Filled an input field with 'Мой ответ' on input >> nth=17
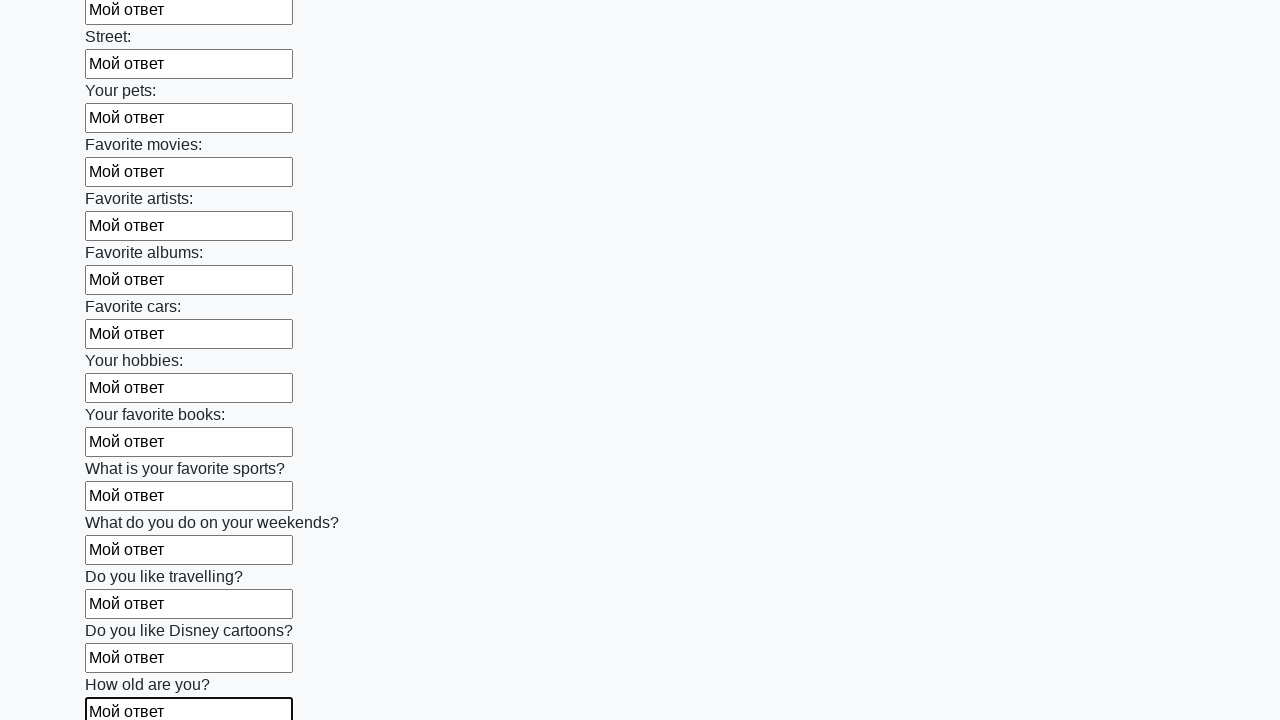

Filled an input field with 'Мой ответ' on input >> nth=18
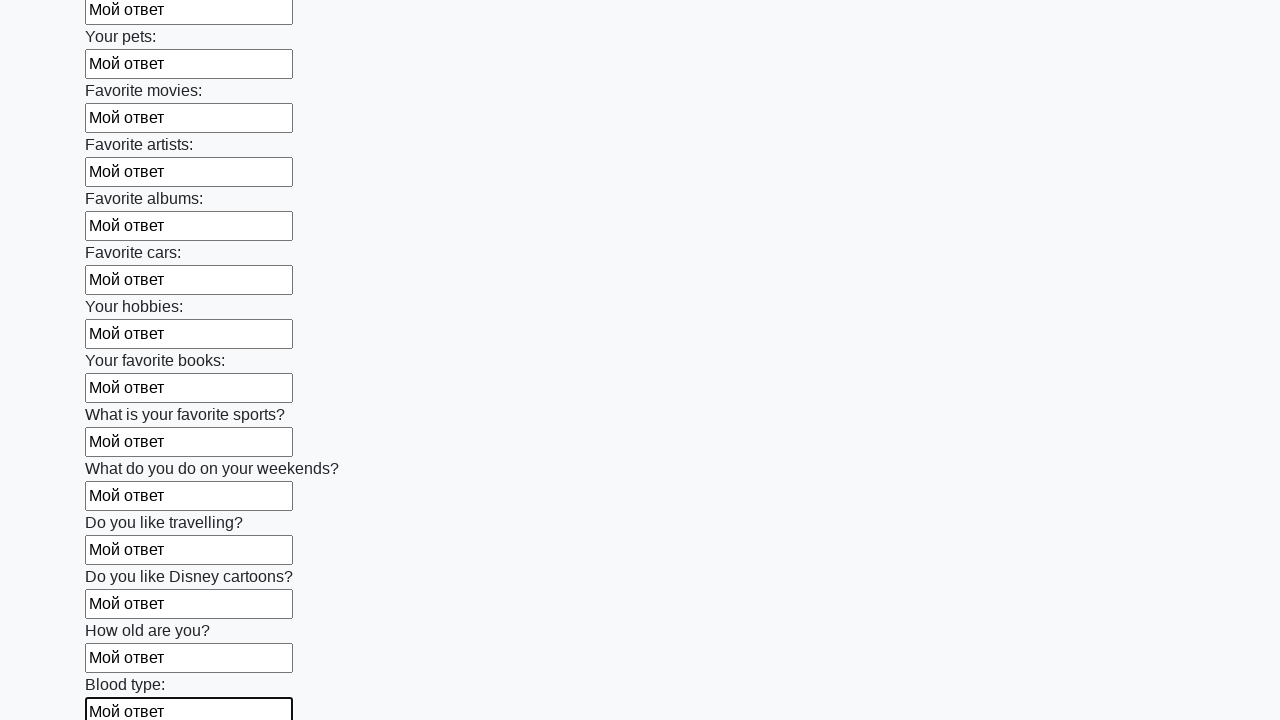

Filled an input field with 'Мой ответ' on input >> nth=19
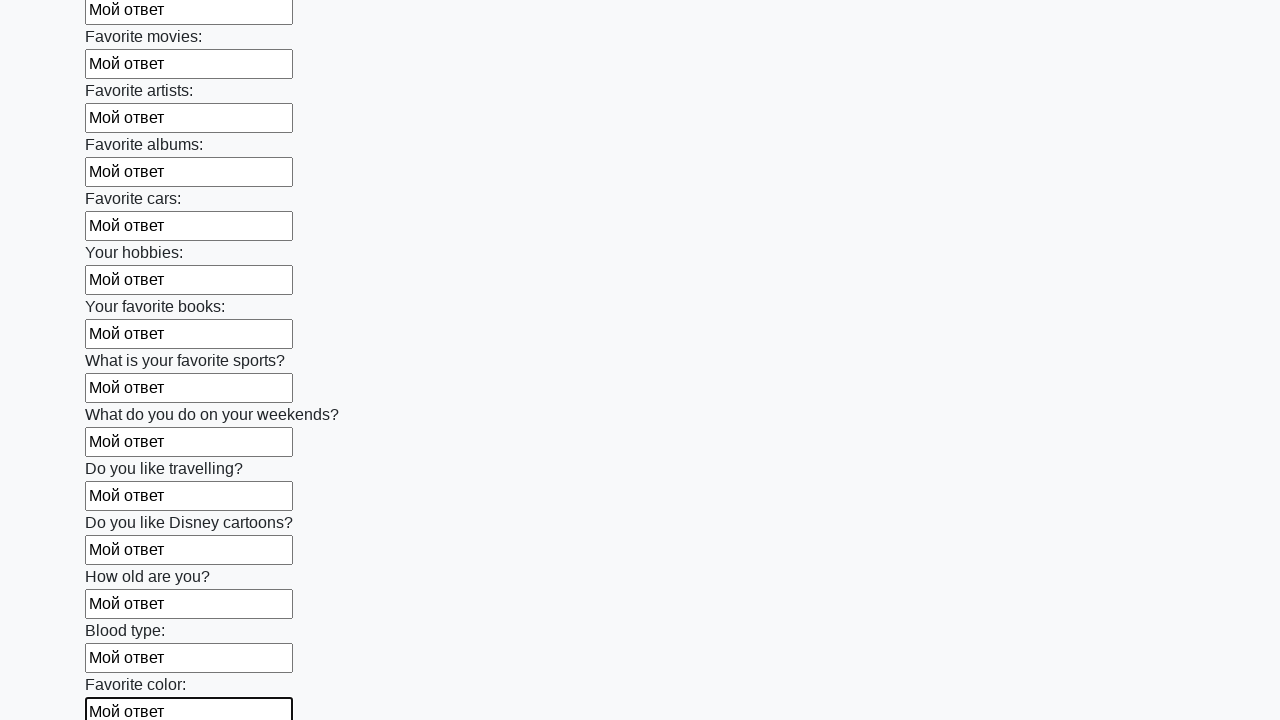

Filled an input field with 'Мой ответ' on input >> nth=20
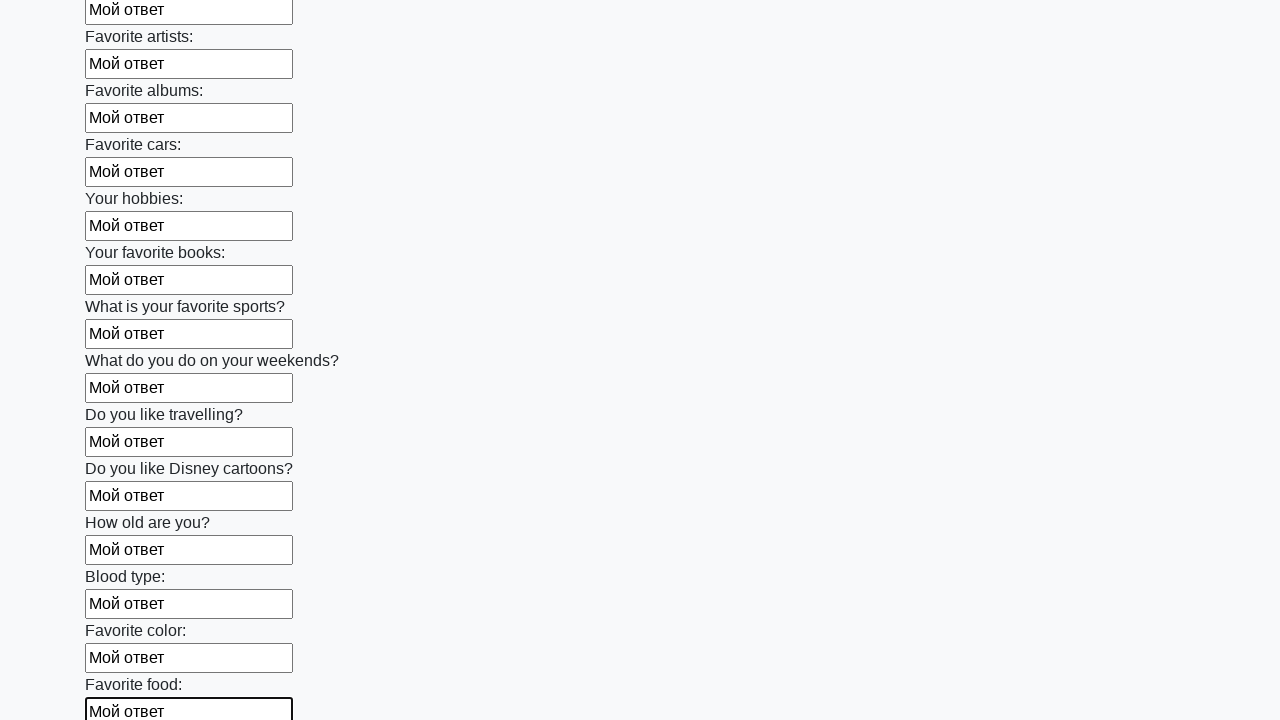

Filled an input field with 'Мой ответ' on input >> nth=21
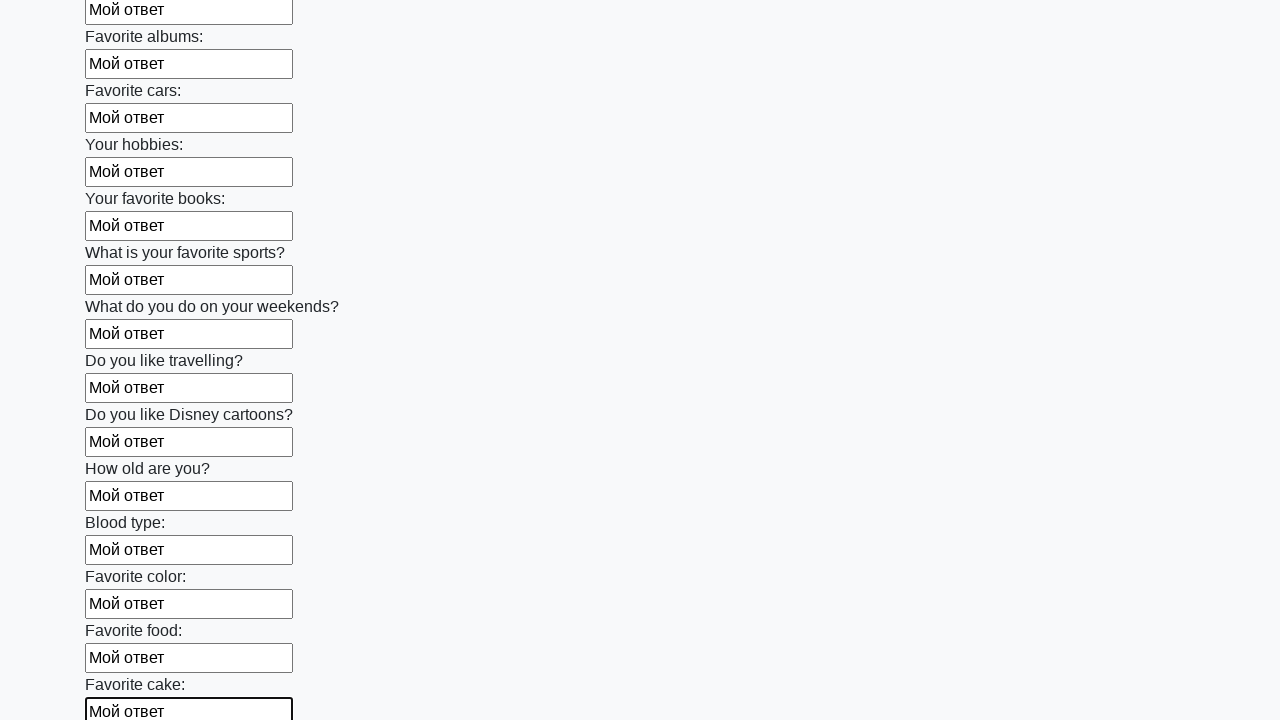

Filled an input field with 'Мой ответ' on input >> nth=22
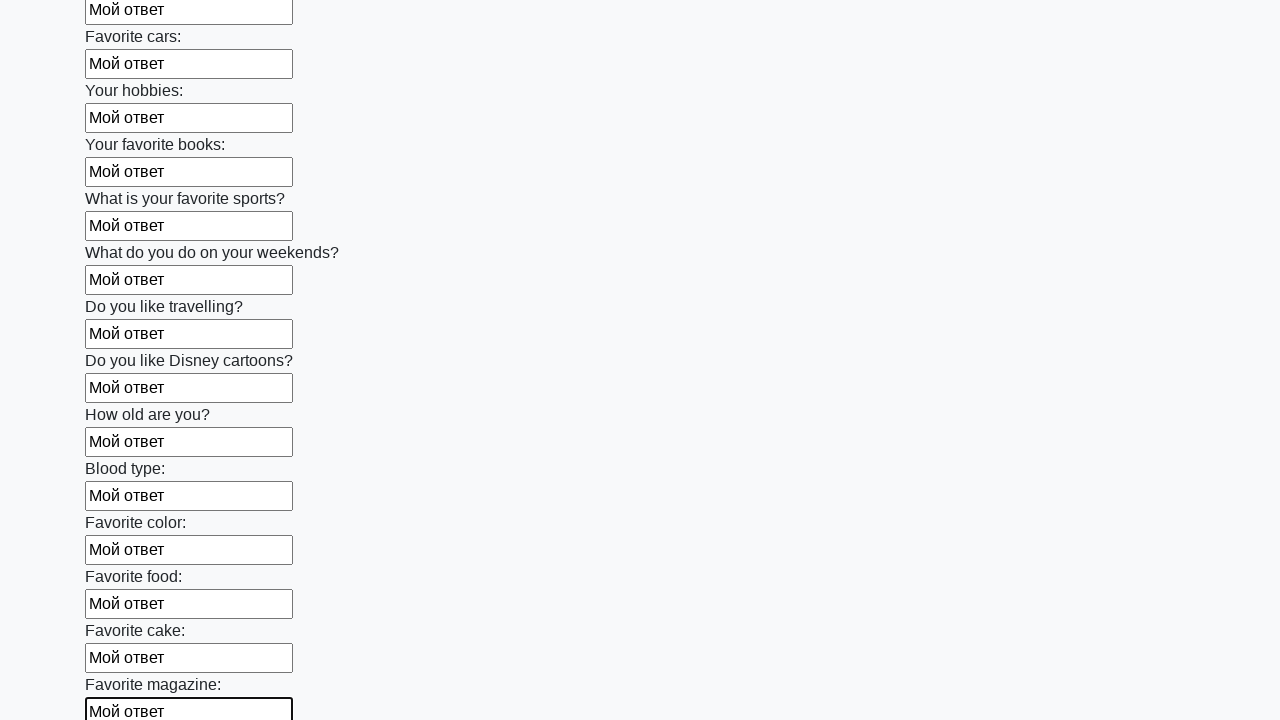

Filled an input field with 'Мой ответ' on input >> nth=23
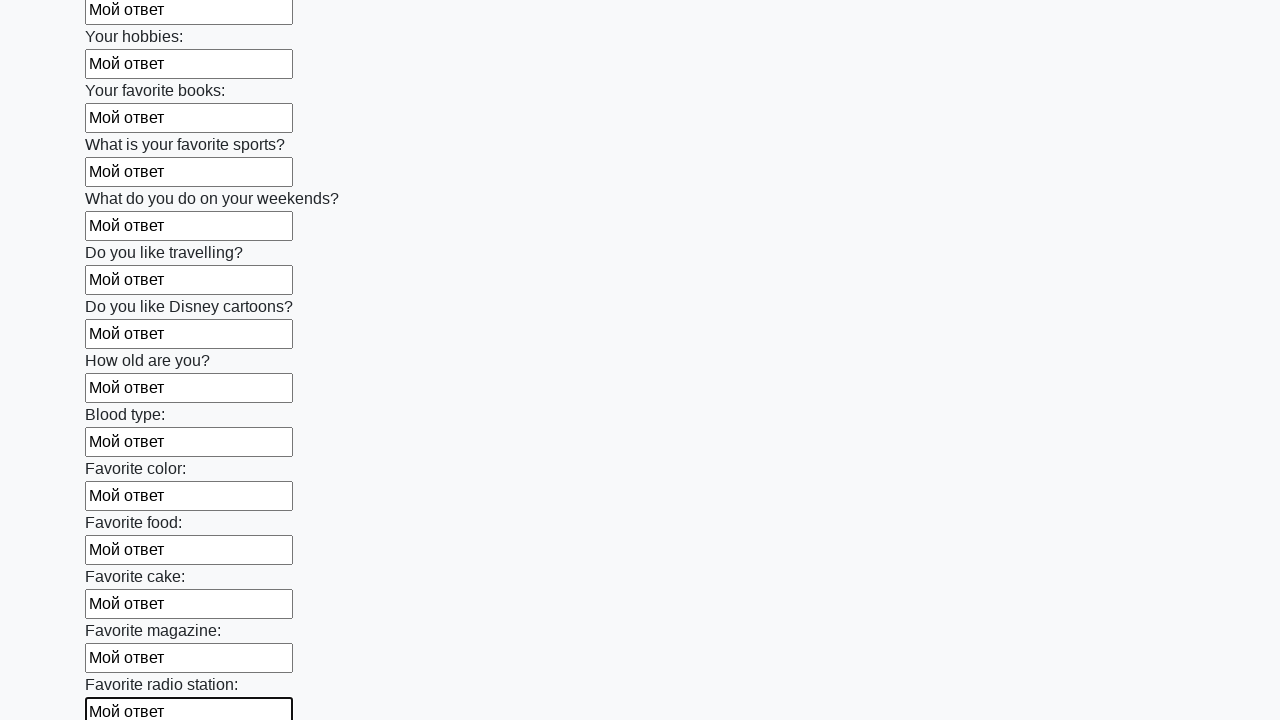

Filled an input field with 'Мой ответ' on input >> nth=24
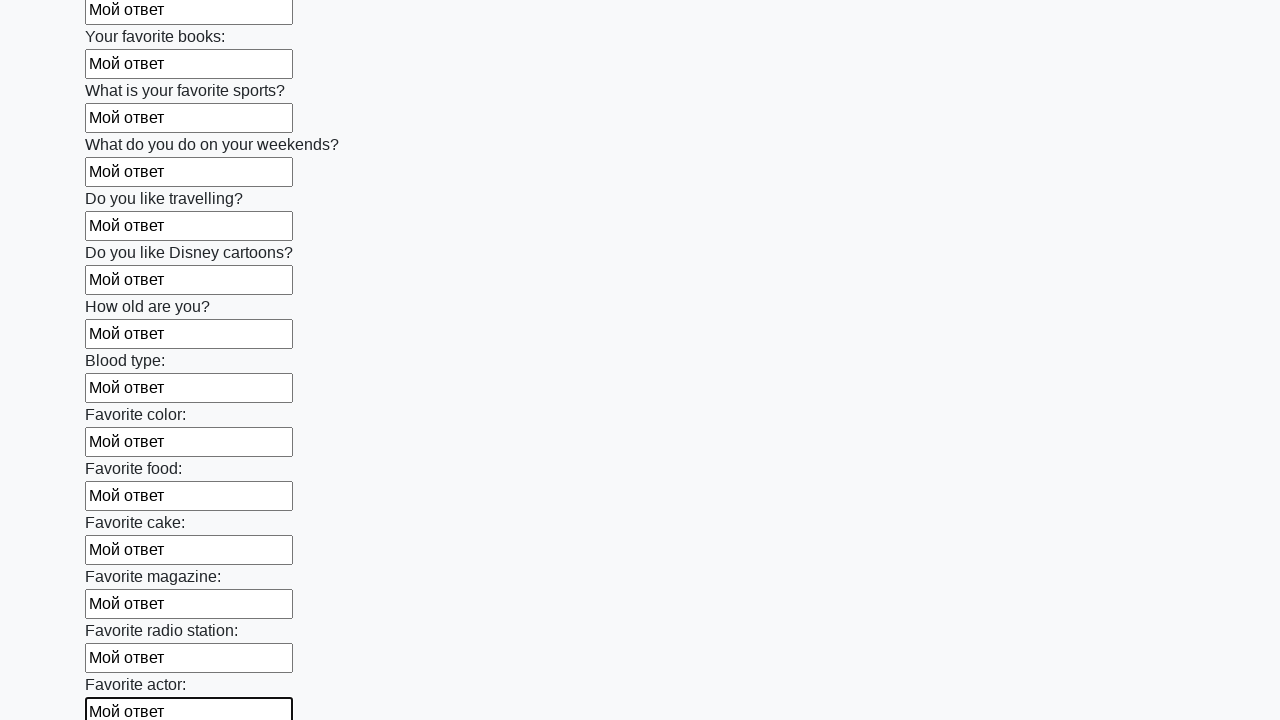

Filled an input field with 'Мой ответ' on input >> nth=25
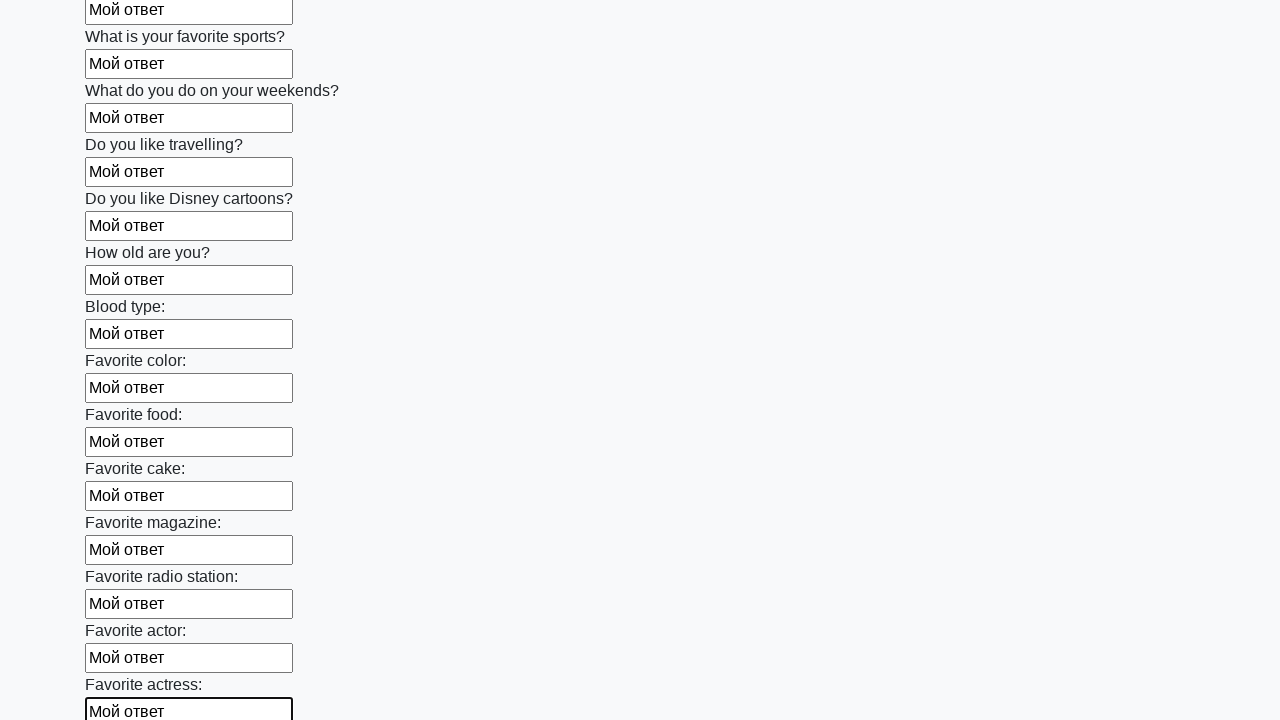

Filled an input field with 'Мой ответ' on input >> nth=26
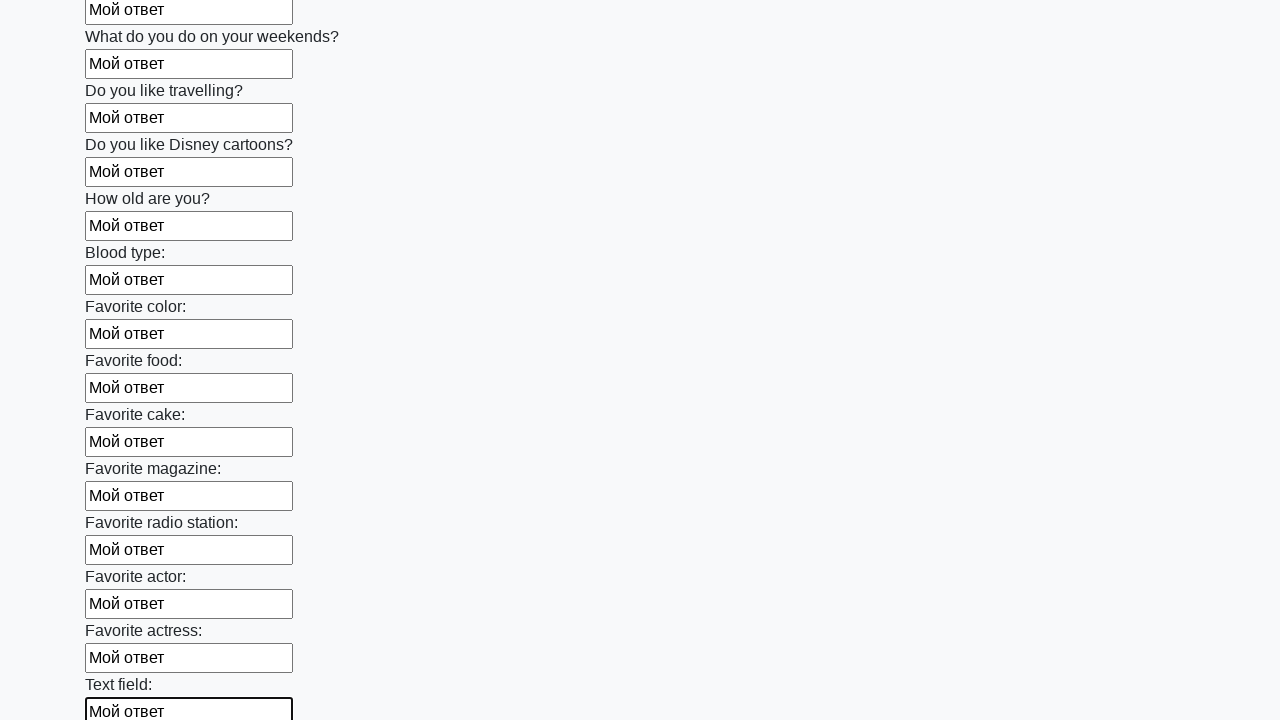

Filled an input field with 'Мой ответ' on input >> nth=27
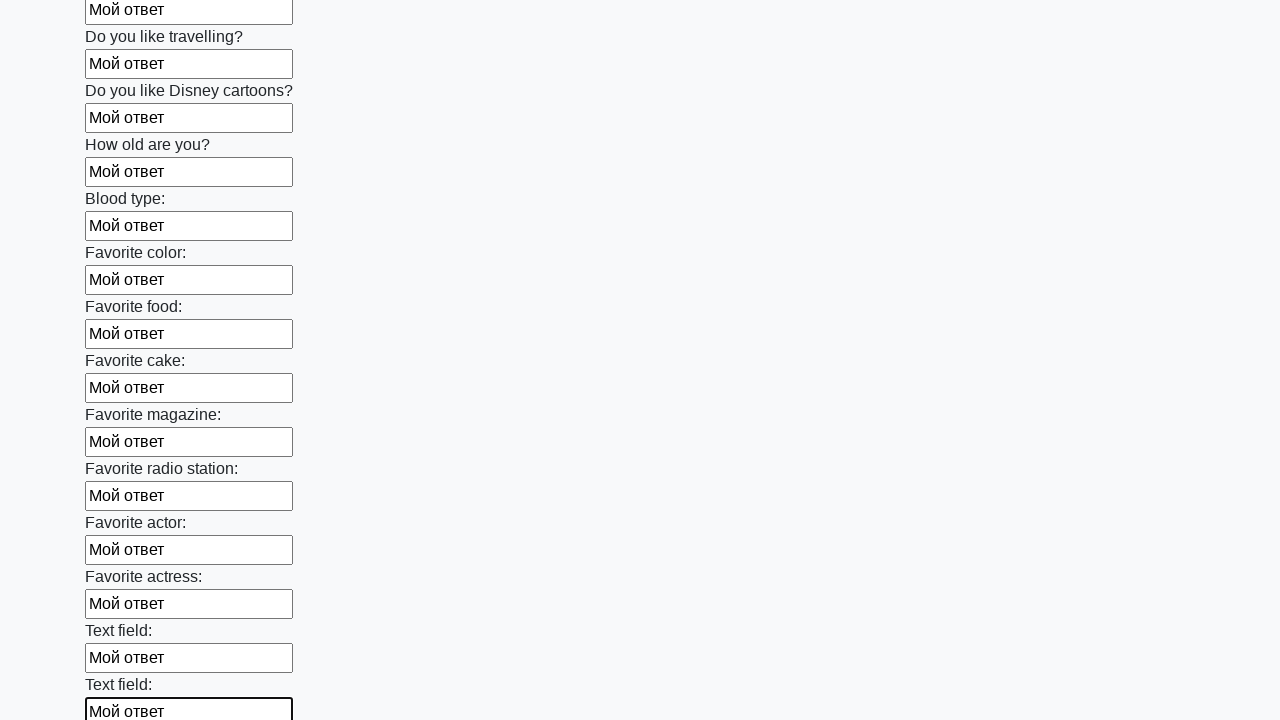

Filled an input field with 'Мой ответ' on input >> nth=28
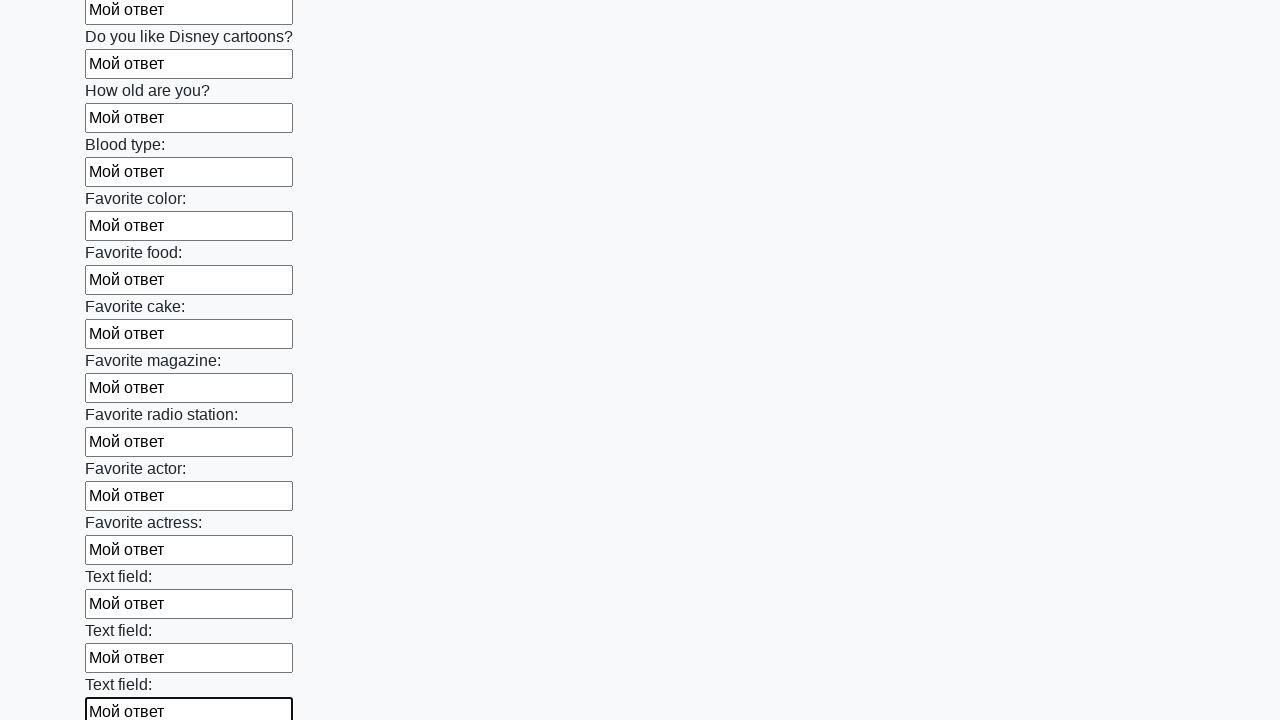

Filled an input field with 'Мой ответ' on input >> nth=29
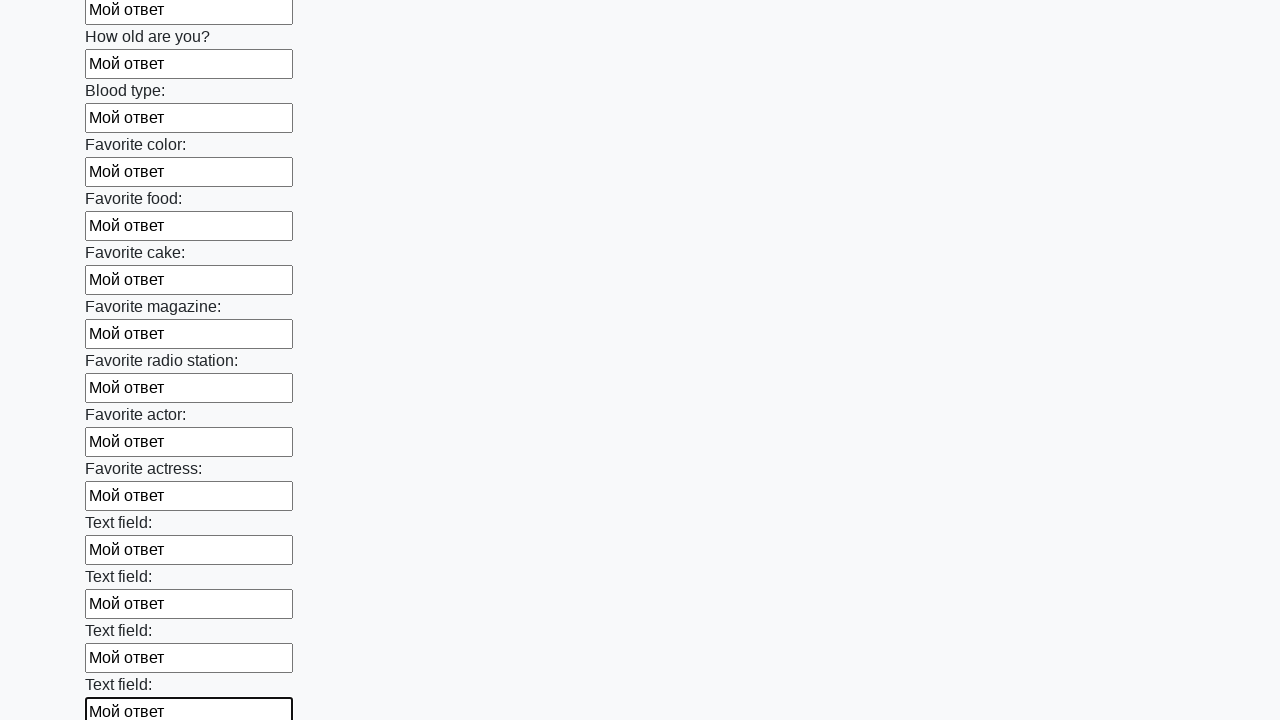

Filled an input field with 'Мой ответ' on input >> nth=30
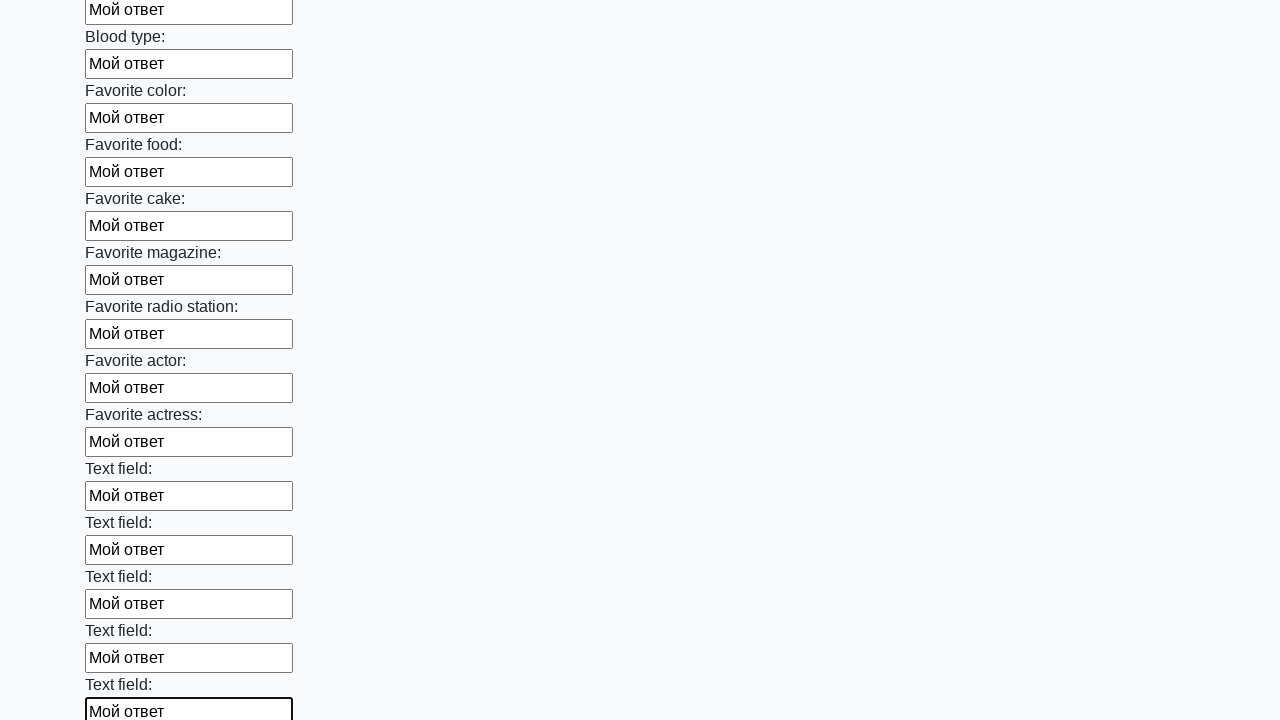

Filled an input field with 'Мой ответ' on input >> nth=31
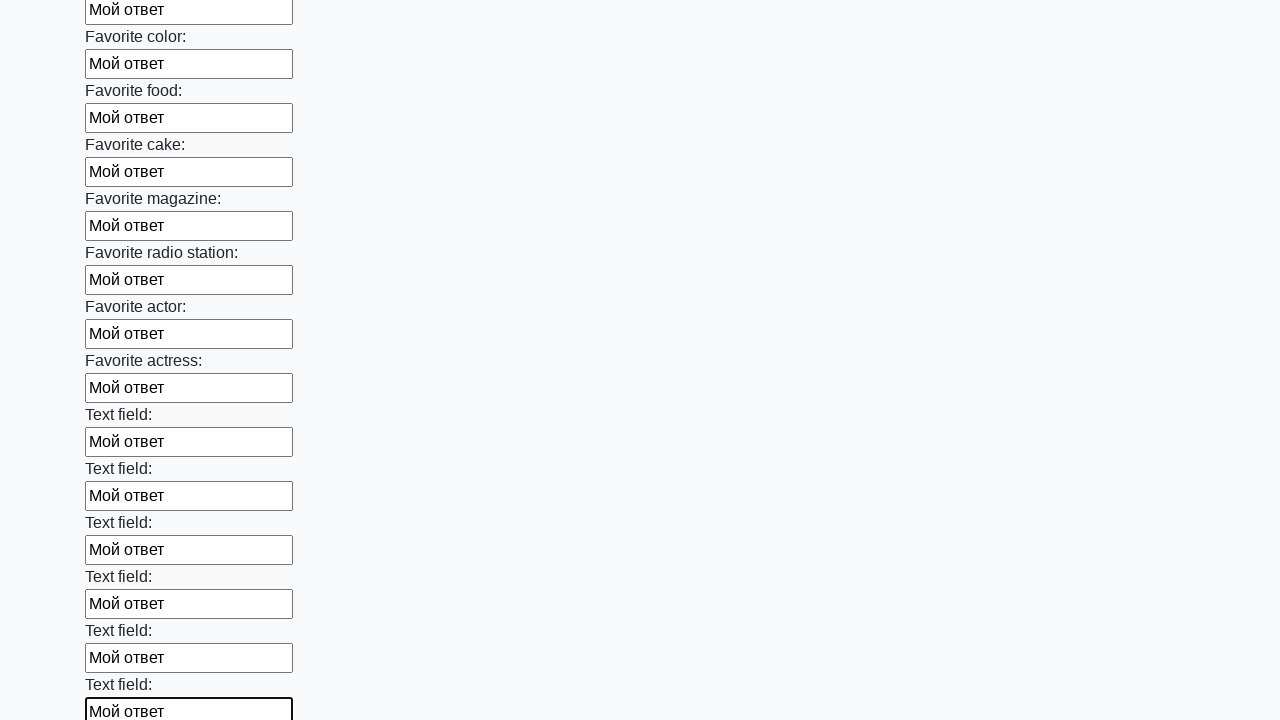

Filled an input field with 'Мой ответ' on input >> nth=32
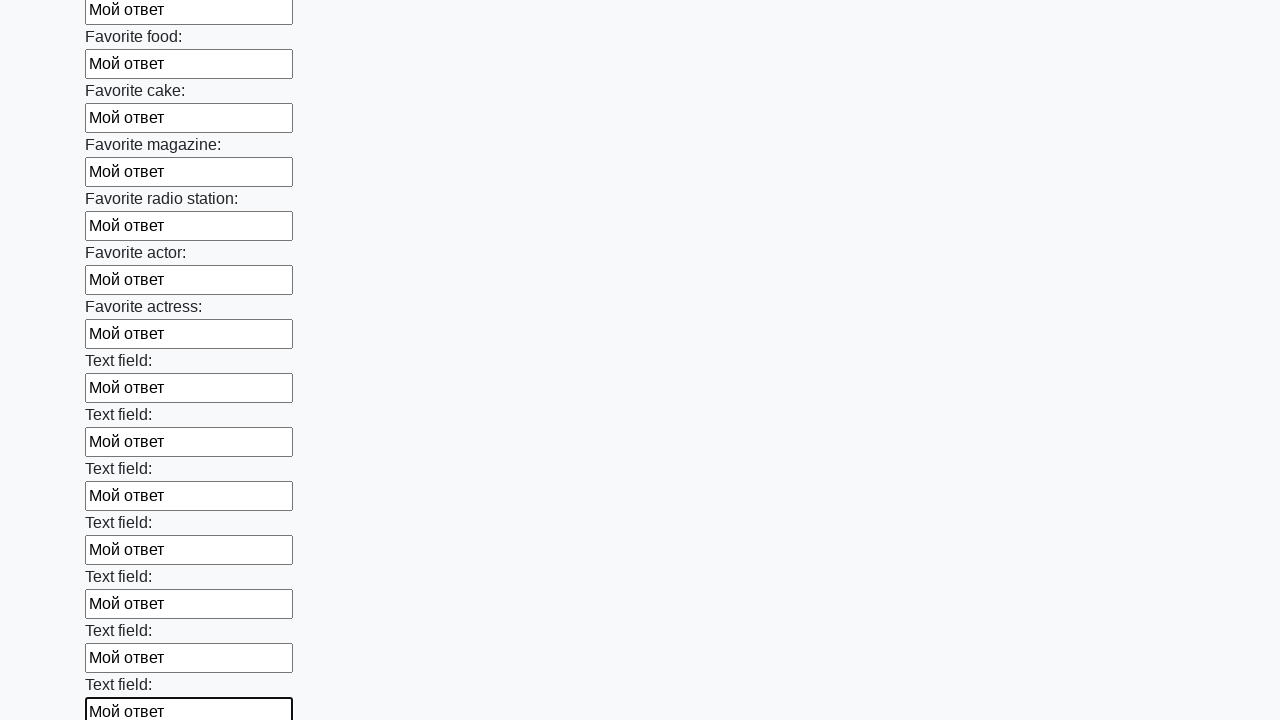

Filled an input field with 'Мой ответ' on input >> nth=33
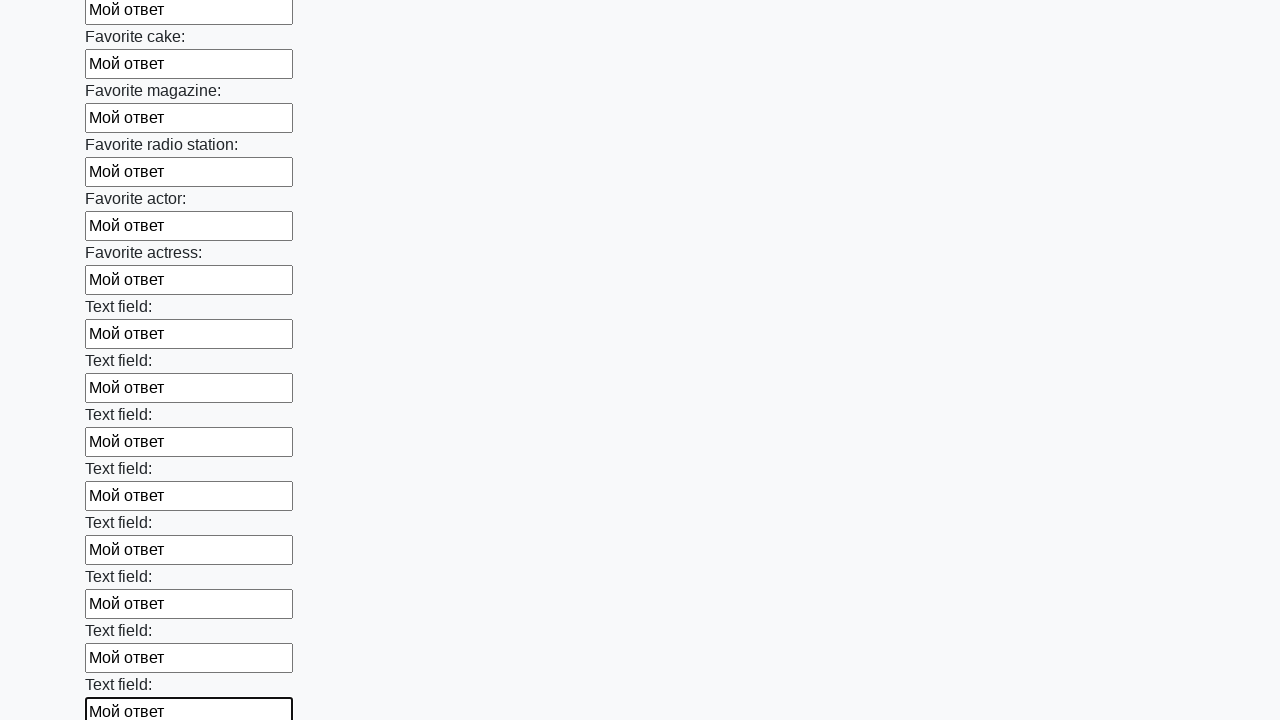

Filled an input field with 'Мой ответ' on input >> nth=34
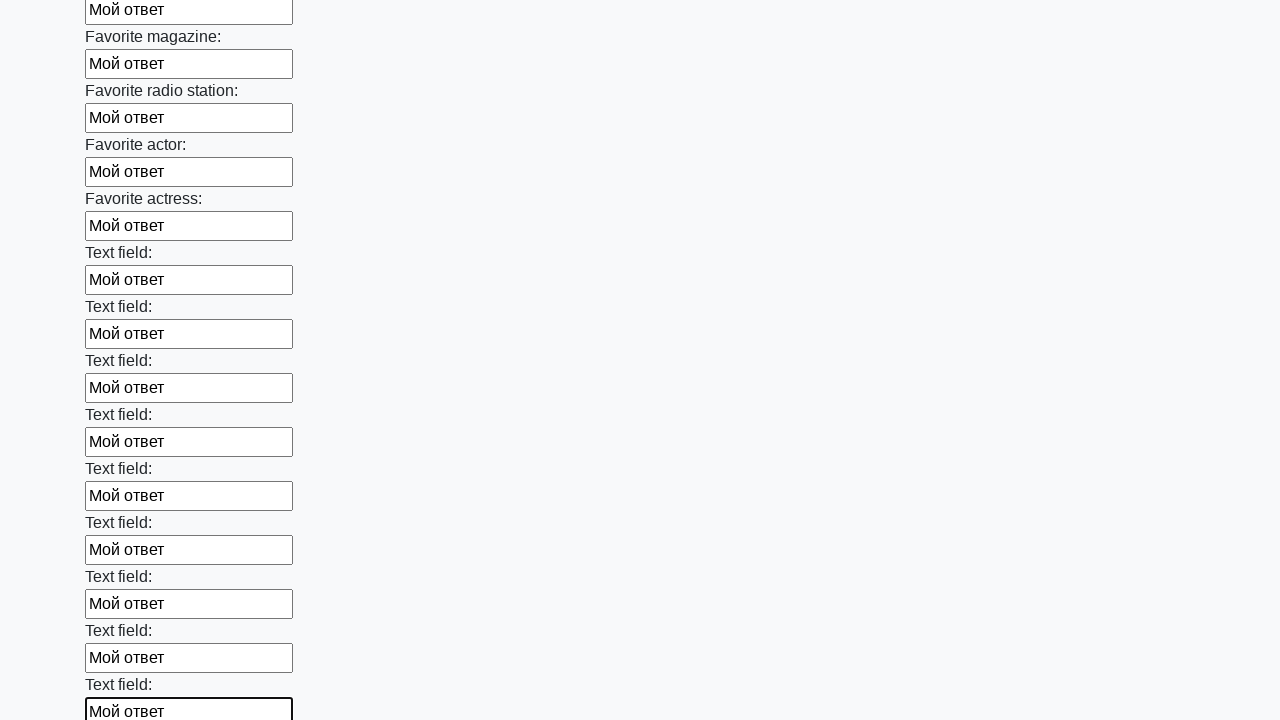

Filled an input field with 'Мой ответ' on input >> nth=35
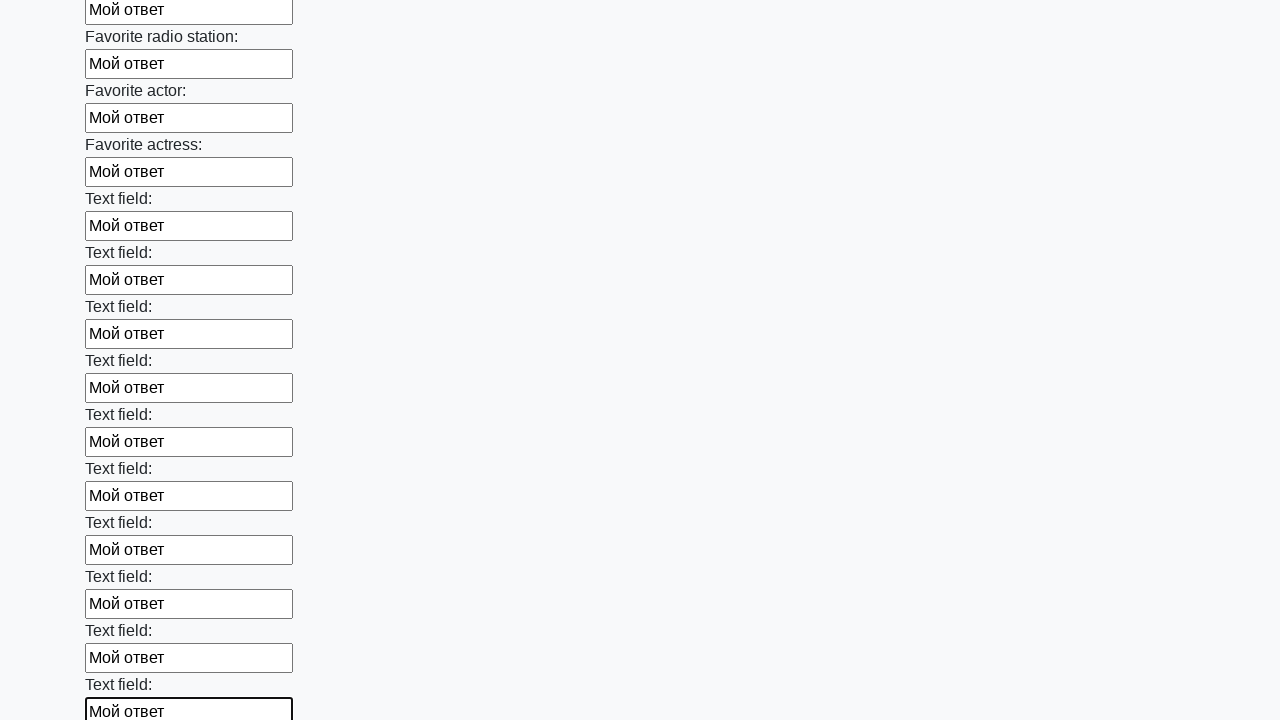

Filled an input field with 'Мой ответ' on input >> nth=36
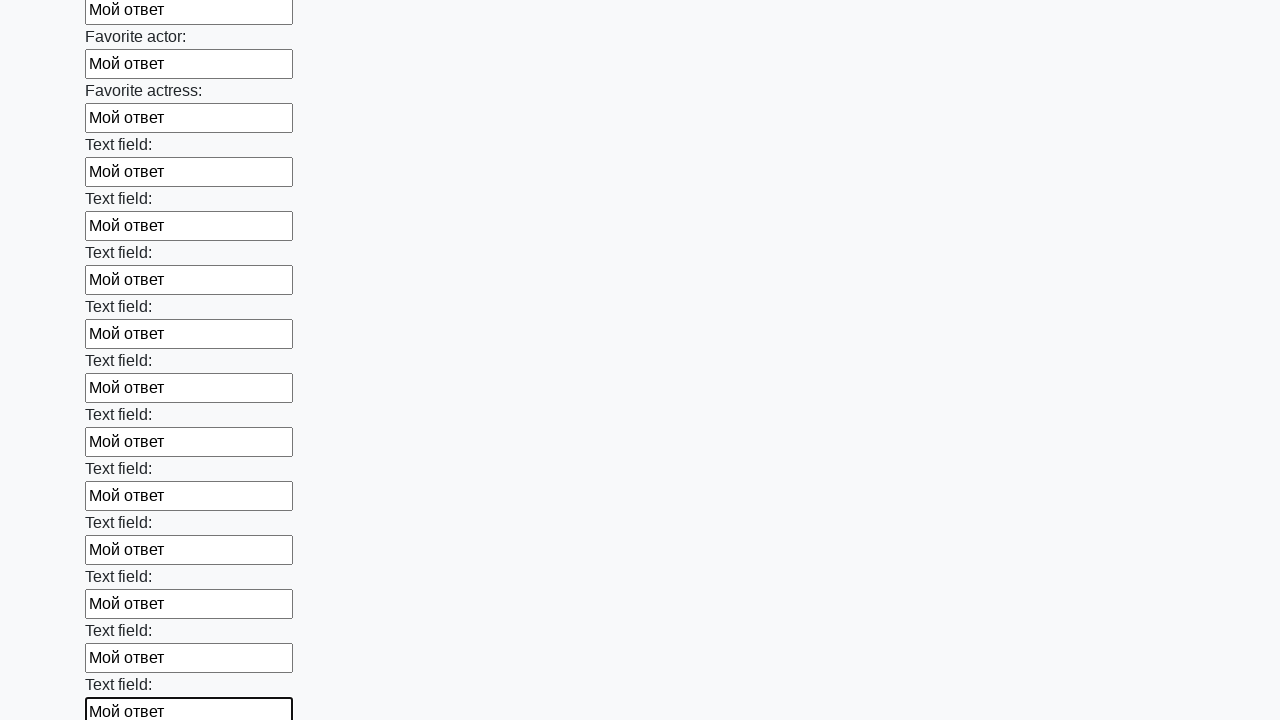

Filled an input field with 'Мой ответ' on input >> nth=37
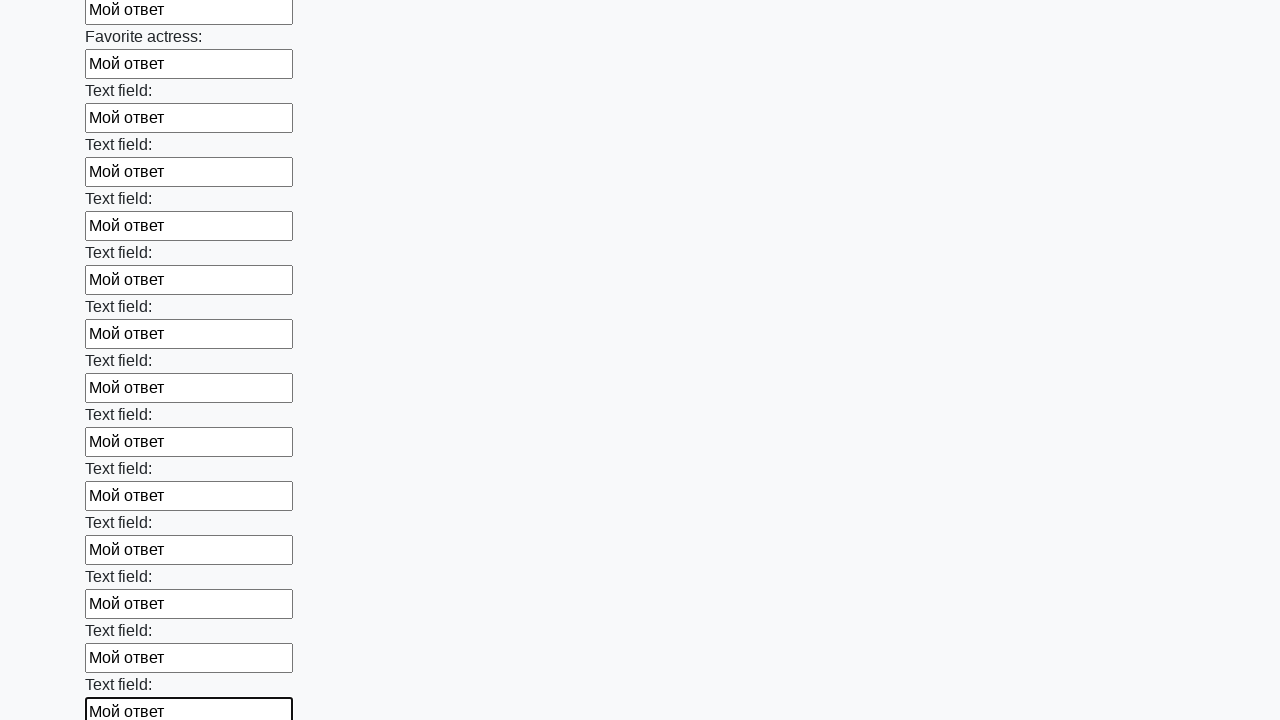

Filled an input field with 'Мой ответ' on input >> nth=38
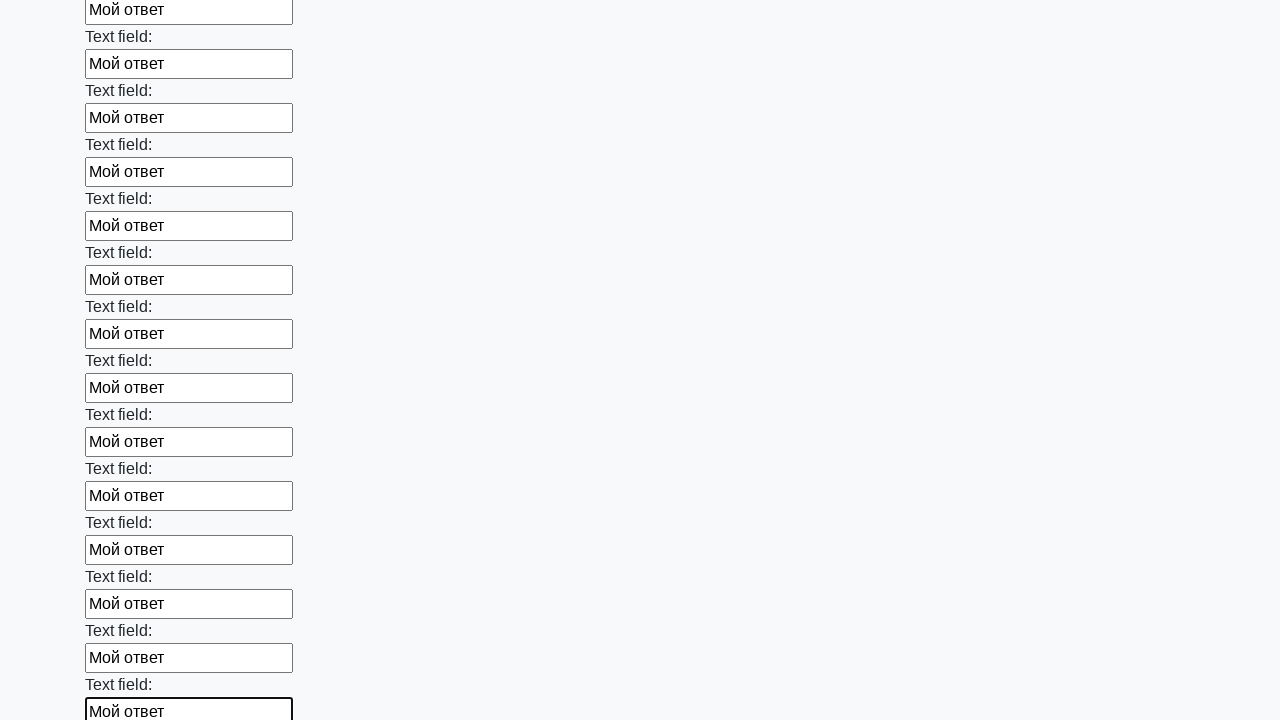

Filled an input field with 'Мой ответ' on input >> nth=39
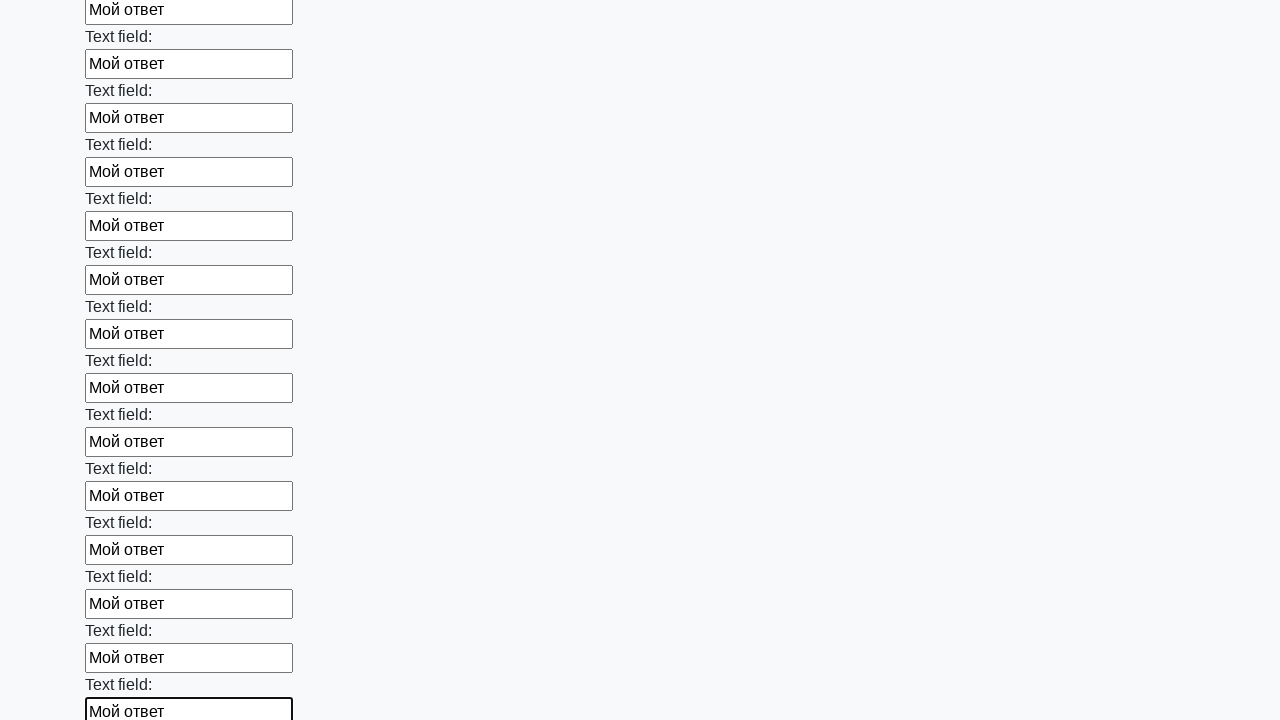

Filled an input field with 'Мой ответ' on input >> nth=40
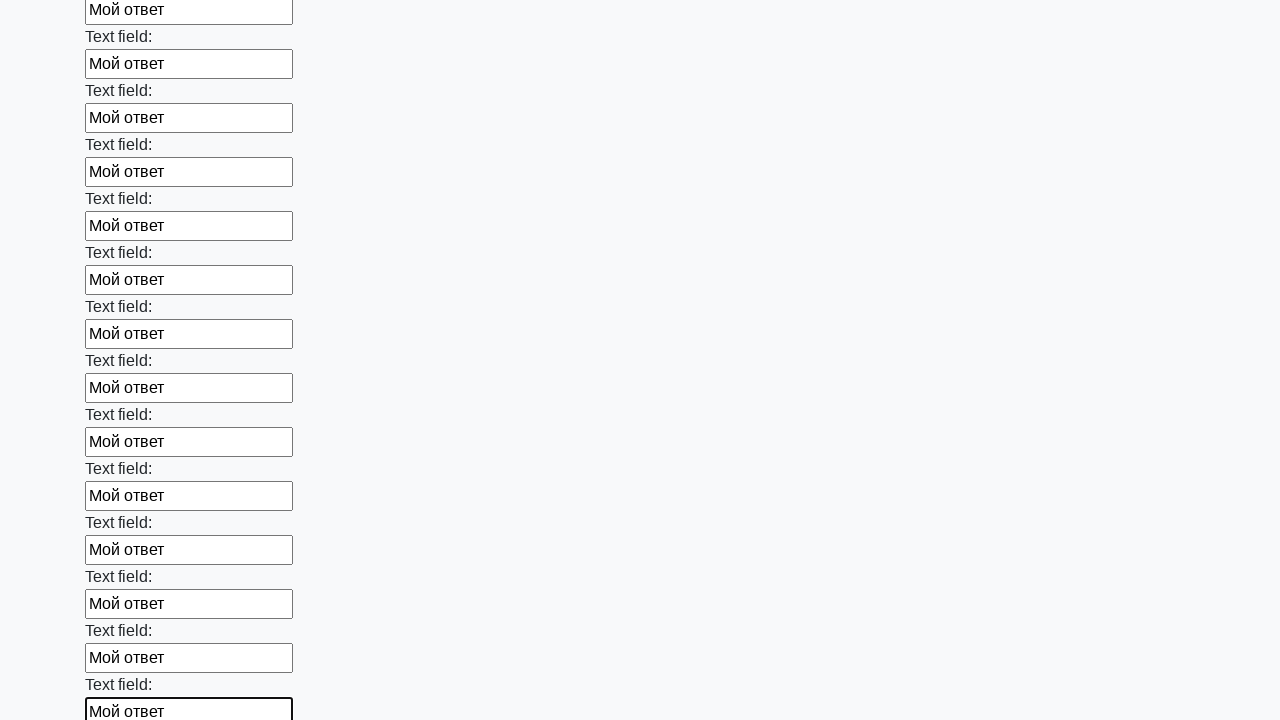

Filled an input field with 'Мой ответ' on input >> nth=41
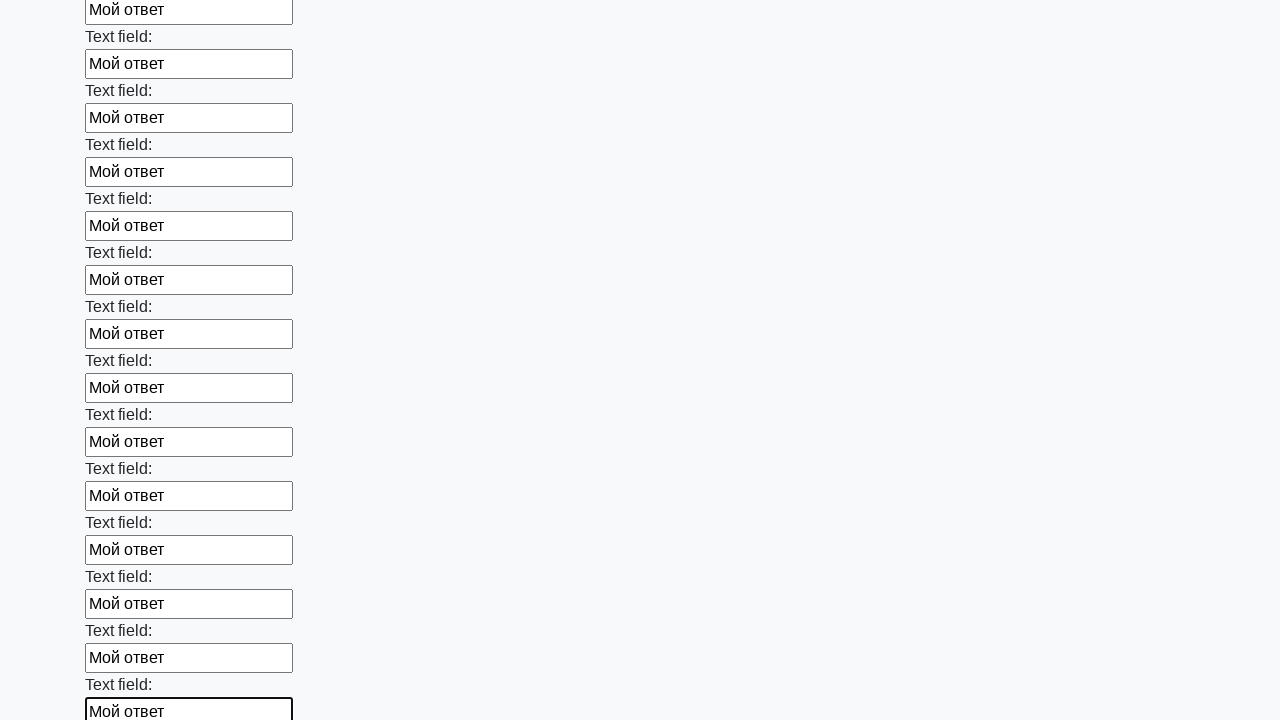

Filled an input field with 'Мой ответ' on input >> nth=42
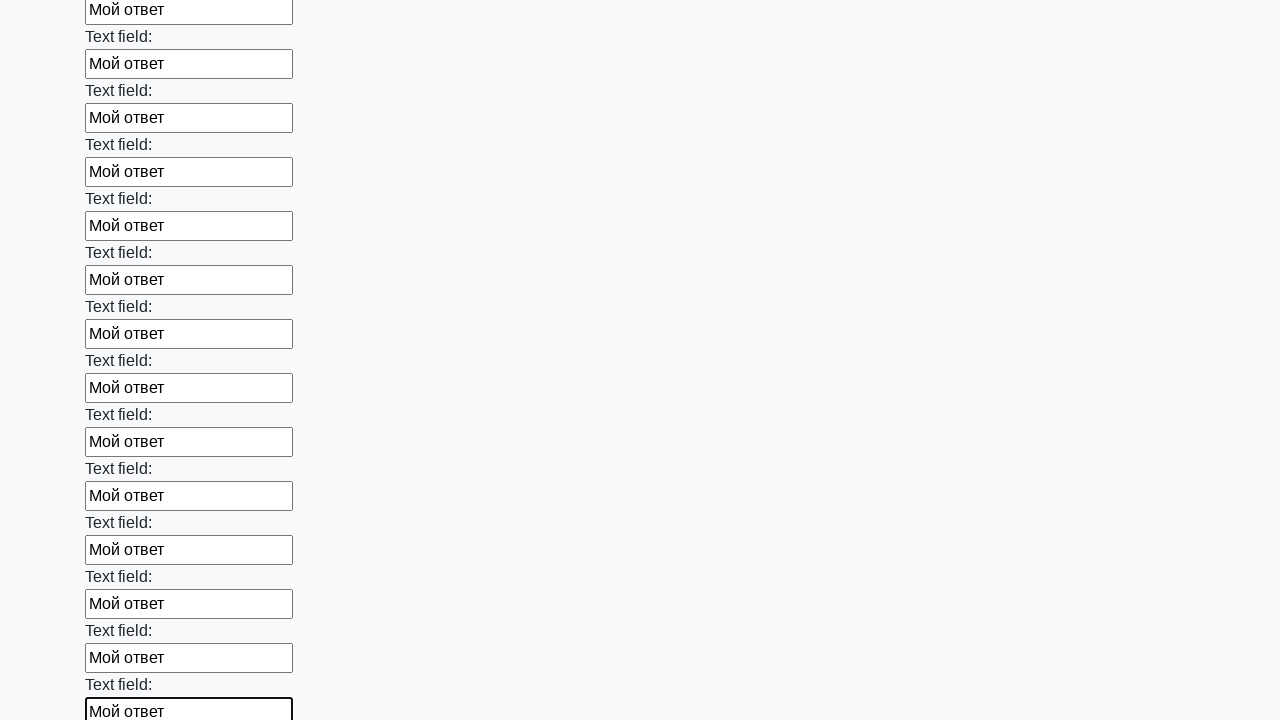

Filled an input field with 'Мой ответ' on input >> nth=43
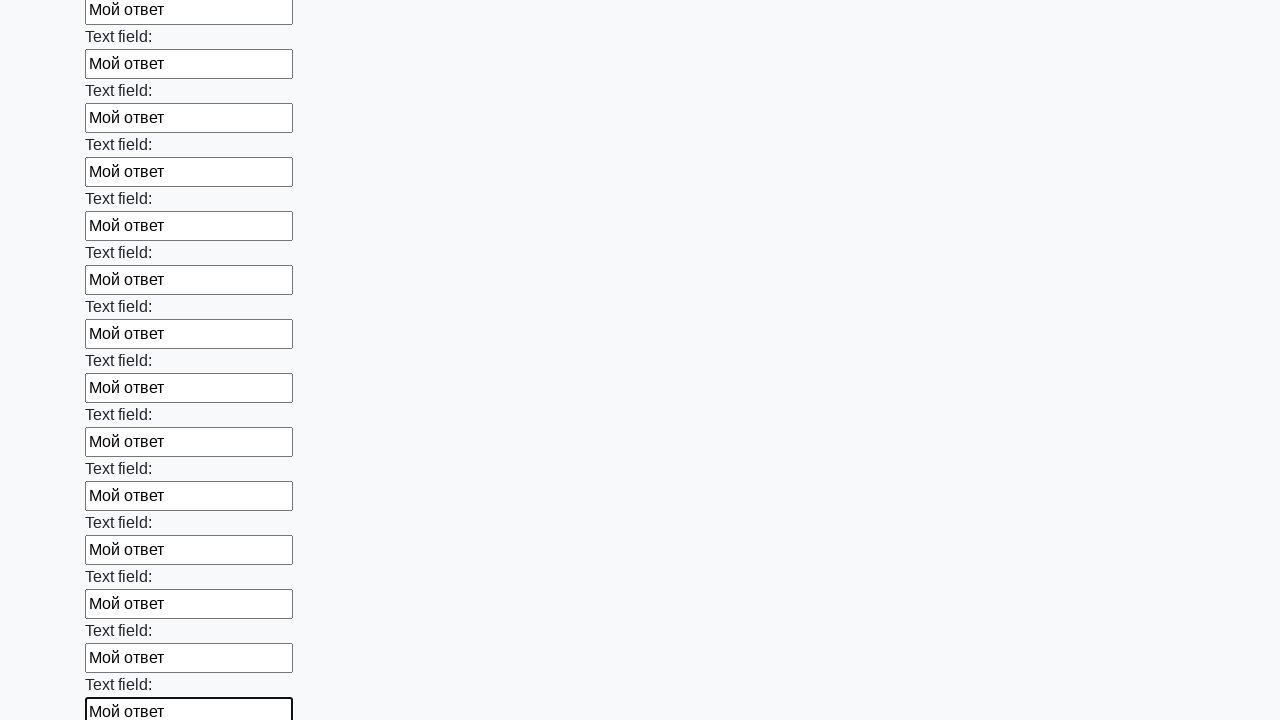

Filled an input field with 'Мой ответ' on input >> nth=44
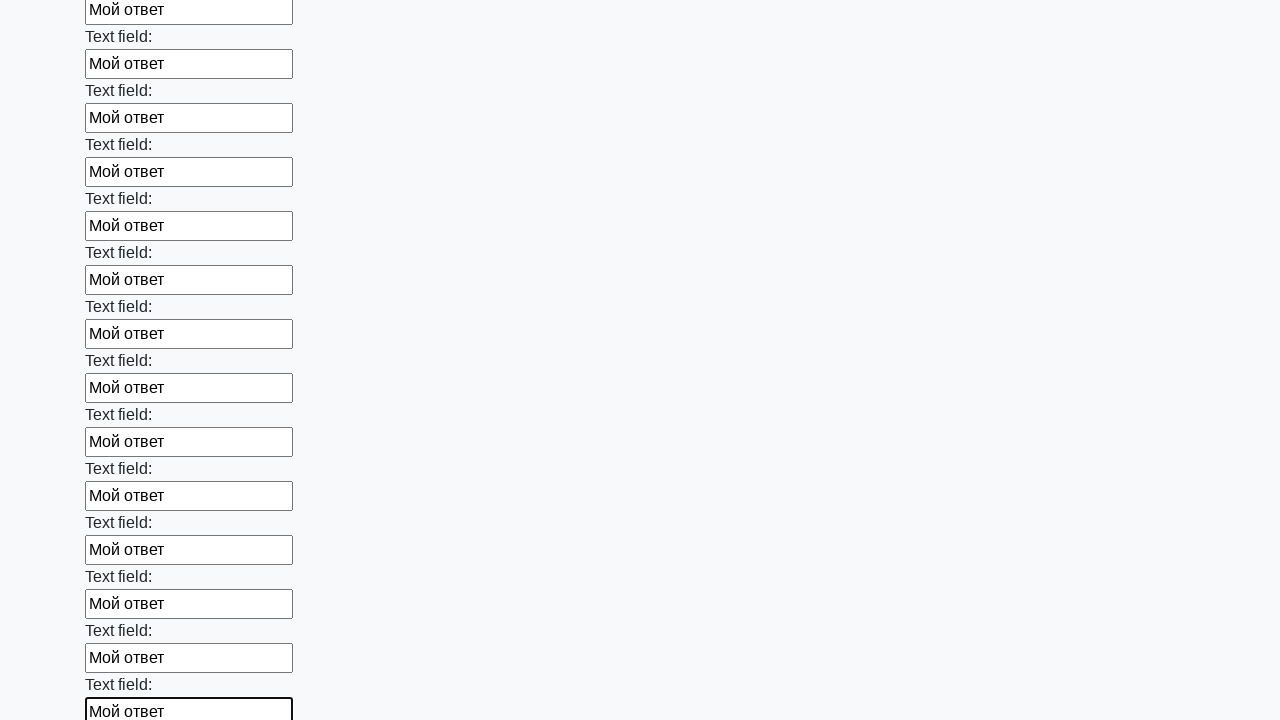

Filled an input field with 'Мой ответ' on input >> nth=45
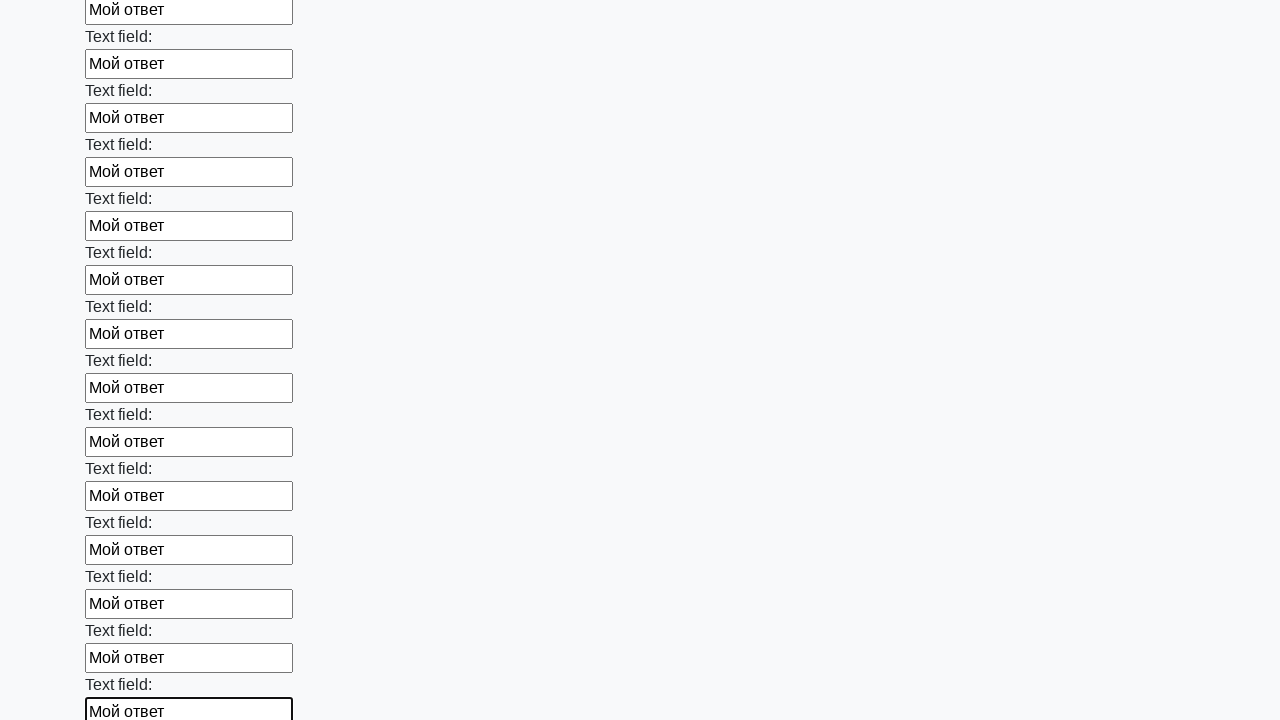

Filled an input field with 'Мой ответ' on input >> nth=46
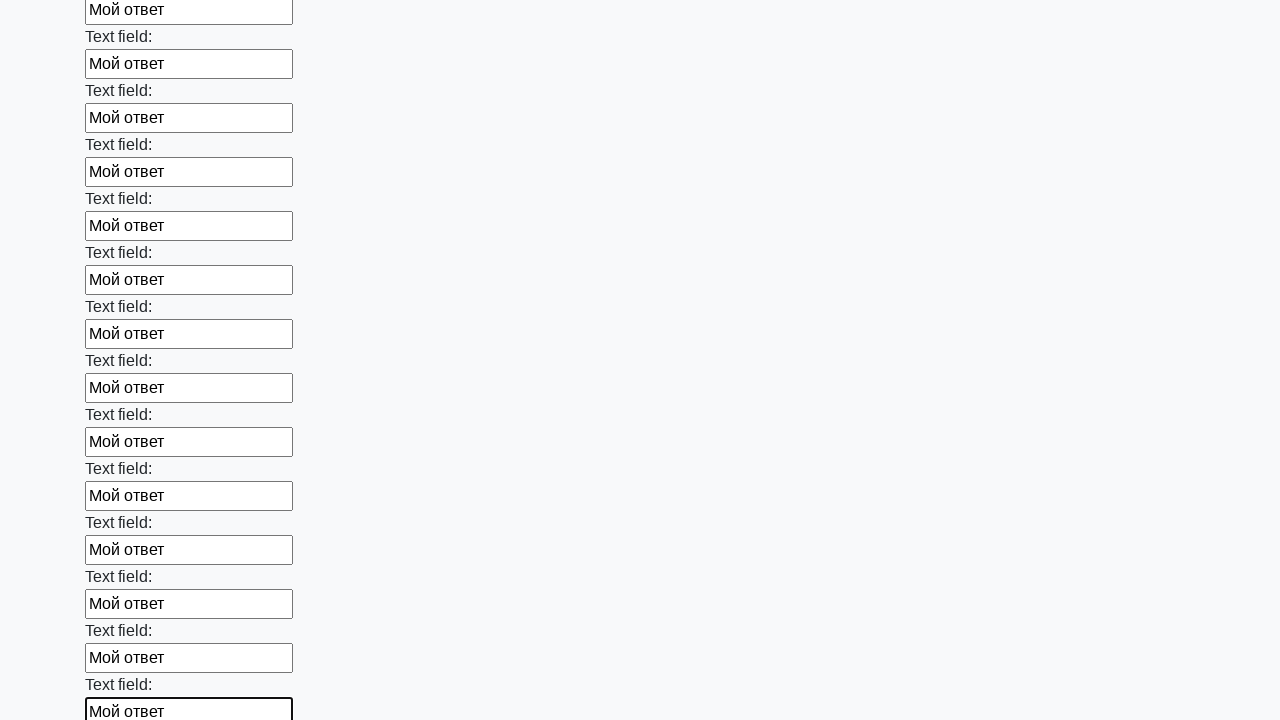

Filled an input field with 'Мой ответ' on input >> nth=47
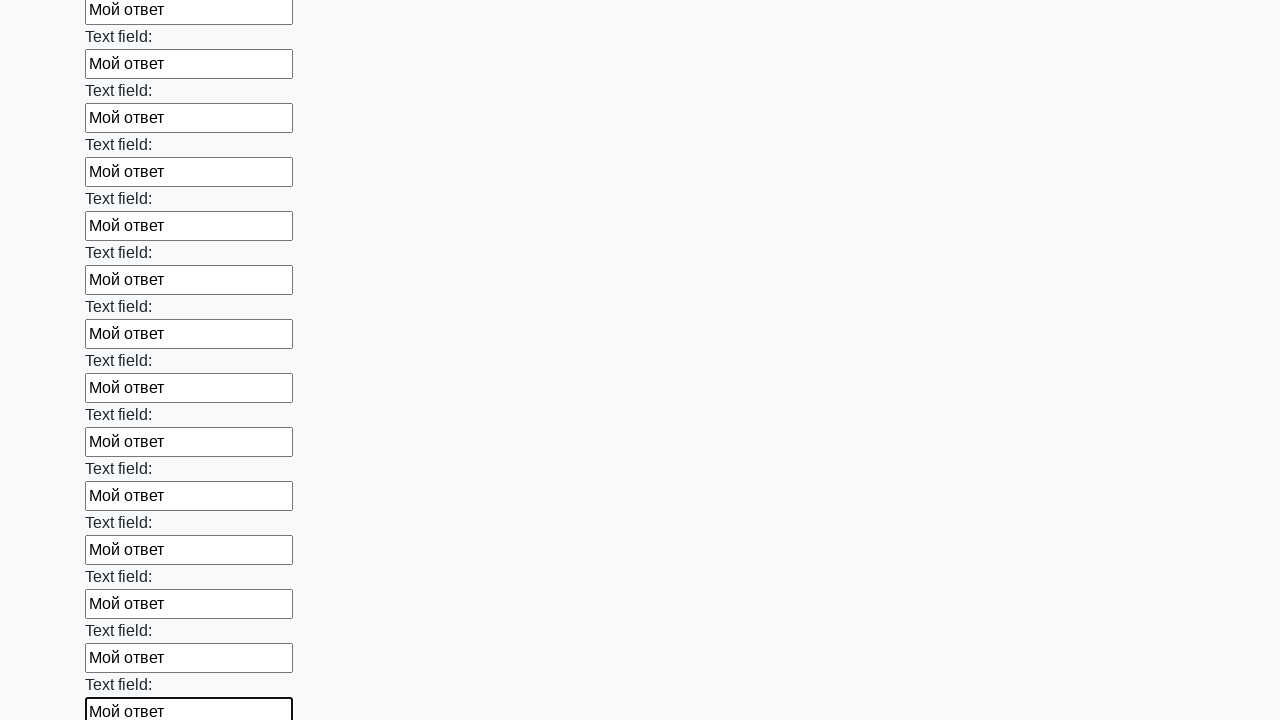

Filled an input field with 'Мой ответ' on input >> nth=48
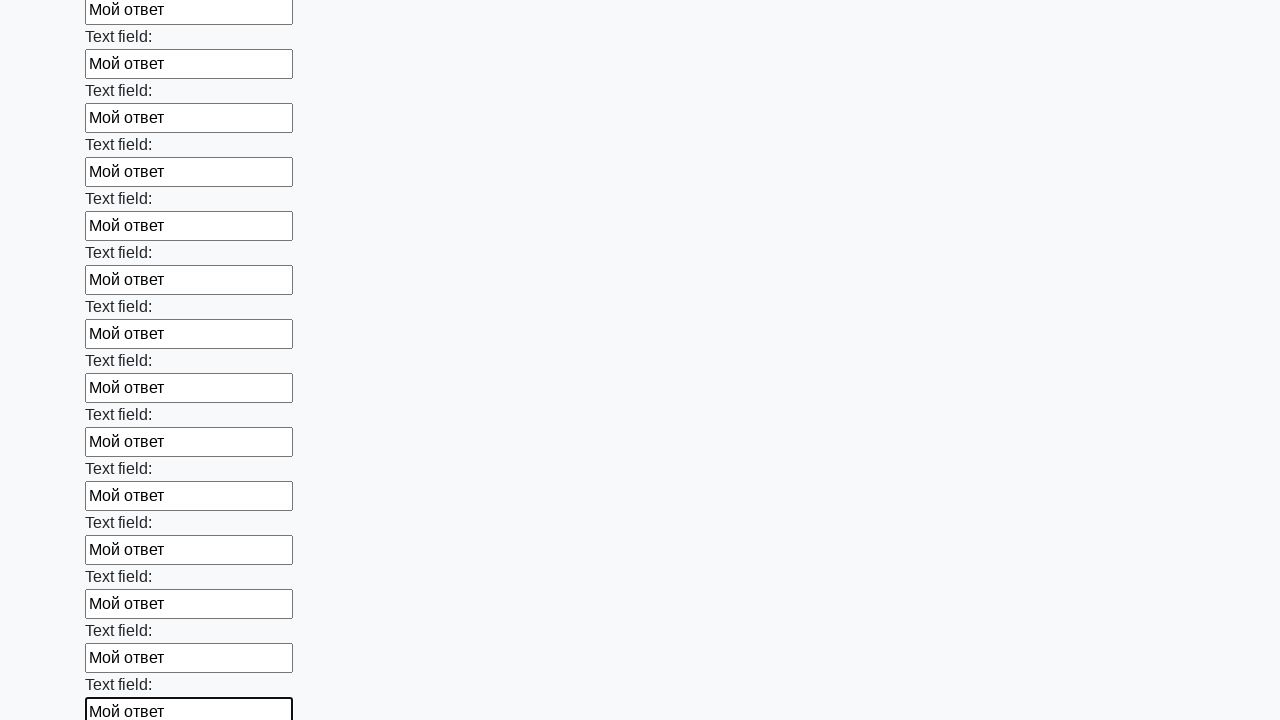

Filled an input field with 'Мой ответ' on input >> nth=49
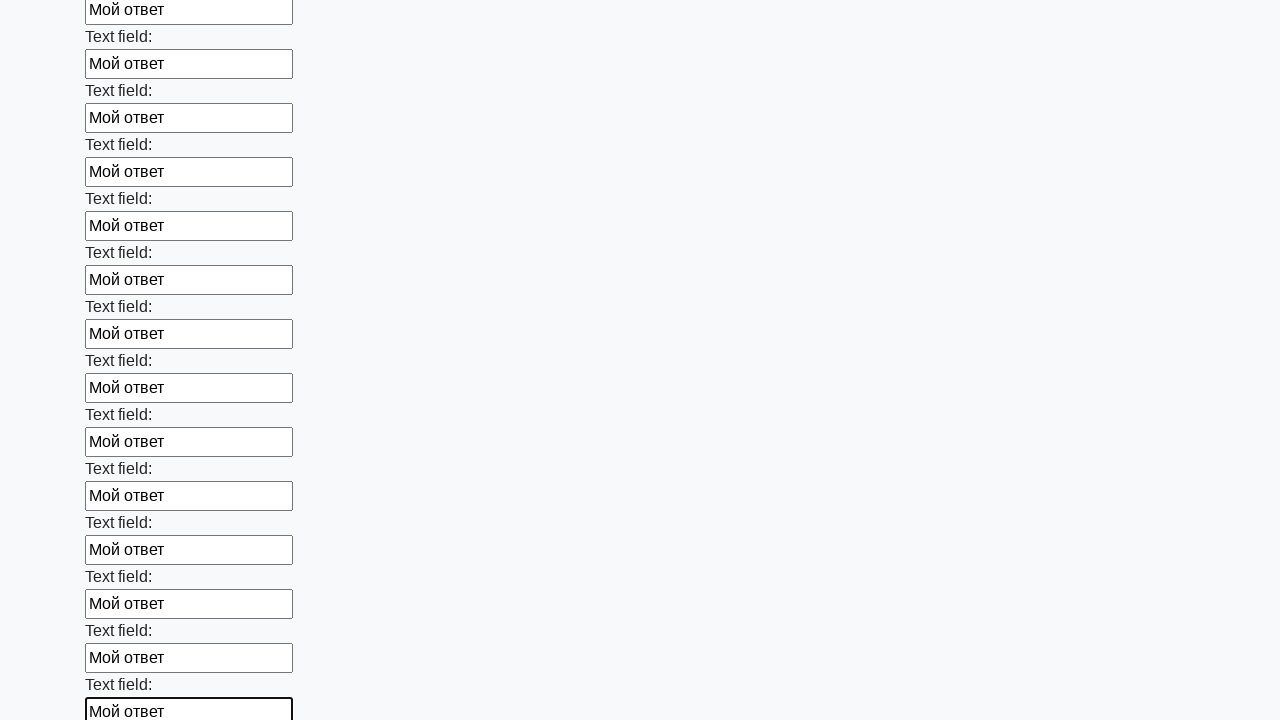

Filled an input field with 'Мой ответ' on input >> nth=50
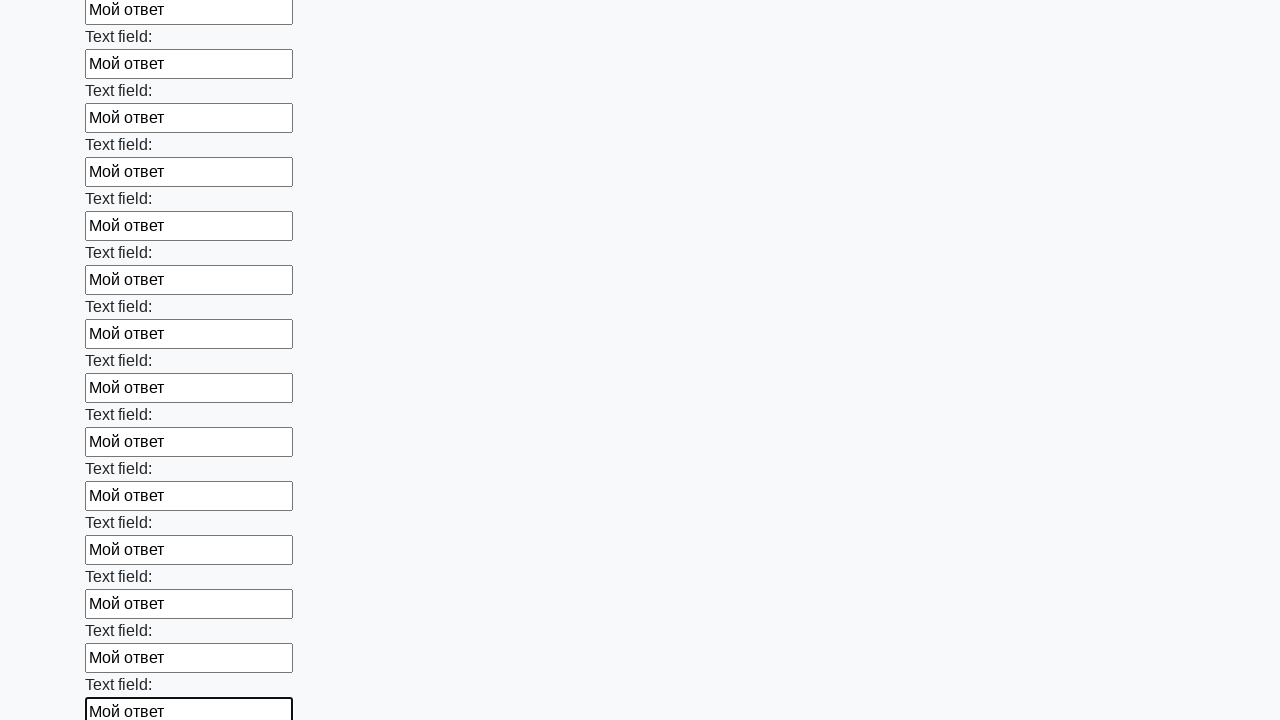

Filled an input field with 'Мой ответ' on input >> nth=51
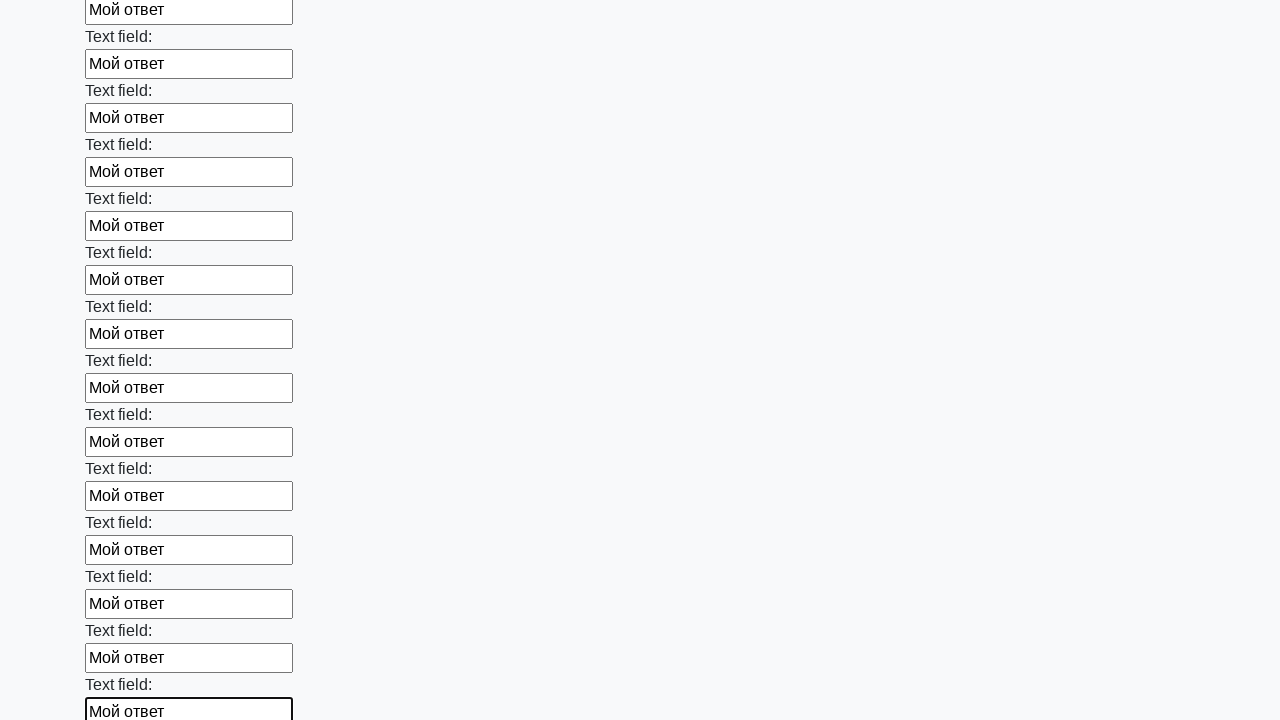

Filled an input field with 'Мой ответ' on input >> nth=52
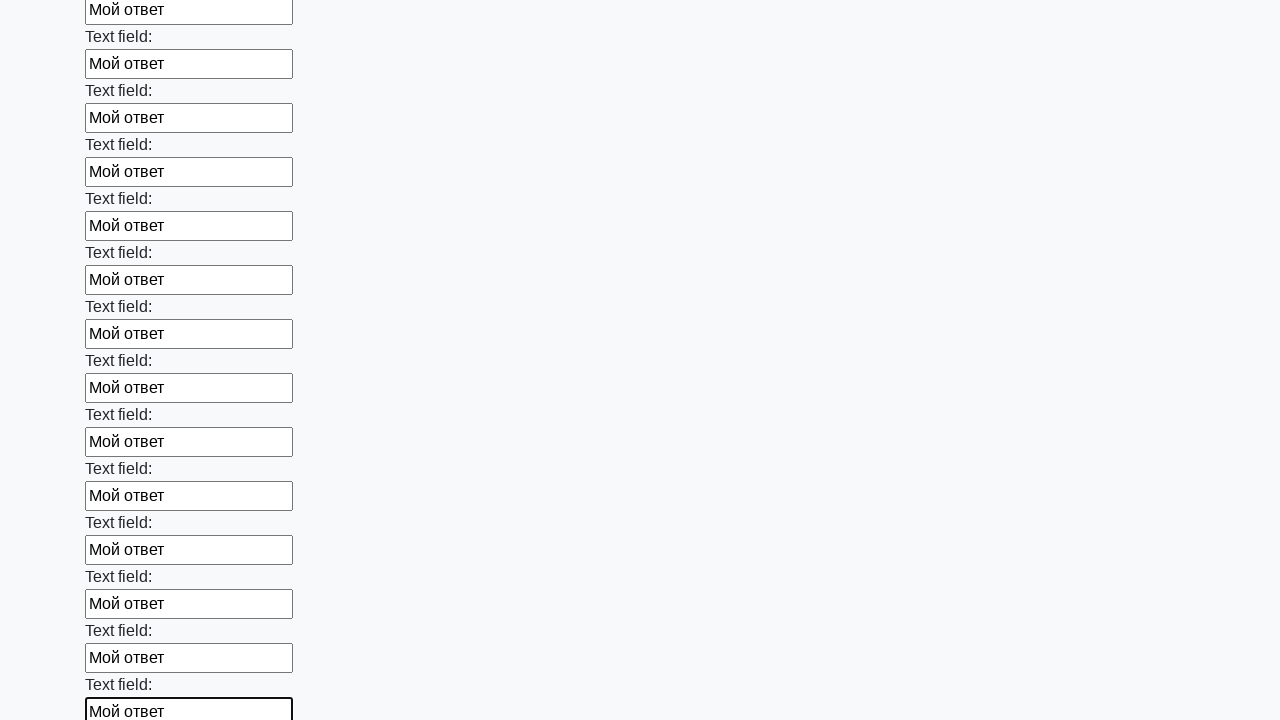

Filled an input field with 'Мой ответ' on input >> nth=53
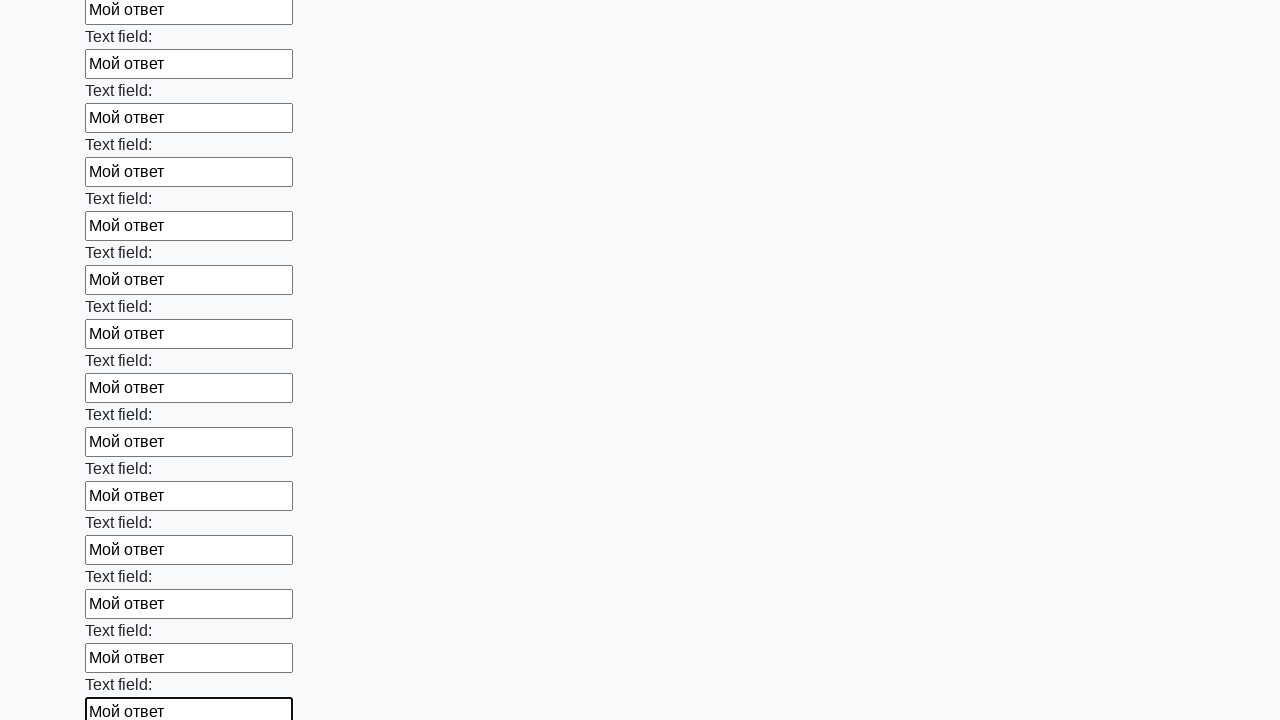

Filled an input field with 'Мой ответ' on input >> nth=54
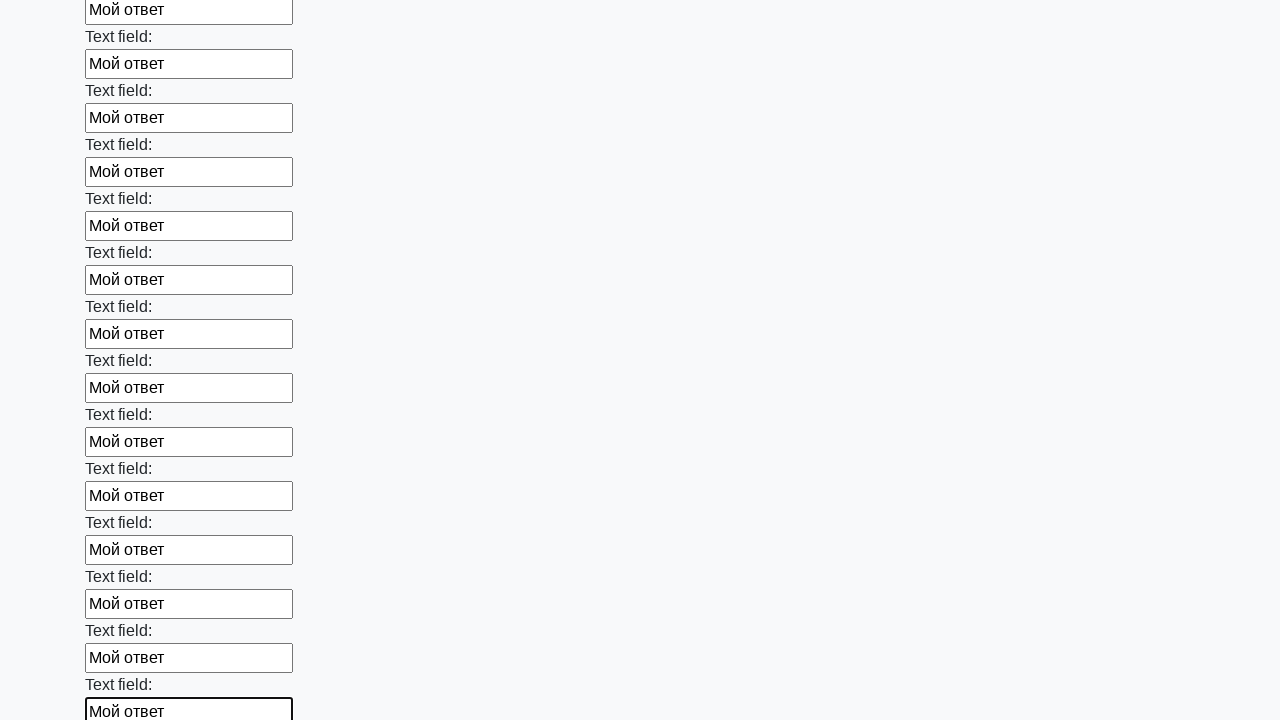

Filled an input field with 'Мой ответ' on input >> nth=55
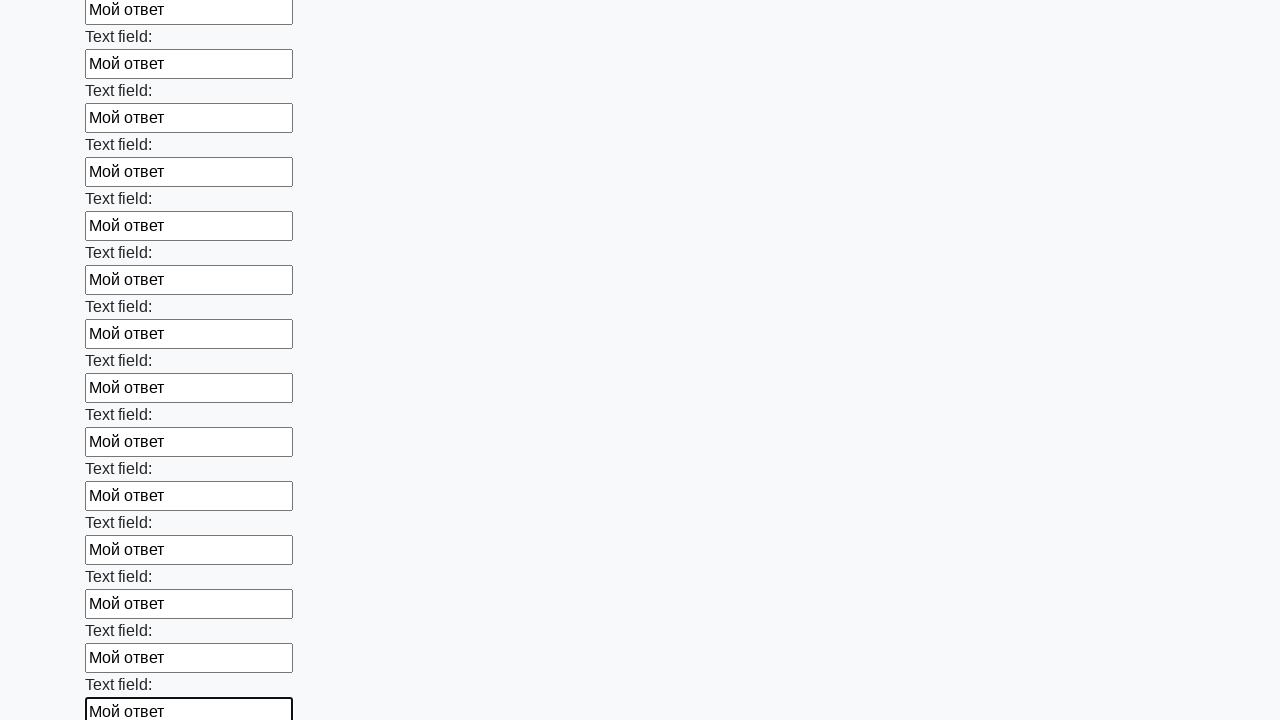

Filled an input field with 'Мой ответ' on input >> nth=56
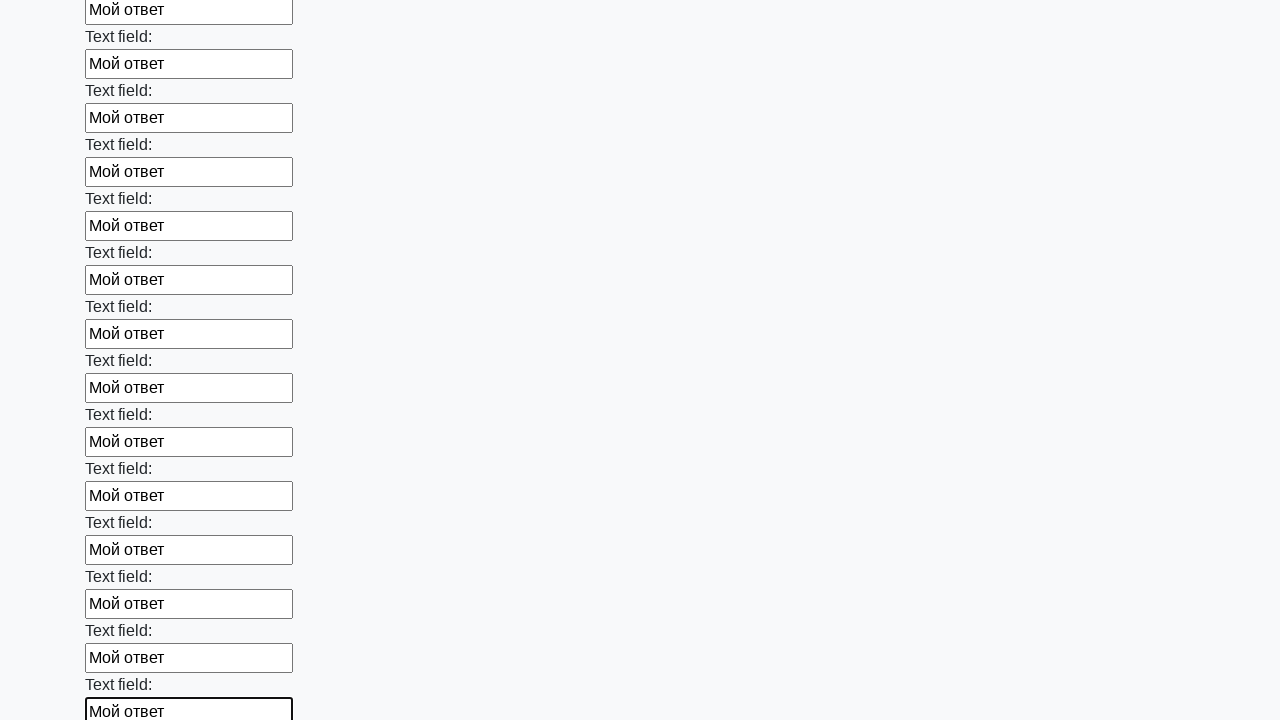

Filled an input field with 'Мой ответ' on input >> nth=57
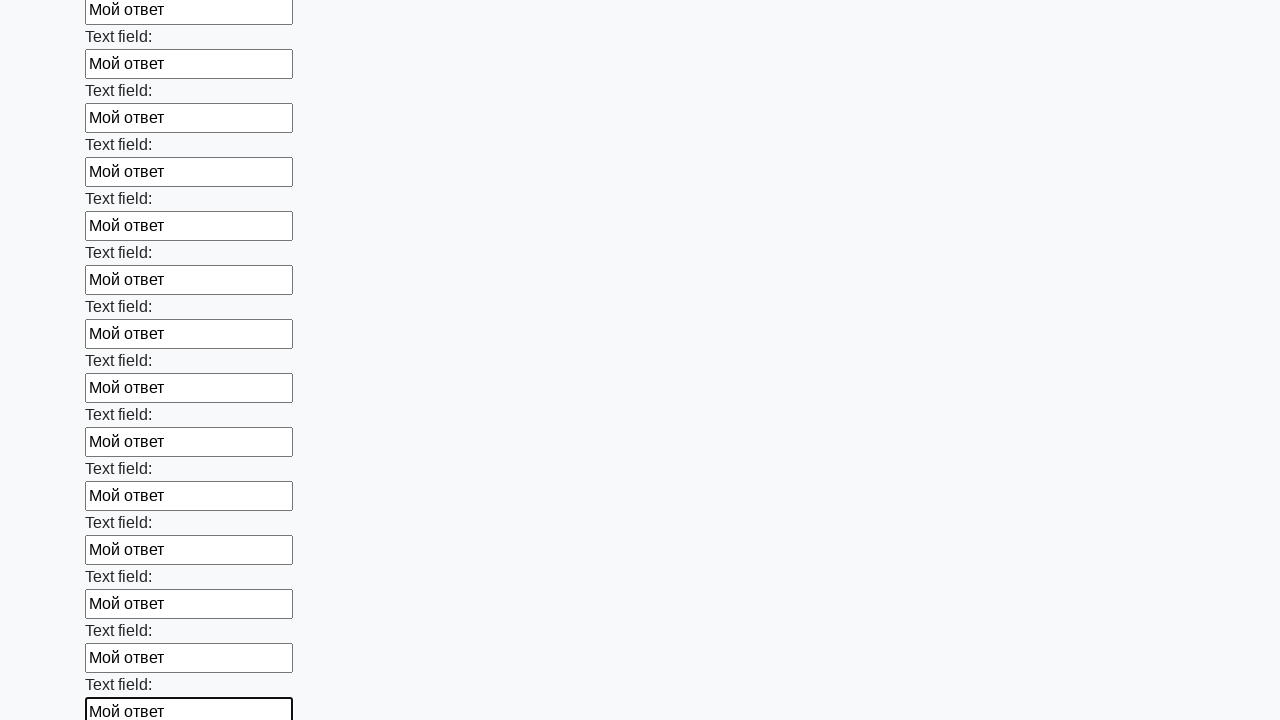

Filled an input field with 'Мой ответ' on input >> nth=58
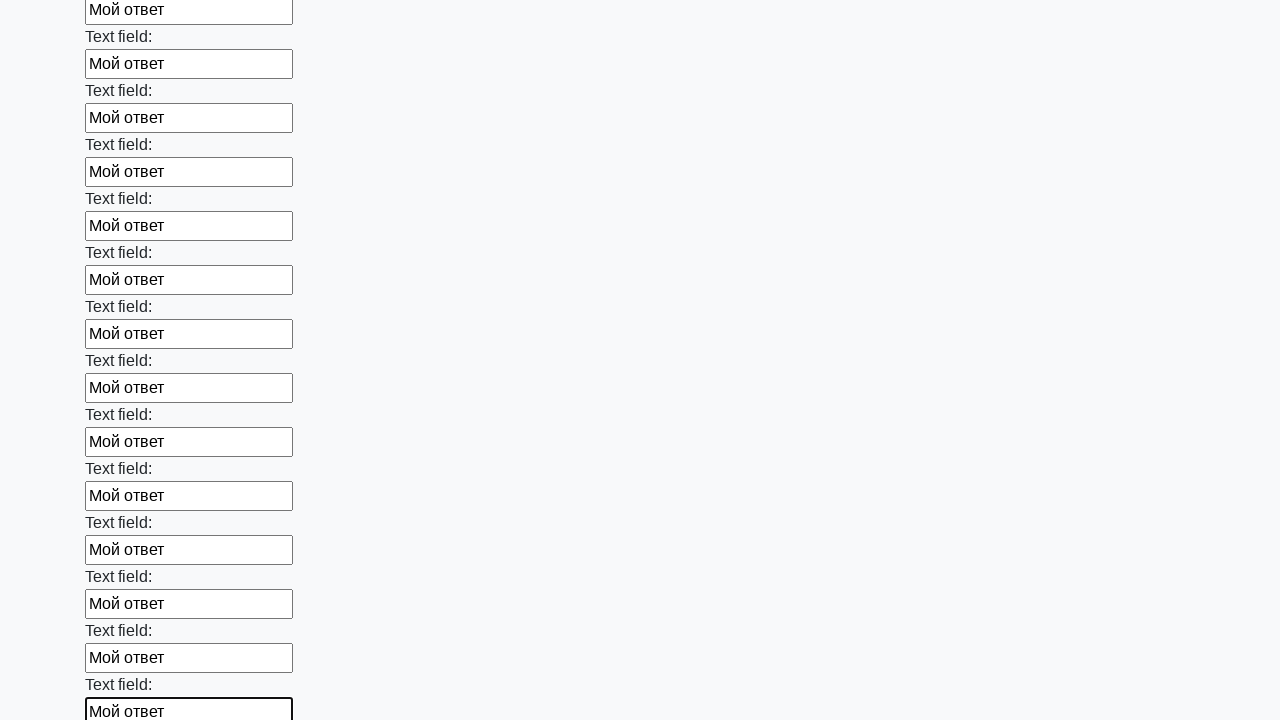

Filled an input field with 'Мой ответ' on input >> nth=59
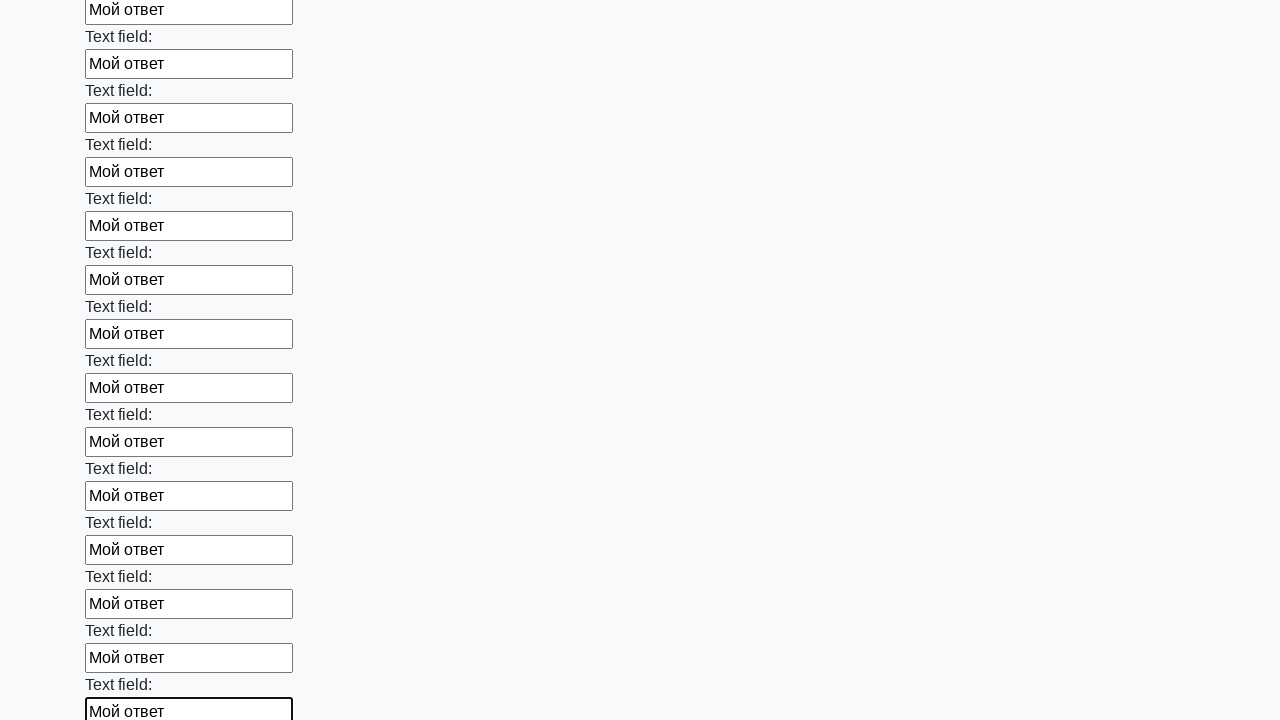

Filled an input field with 'Мой ответ' on input >> nth=60
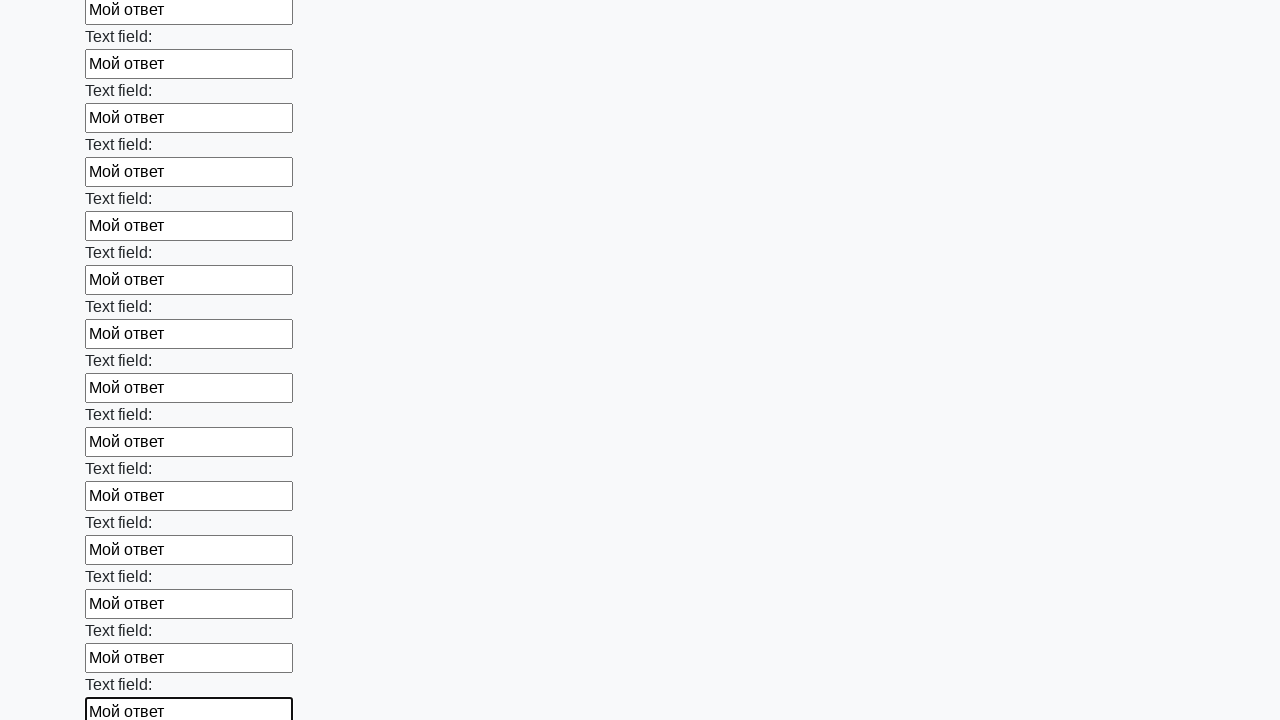

Filled an input field with 'Мой ответ' on input >> nth=61
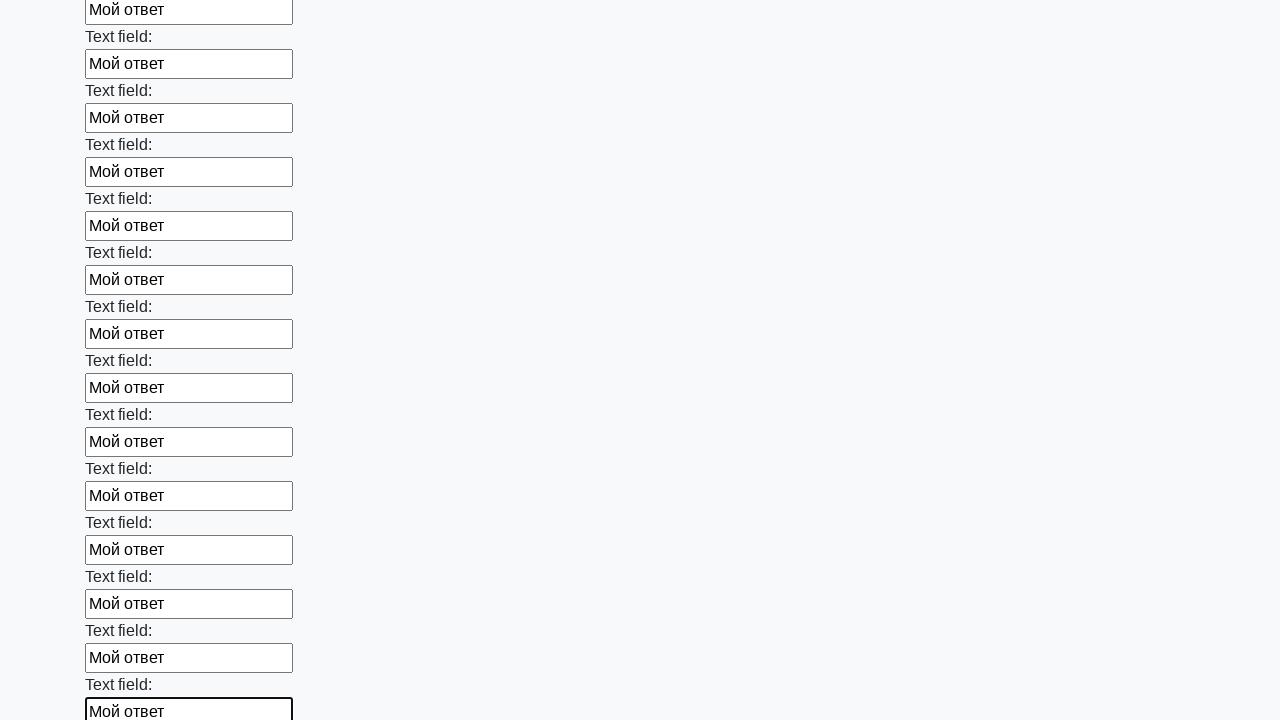

Filled an input field with 'Мой ответ' on input >> nth=62
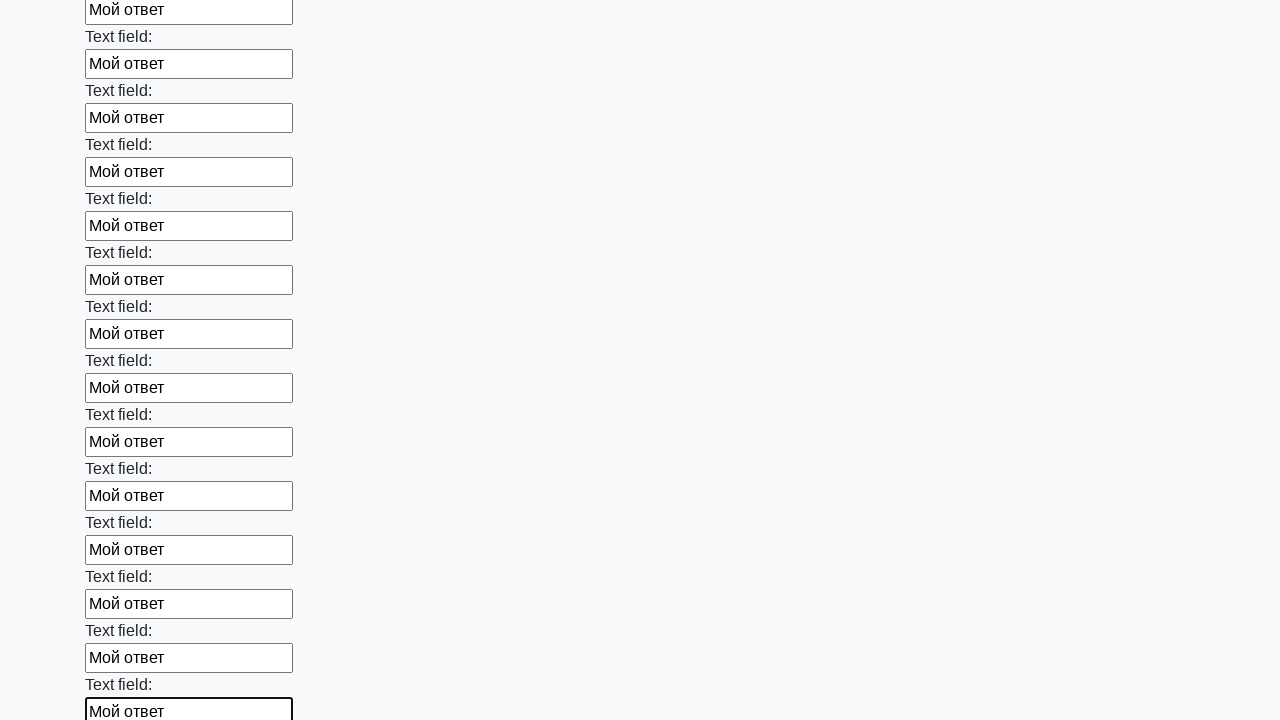

Filled an input field with 'Мой ответ' on input >> nth=63
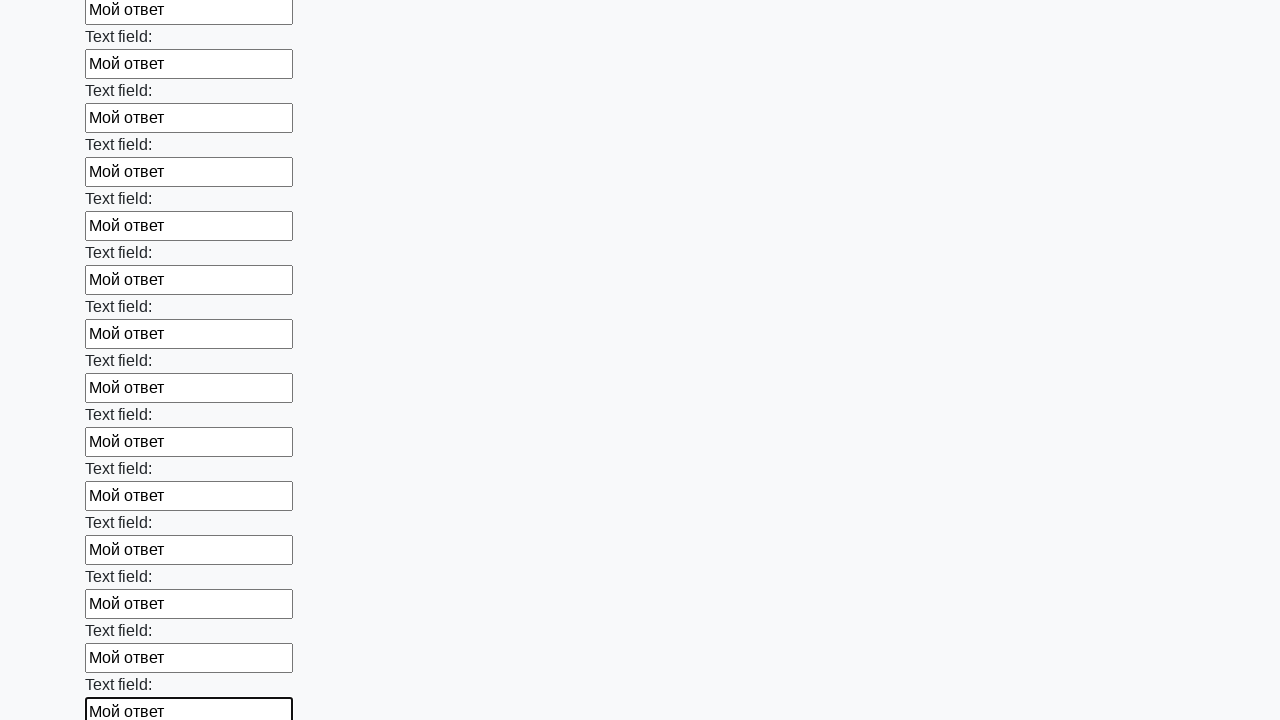

Filled an input field with 'Мой ответ' on input >> nth=64
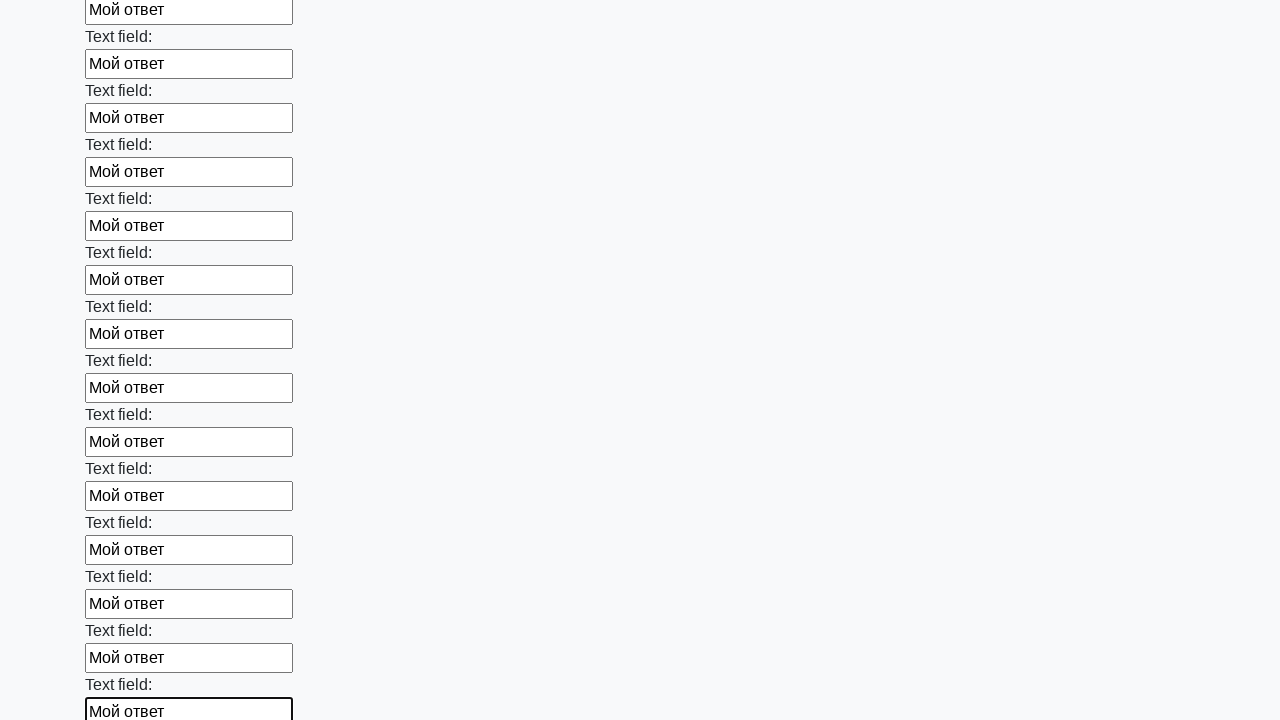

Filled an input field with 'Мой ответ' on input >> nth=65
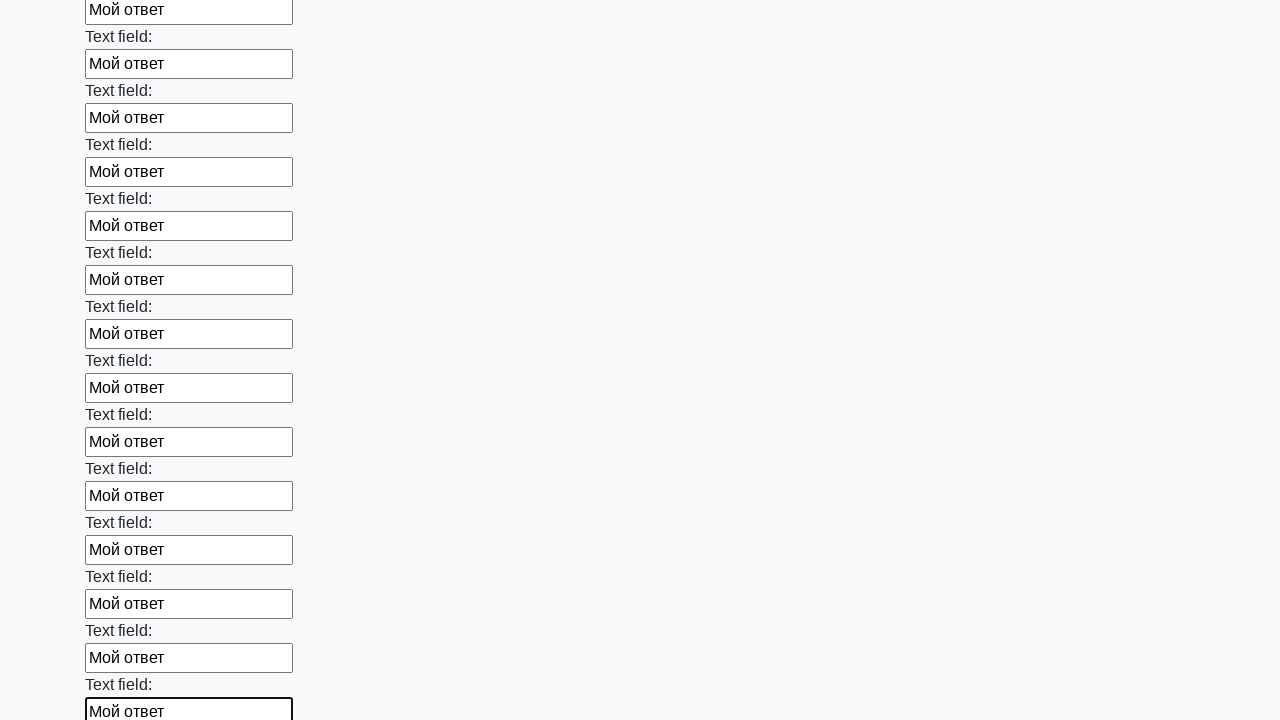

Filled an input field with 'Мой ответ' on input >> nth=66
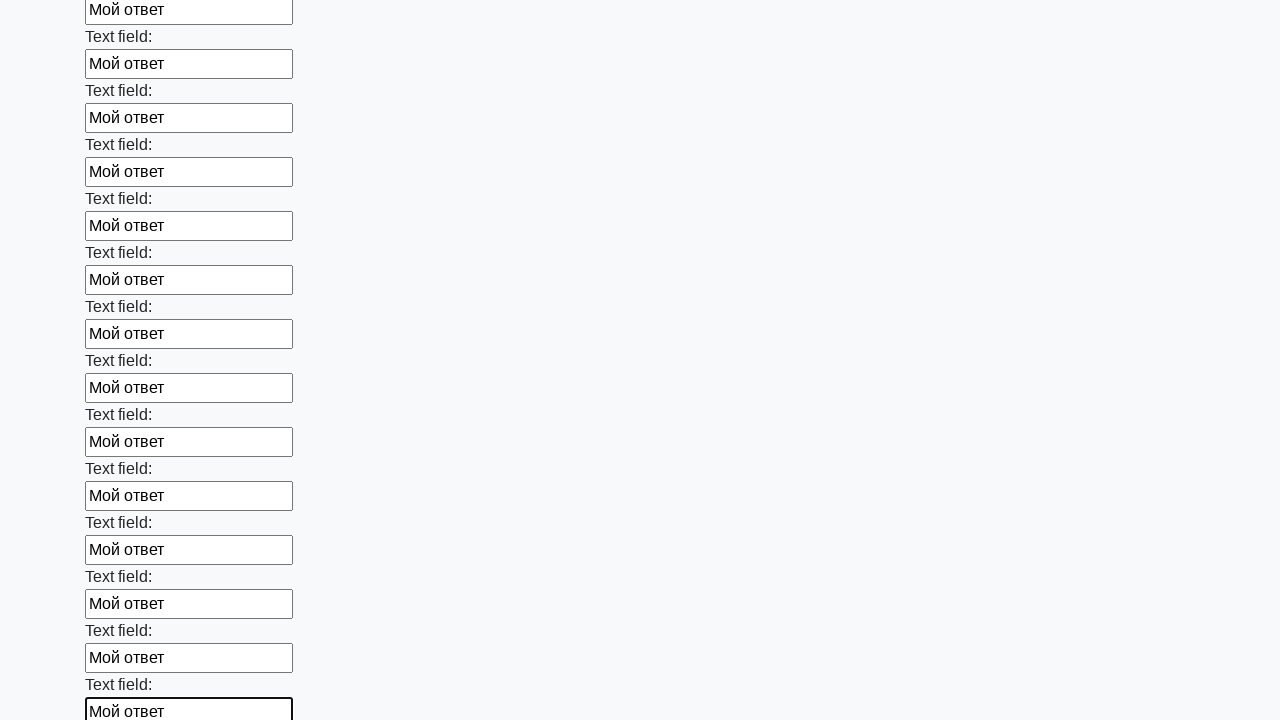

Filled an input field with 'Мой ответ' on input >> nth=67
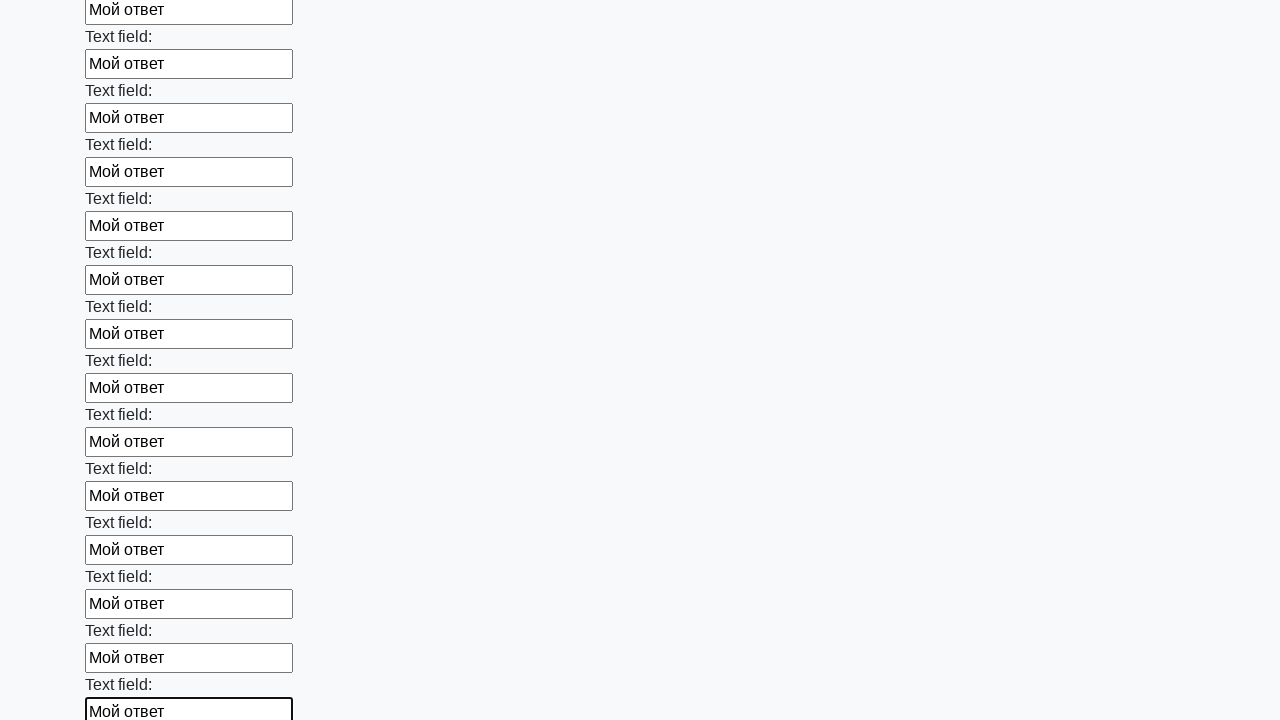

Filled an input field with 'Мой ответ' on input >> nth=68
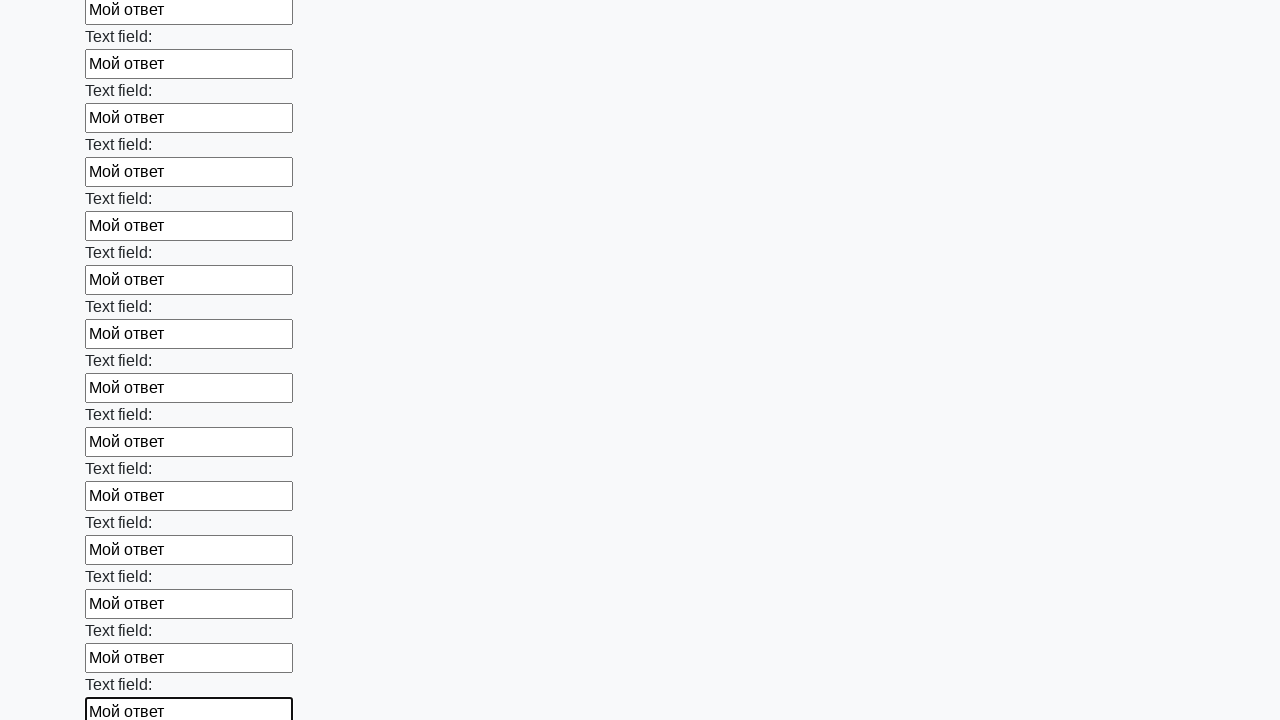

Filled an input field with 'Мой ответ' on input >> nth=69
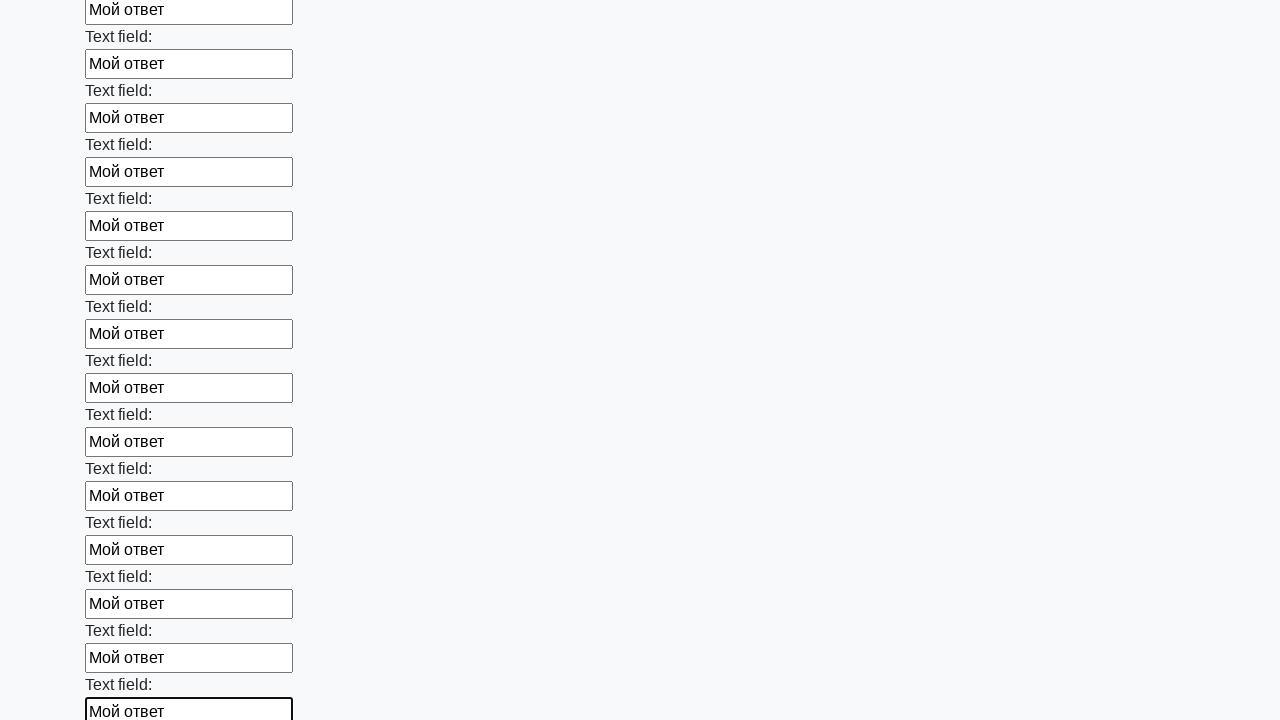

Filled an input field with 'Мой ответ' on input >> nth=70
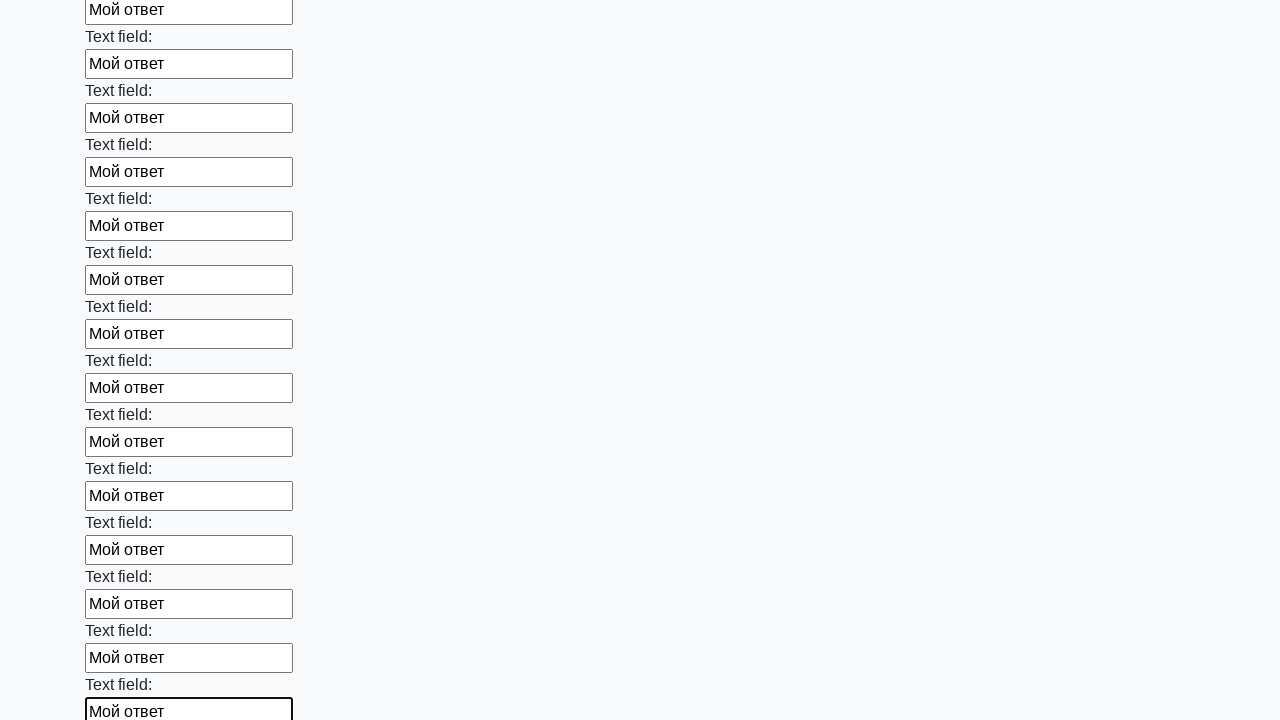

Filled an input field with 'Мой ответ' on input >> nth=71
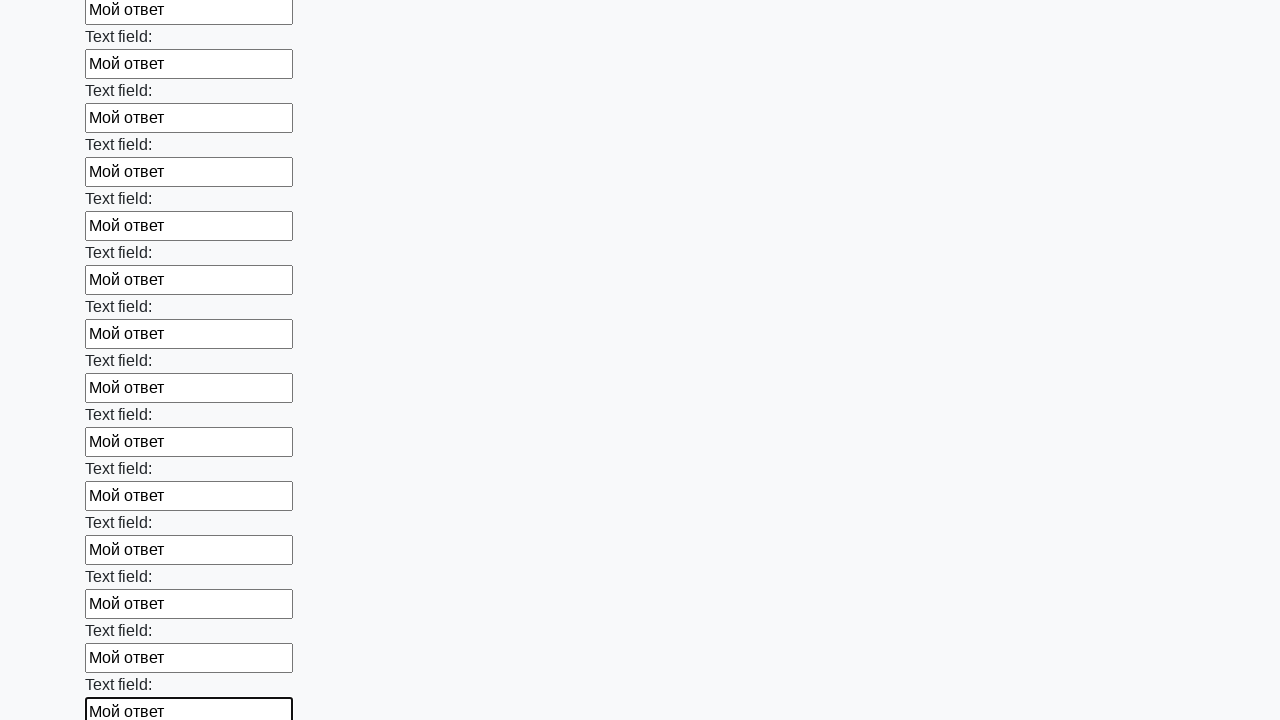

Filled an input field with 'Мой ответ' on input >> nth=72
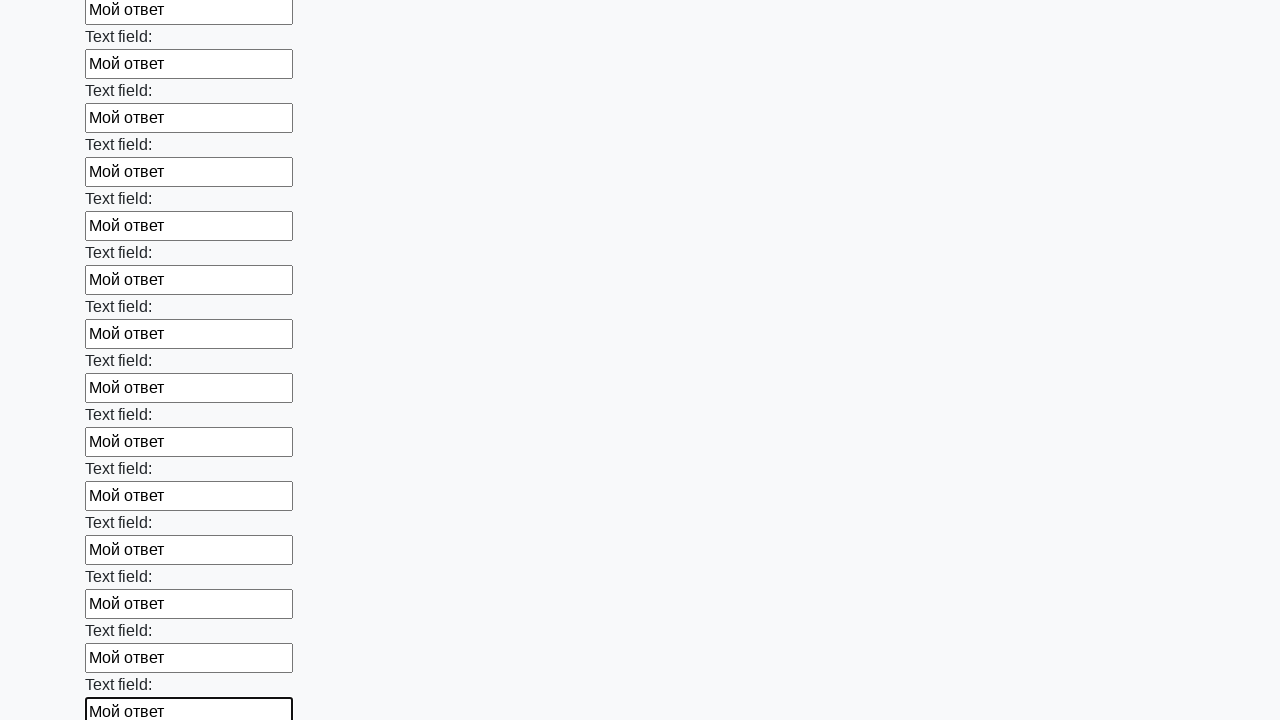

Filled an input field with 'Мой ответ' on input >> nth=73
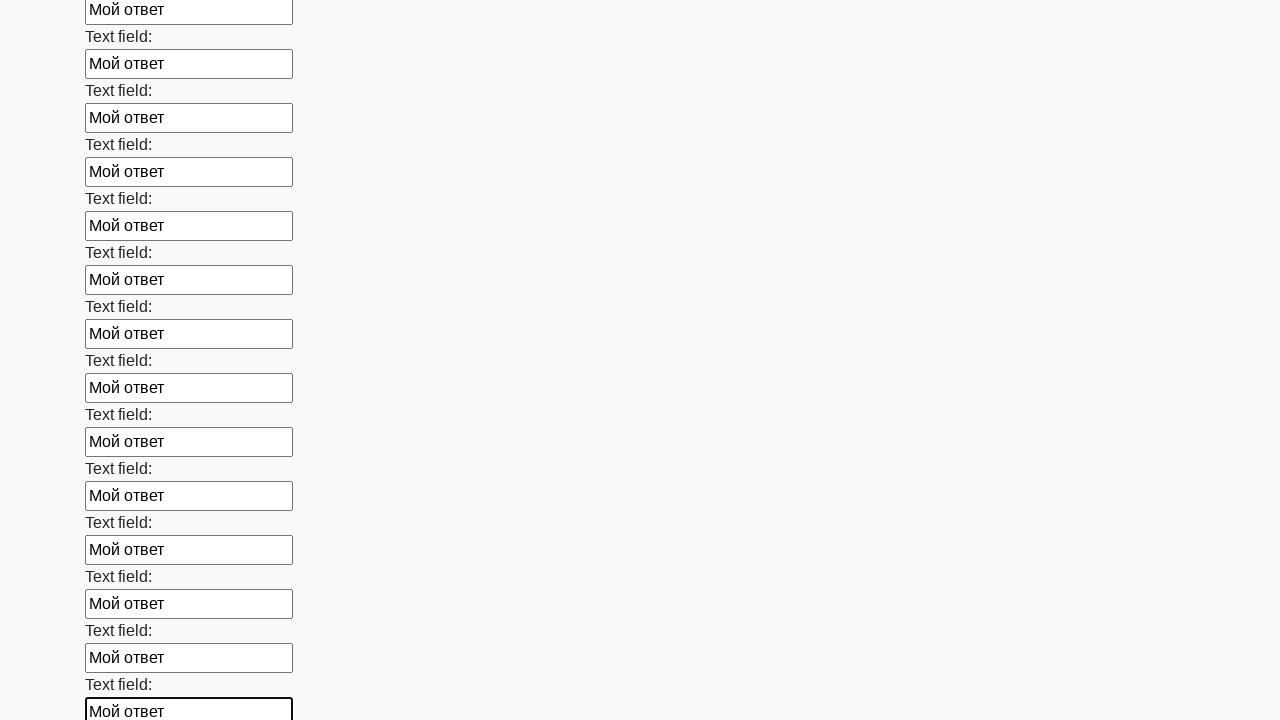

Filled an input field with 'Мой ответ' on input >> nth=74
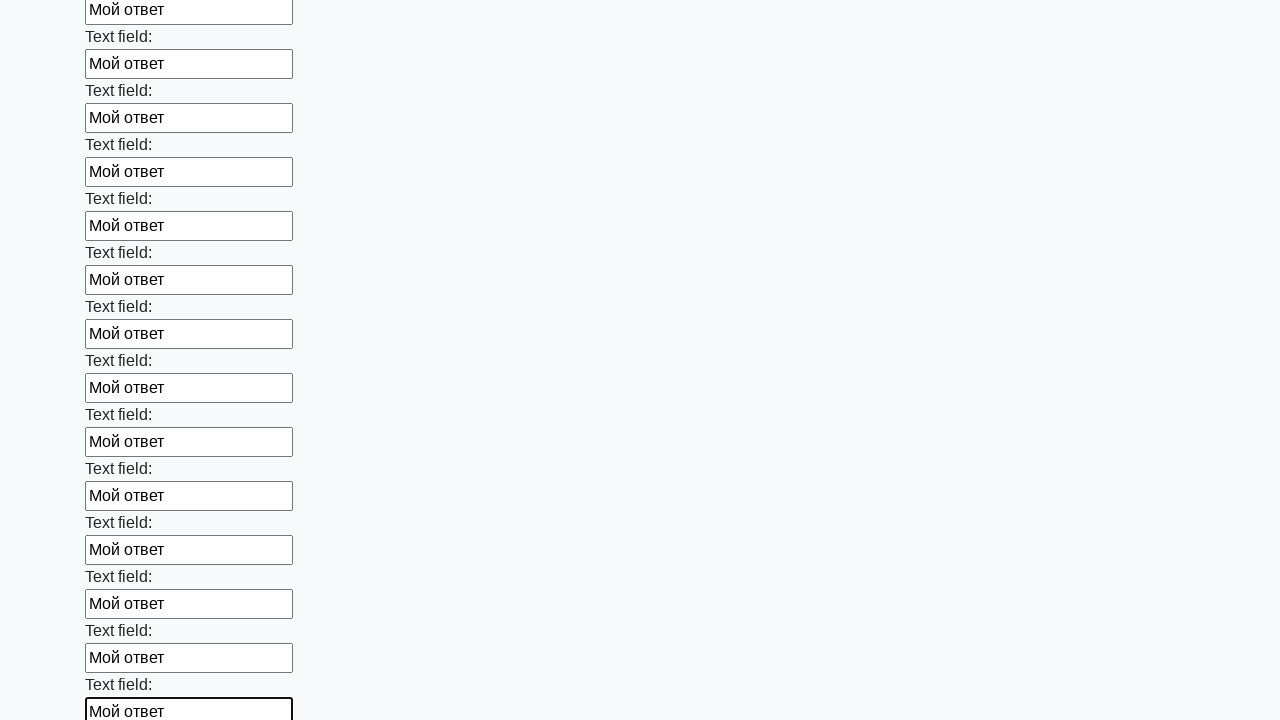

Filled an input field with 'Мой ответ' on input >> nth=75
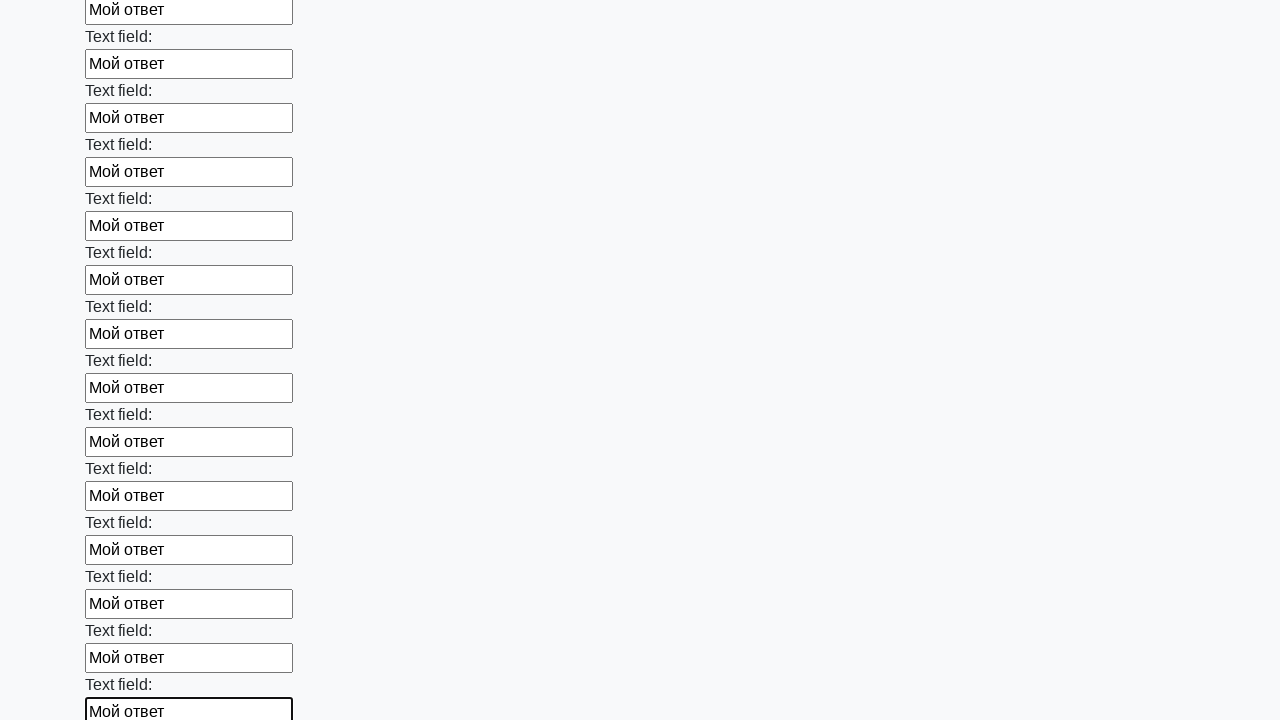

Filled an input field with 'Мой ответ' on input >> nth=76
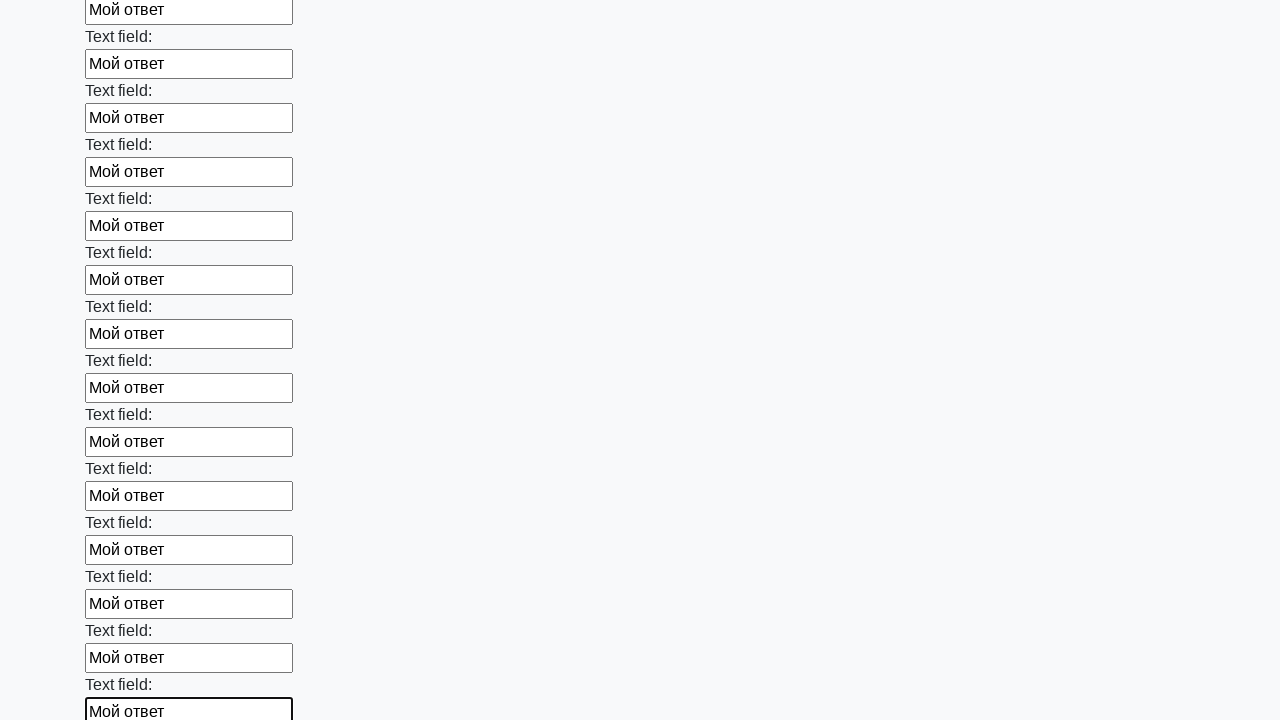

Filled an input field with 'Мой ответ' on input >> nth=77
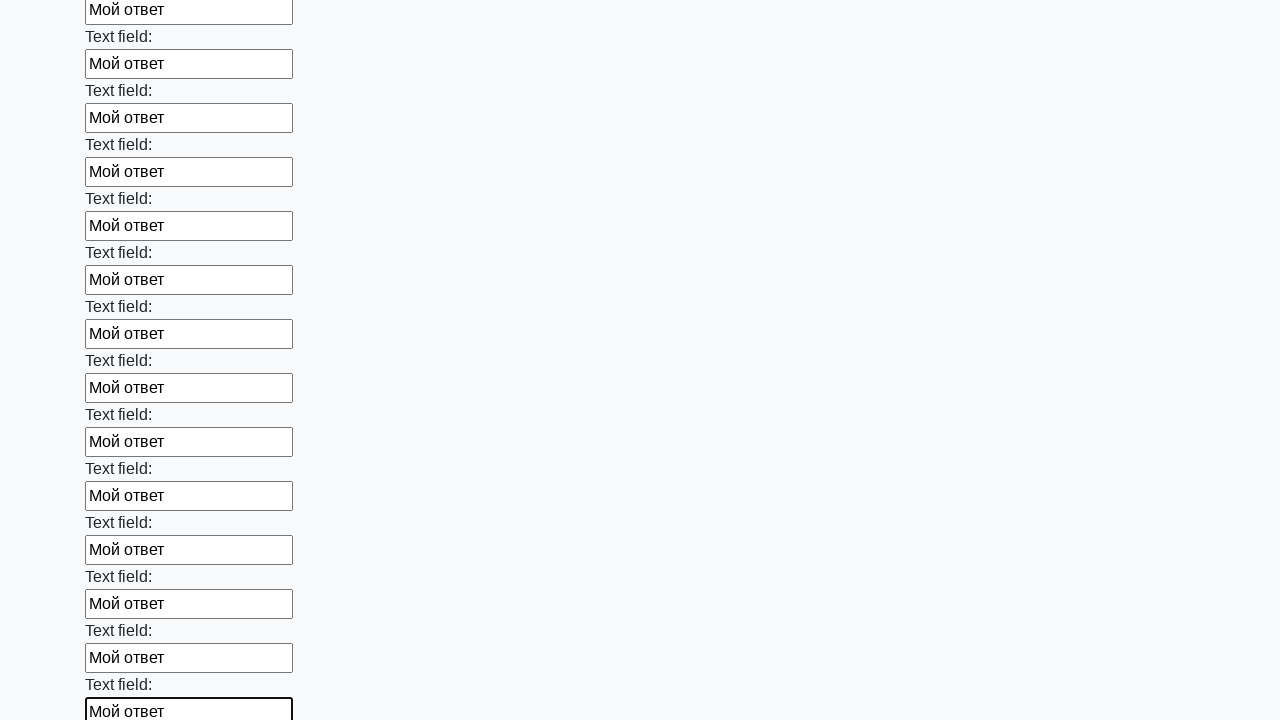

Filled an input field with 'Мой ответ' on input >> nth=78
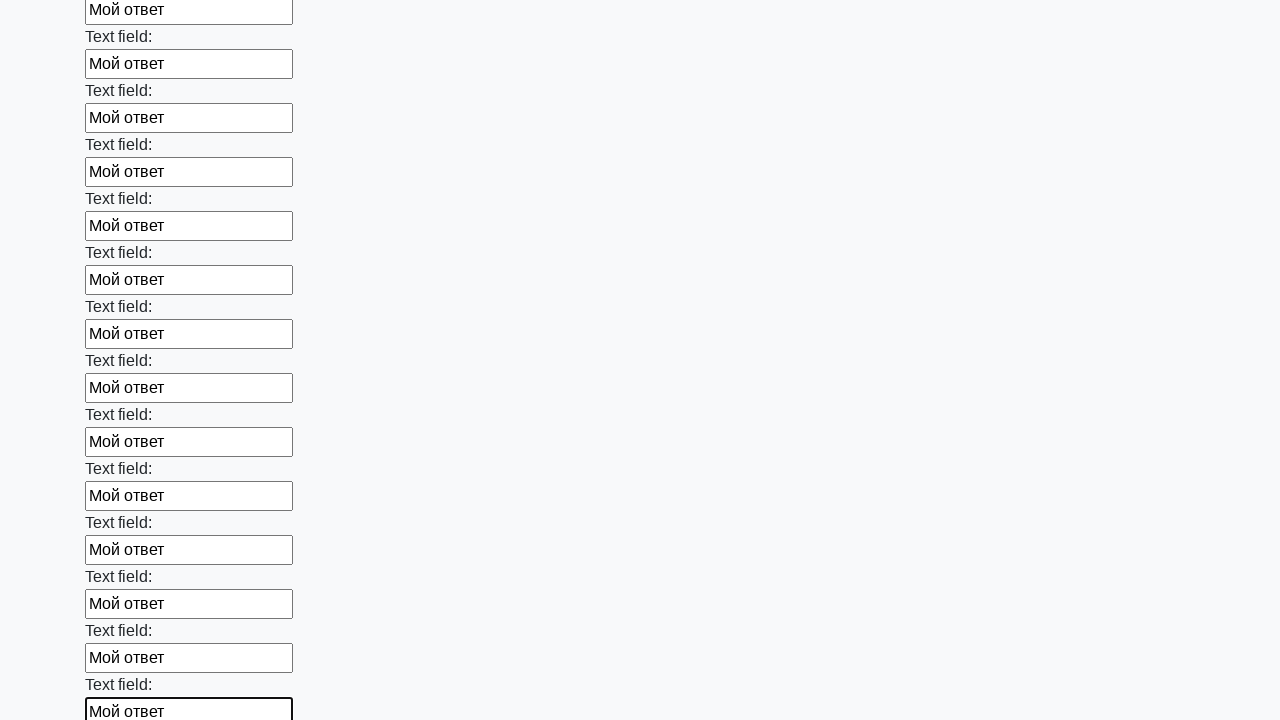

Filled an input field with 'Мой ответ' on input >> nth=79
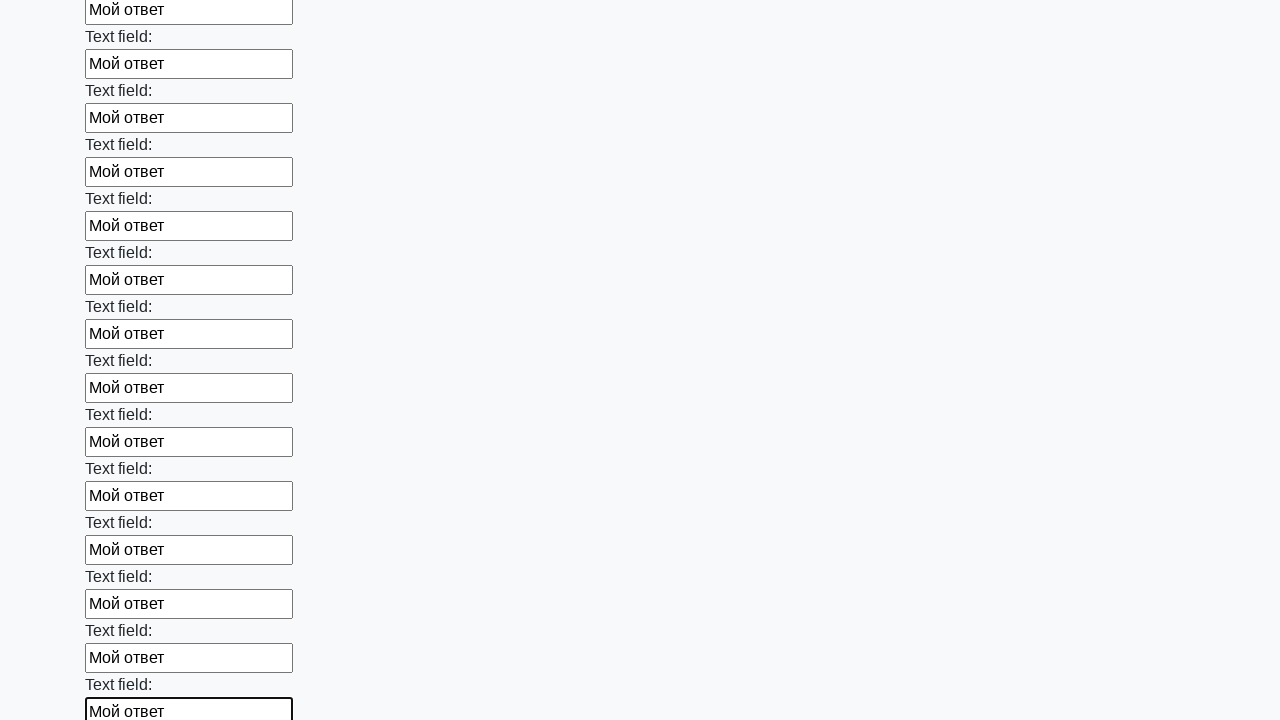

Filled an input field with 'Мой ответ' on input >> nth=80
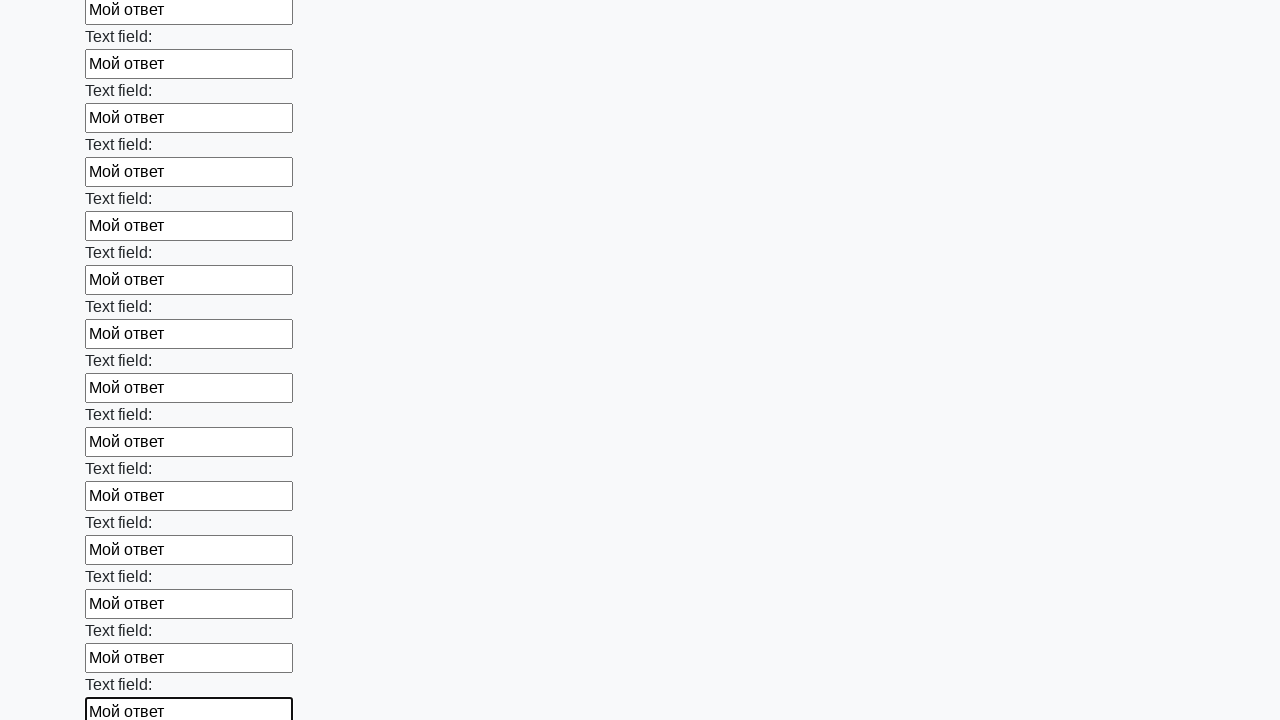

Filled an input field with 'Мой ответ' on input >> nth=81
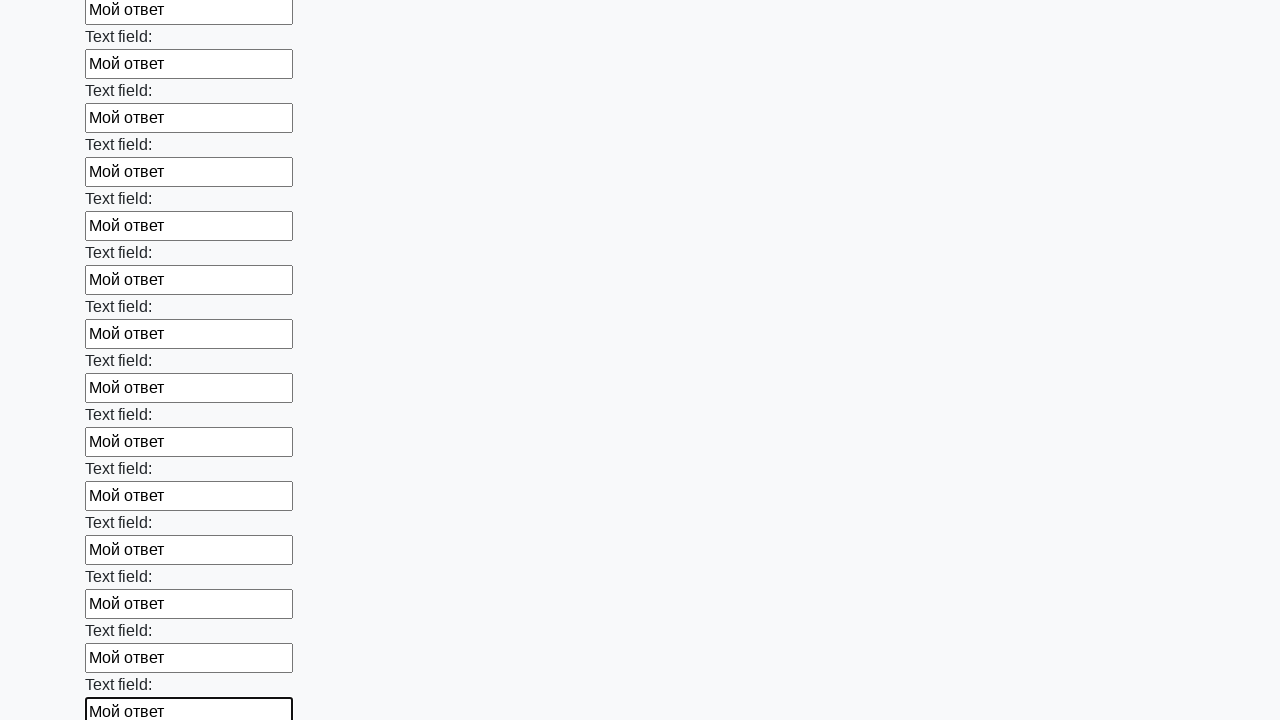

Filled an input field with 'Мой ответ' on input >> nth=82
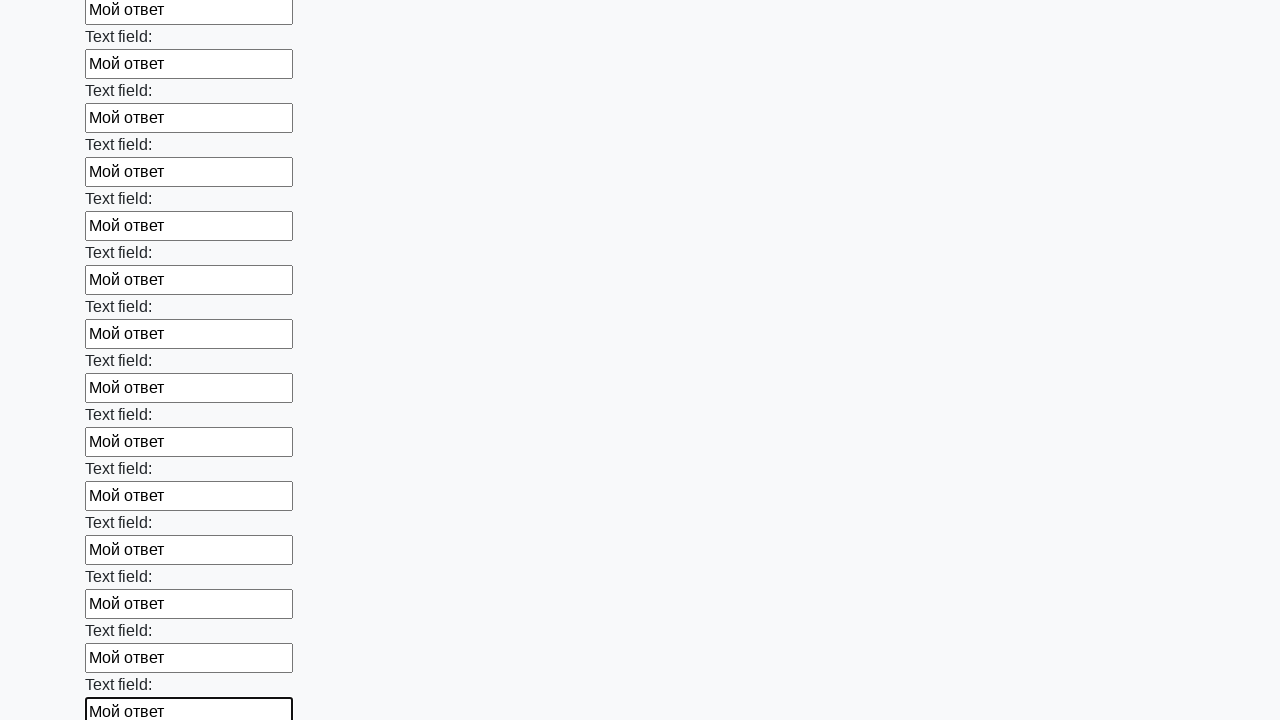

Filled an input field with 'Мой ответ' on input >> nth=83
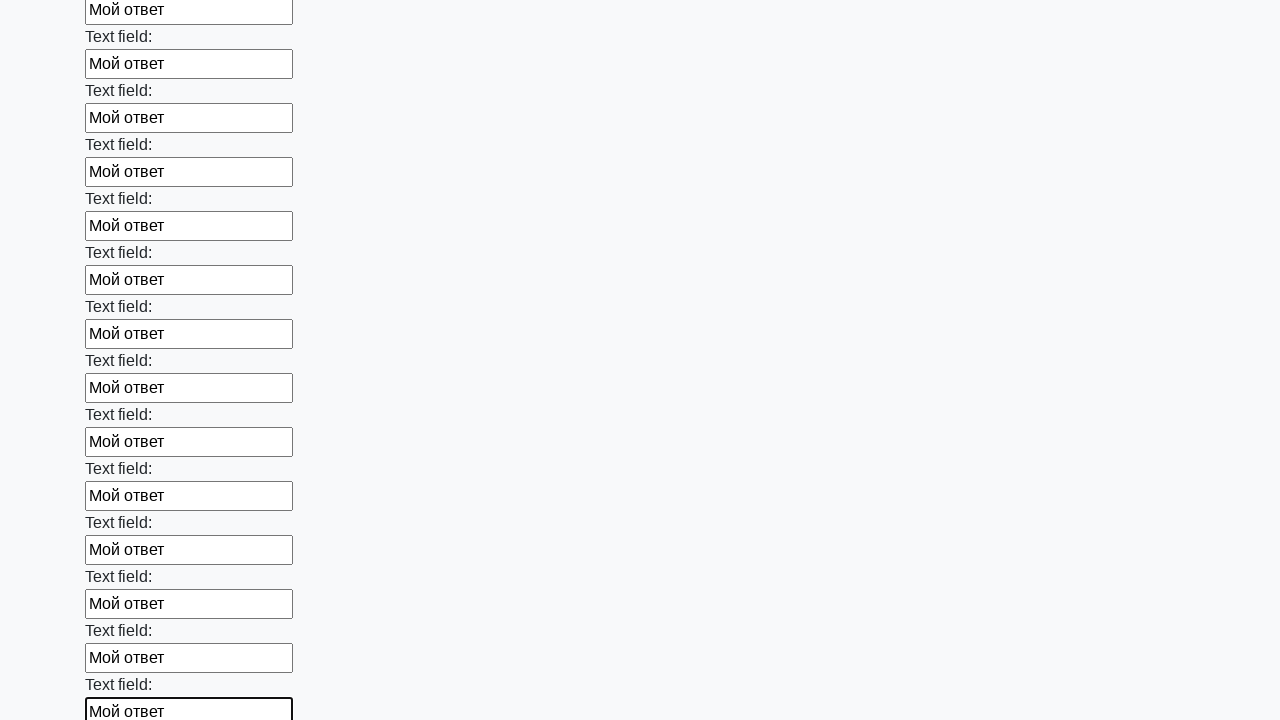

Filled an input field with 'Мой ответ' on input >> nth=84
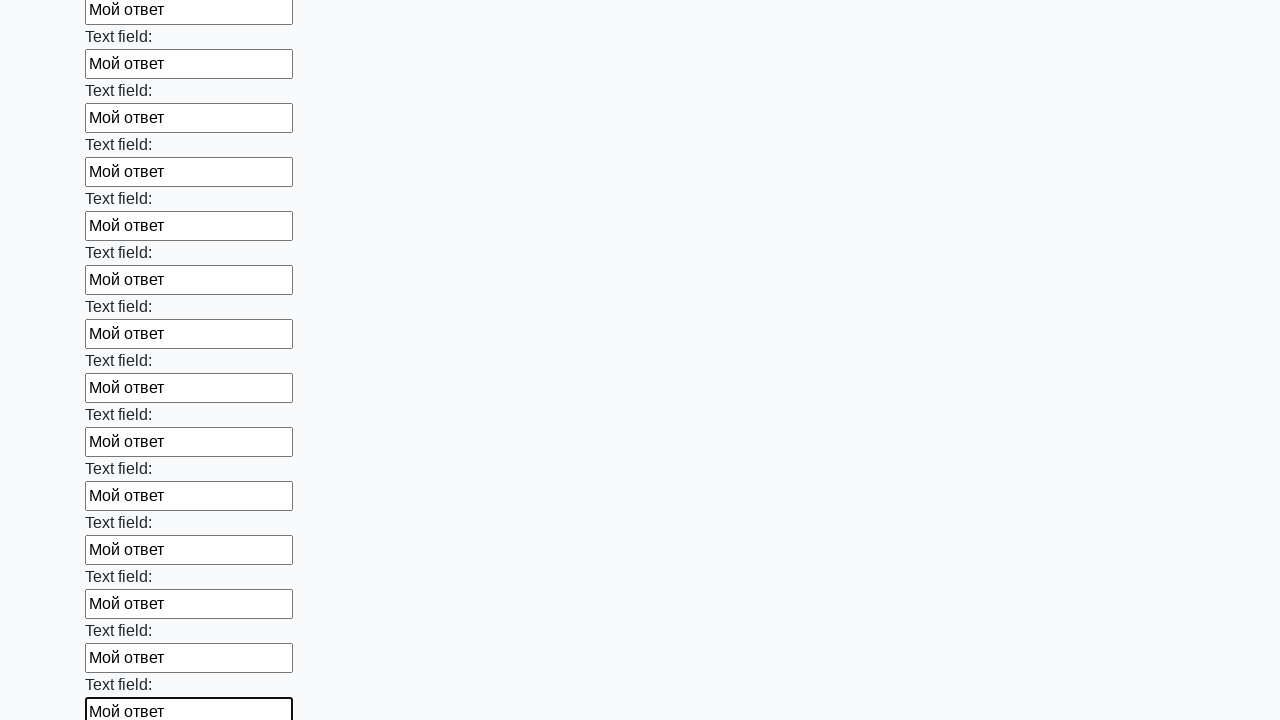

Filled an input field with 'Мой ответ' on input >> nth=85
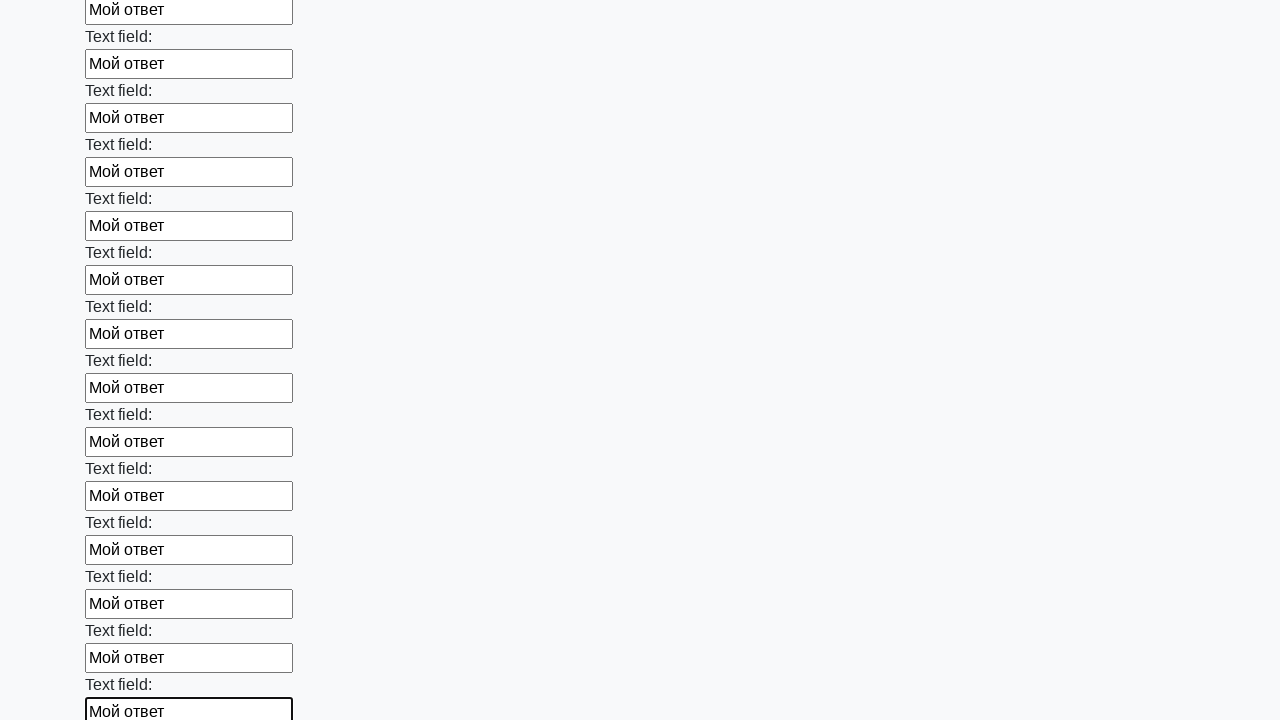

Filled an input field with 'Мой ответ' on input >> nth=86
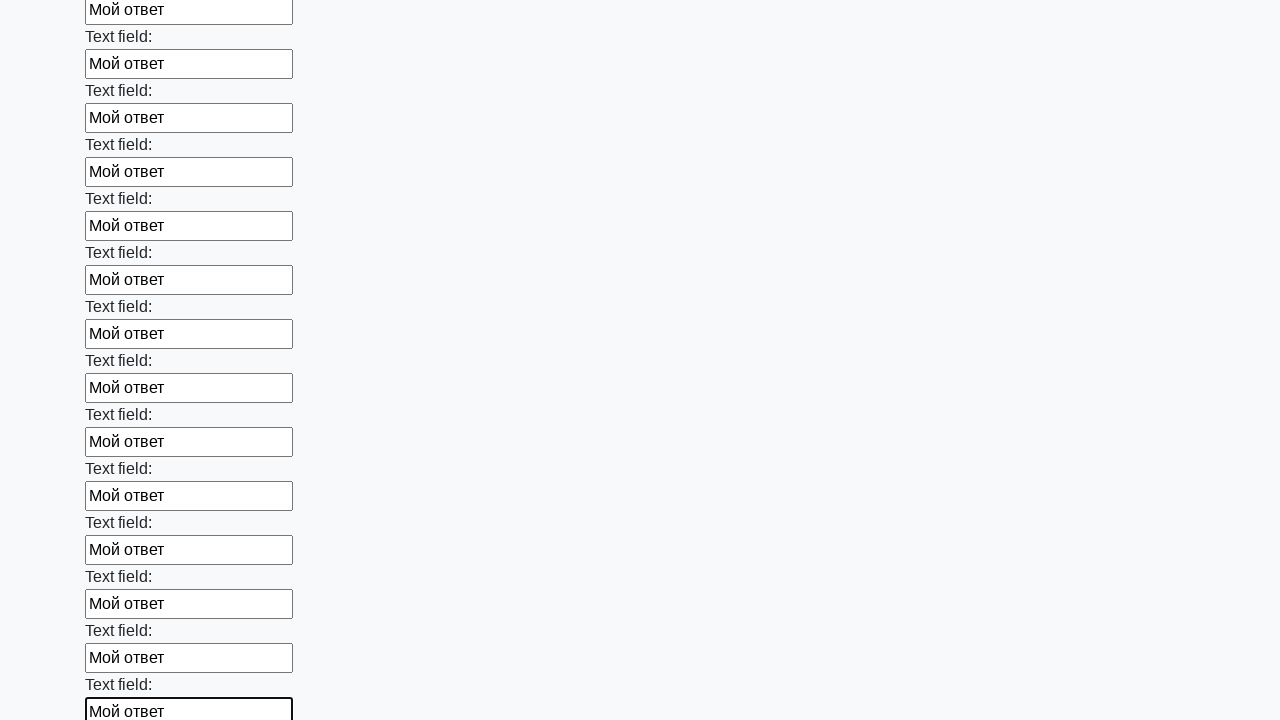

Filled an input field with 'Мой ответ' on input >> nth=87
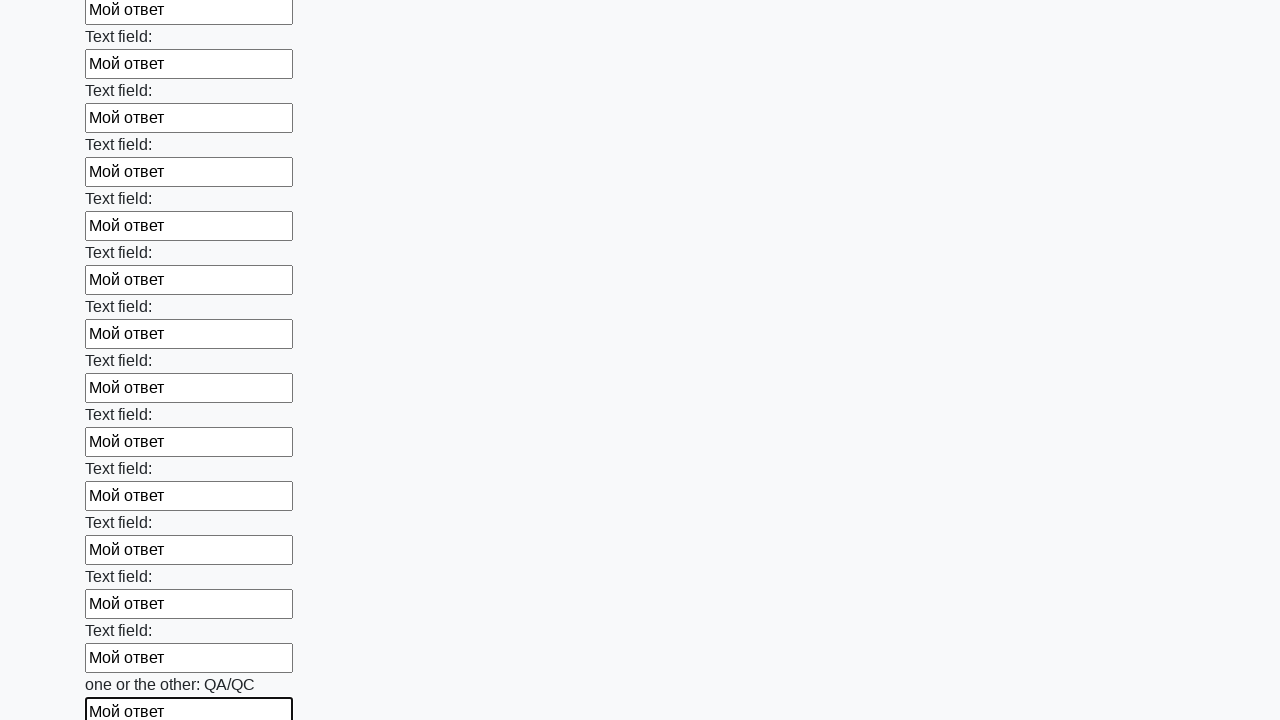

Filled an input field with 'Мой ответ' on input >> nth=88
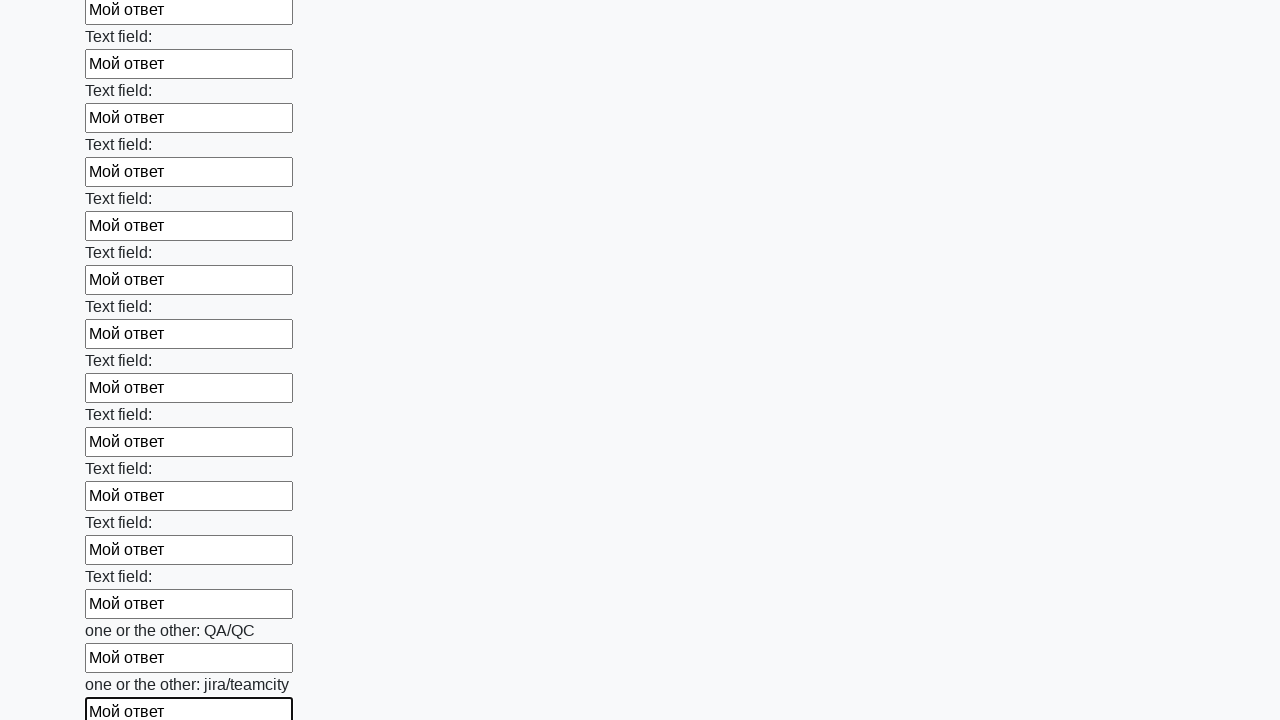

Filled an input field with 'Мой ответ' on input >> nth=89
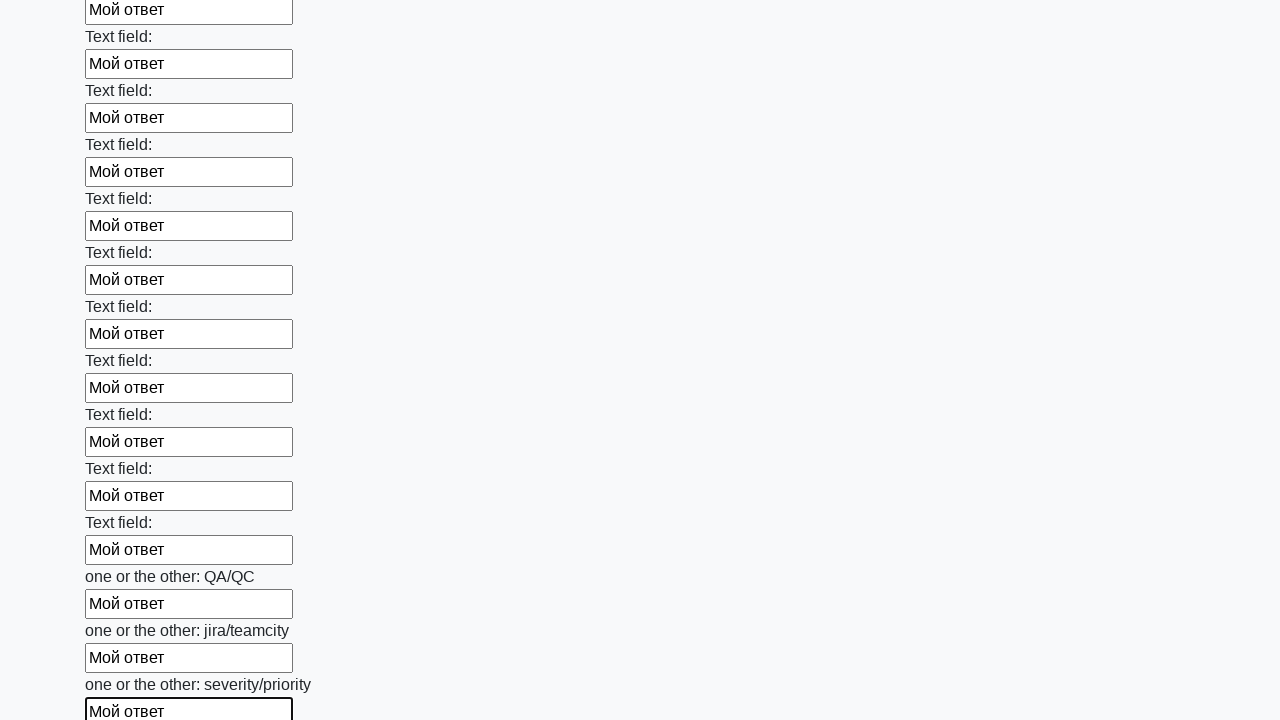

Filled an input field with 'Мой ответ' on input >> nth=90
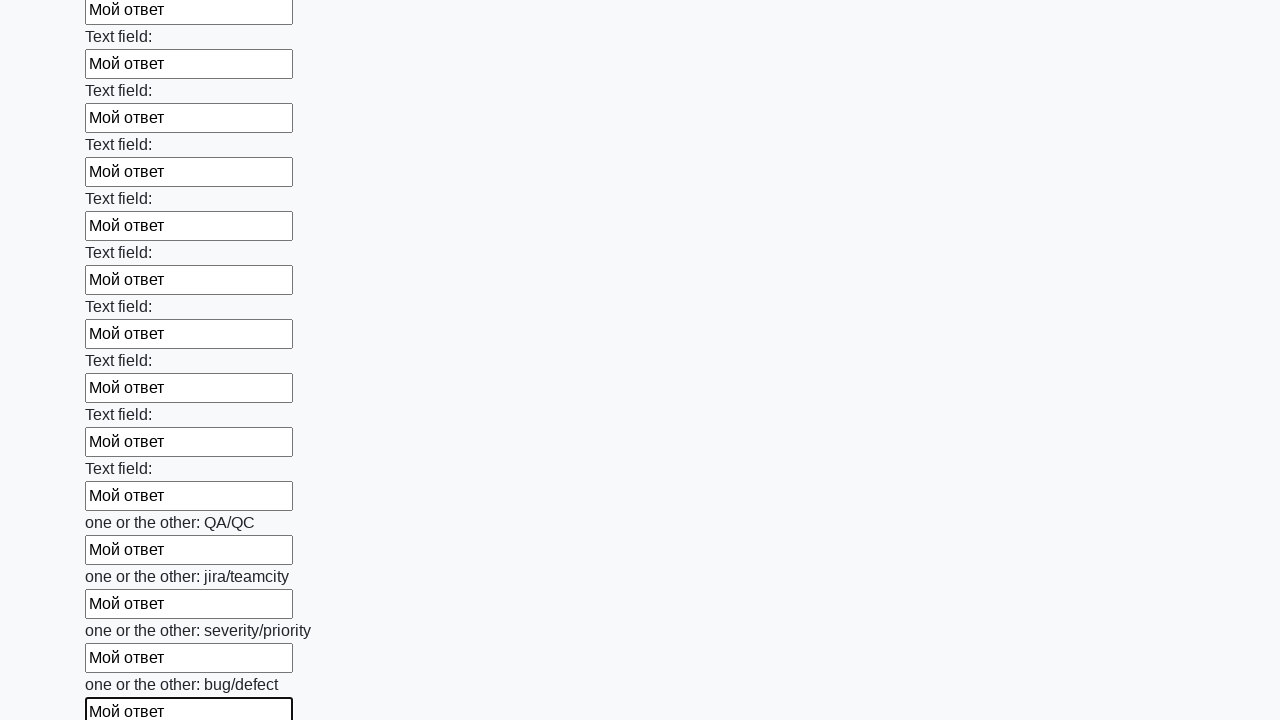

Filled an input field with 'Мой ответ' on input >> nth=91
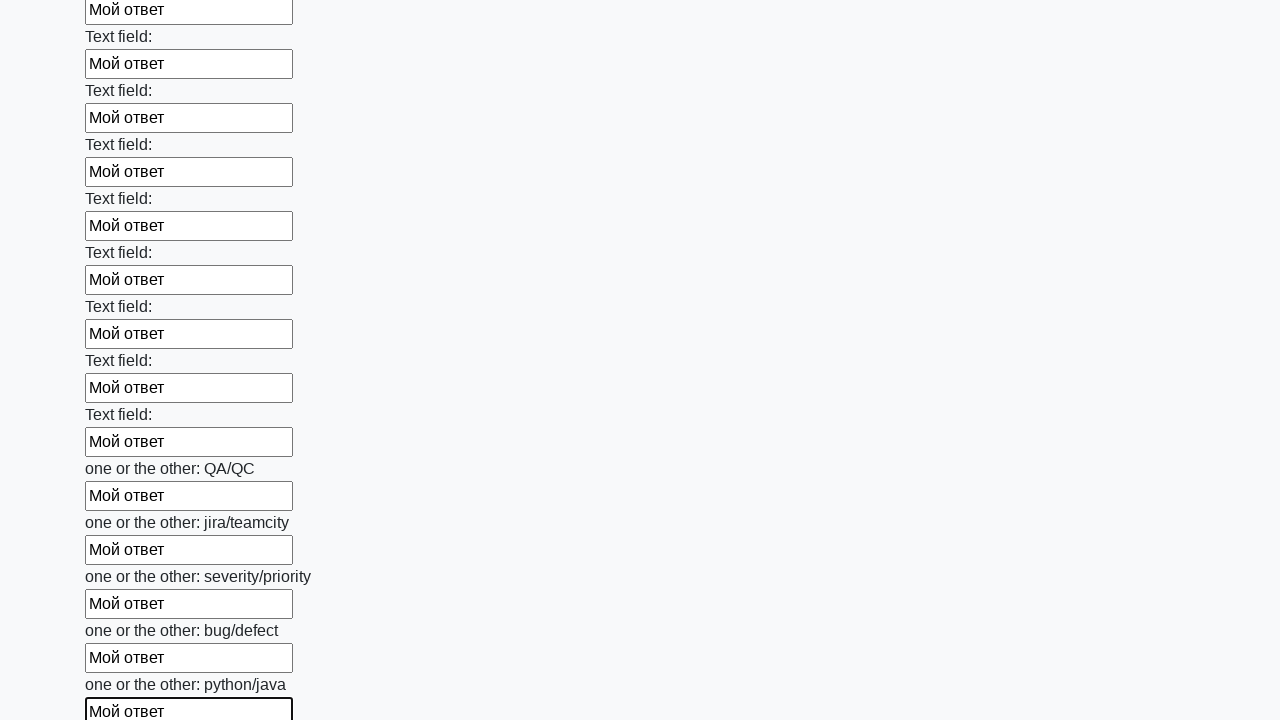

Filled an input field with 'Мой ответ' on input >> nth=92
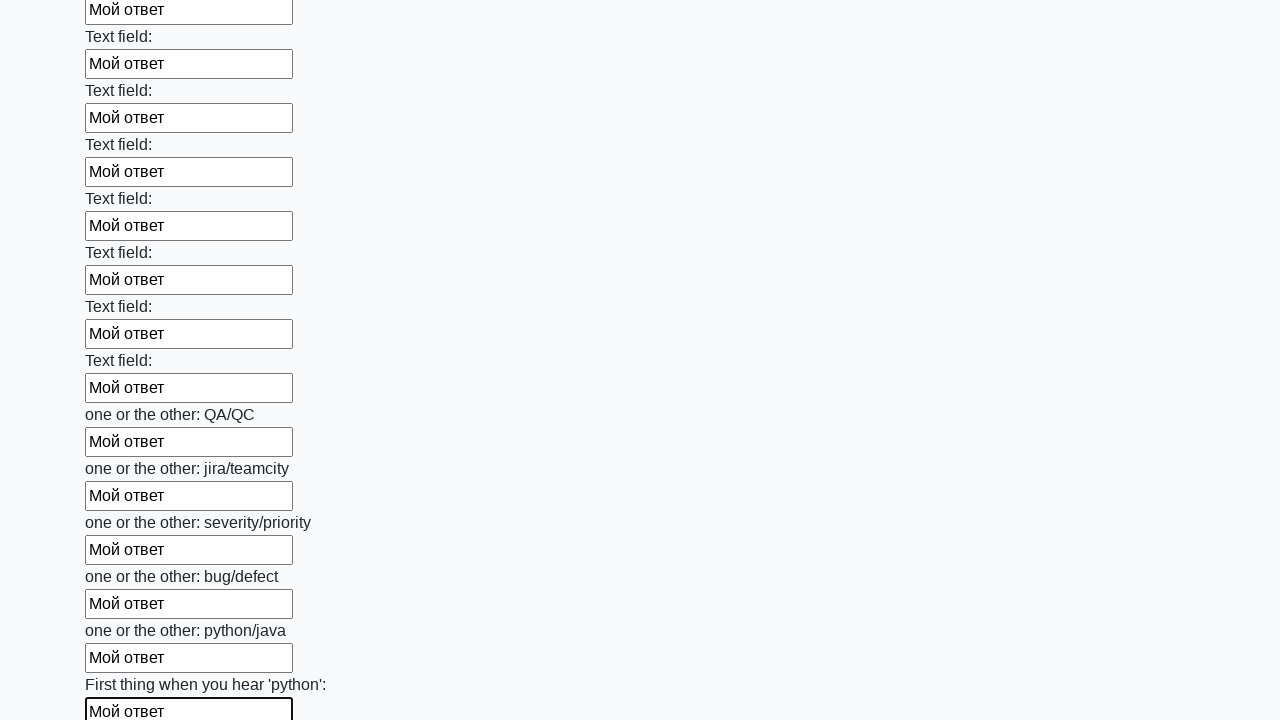

Filled an input field with 'Мой ответ' on input >> nth=93
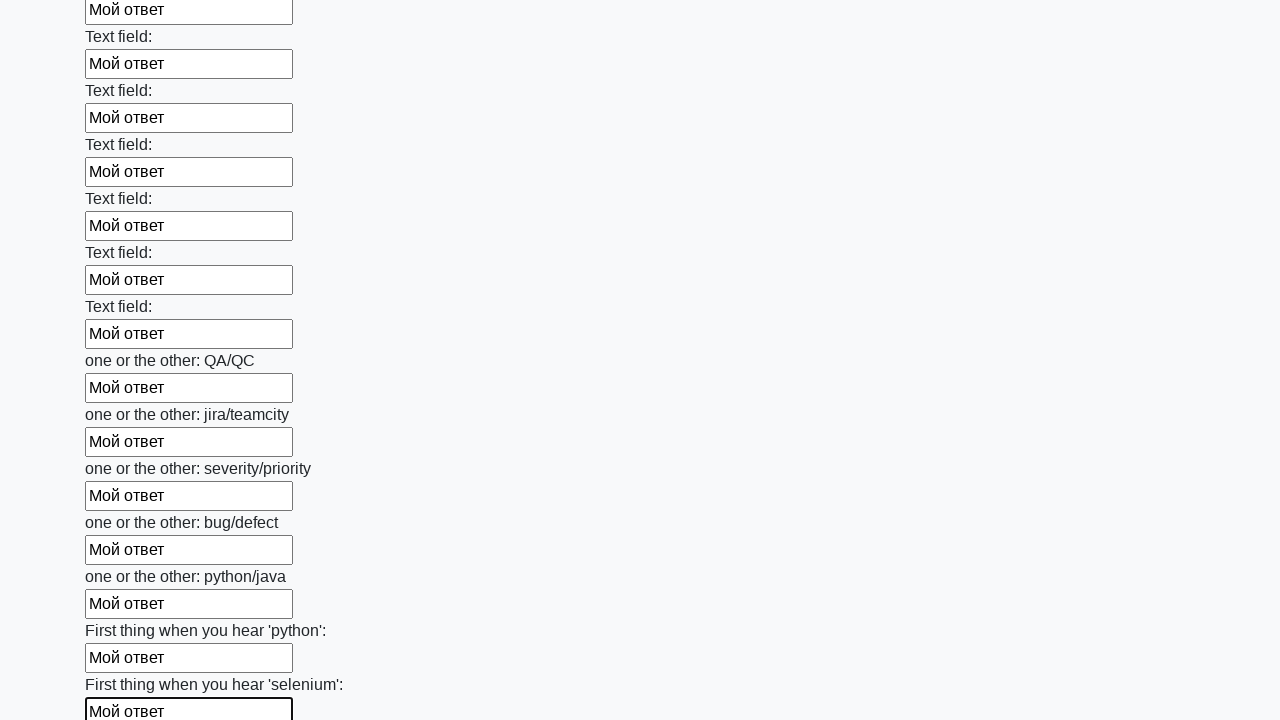

Filled an input field with 'Мой ответ' on input >> nth=94
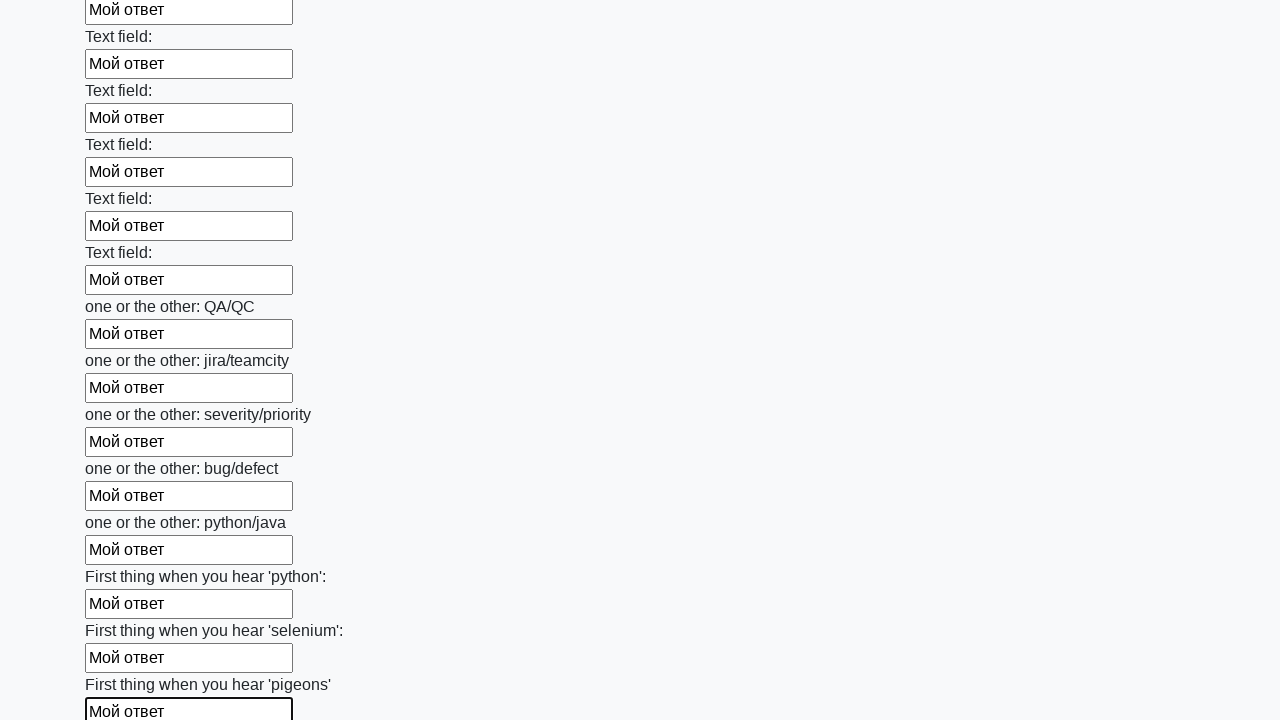

Filled an input field with 'Мой ответ' on input >> nth=95
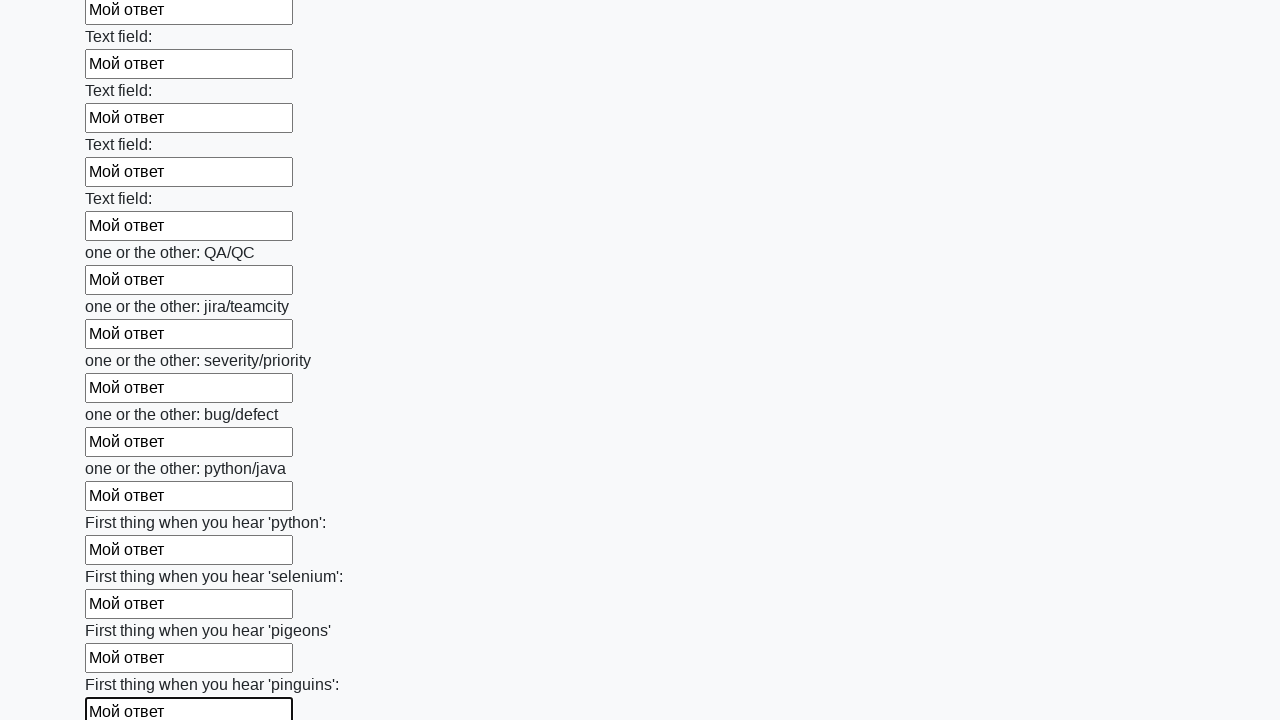

Filled an input field with 'Мой ответ' on input >> nth=96
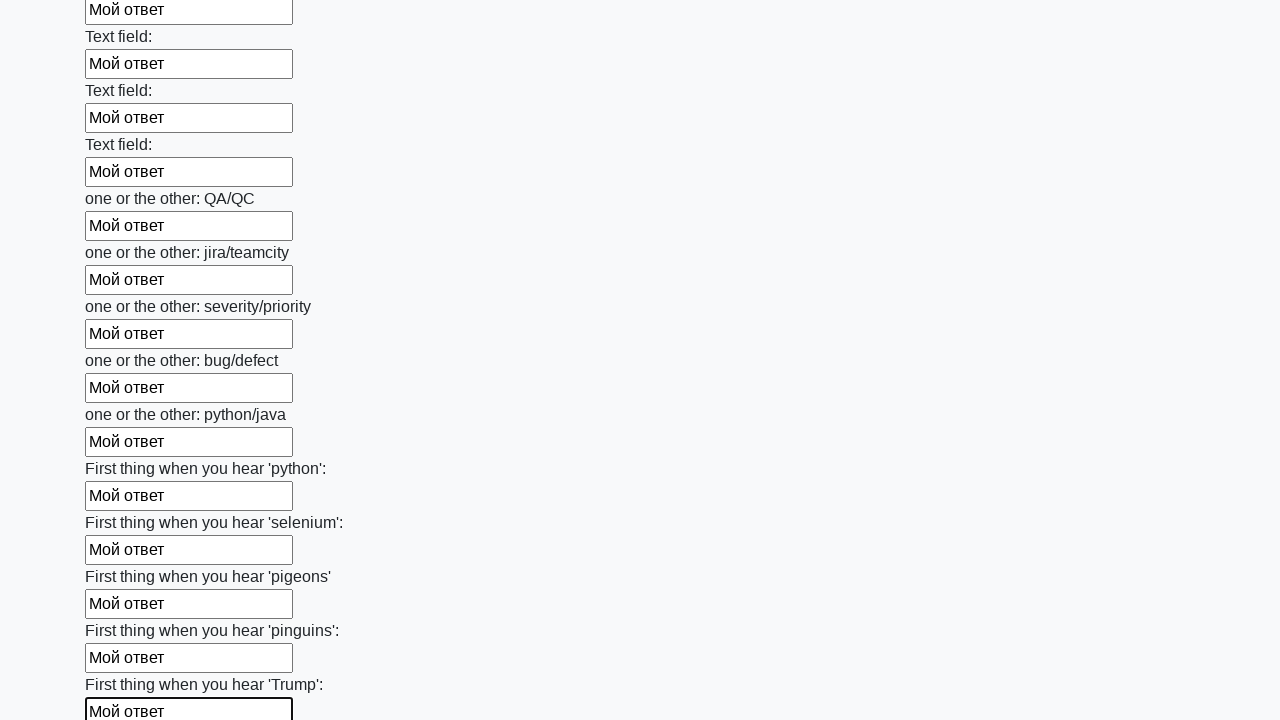

Filled an input field with 'Мой ответ' on input >> nth=97
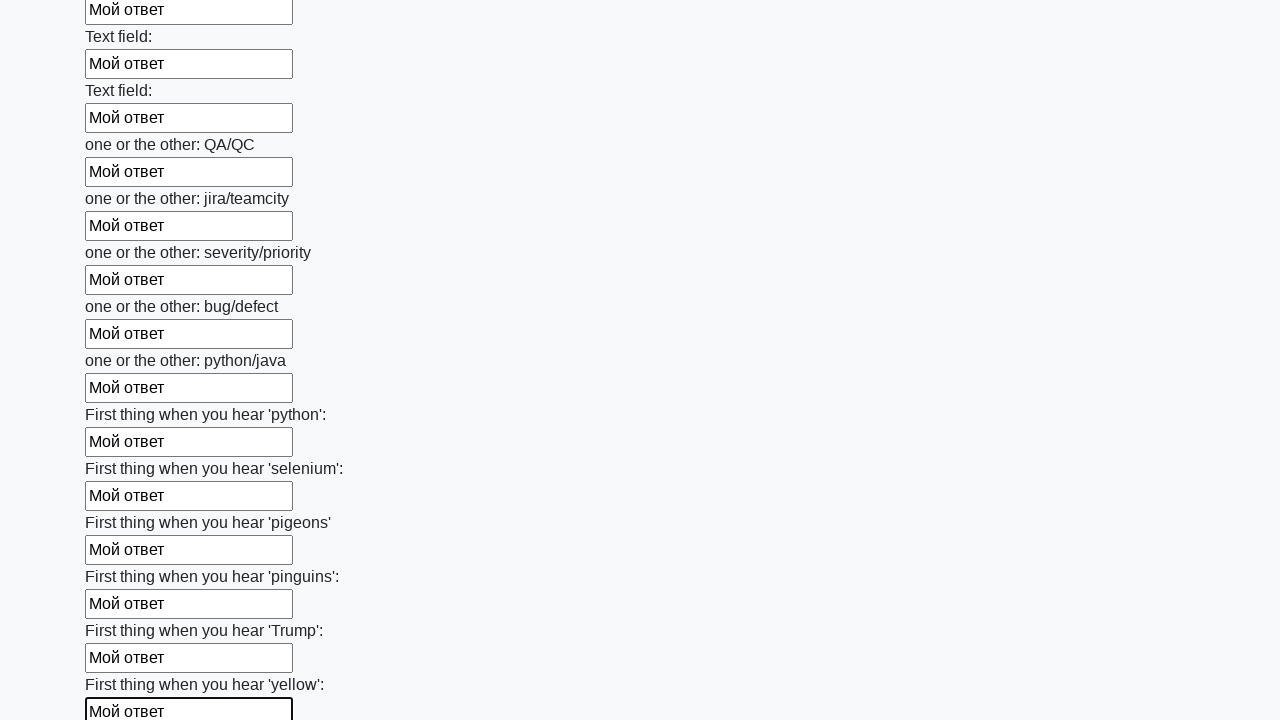

Filled an input field with 'Мой ответ' on input >> nth=98
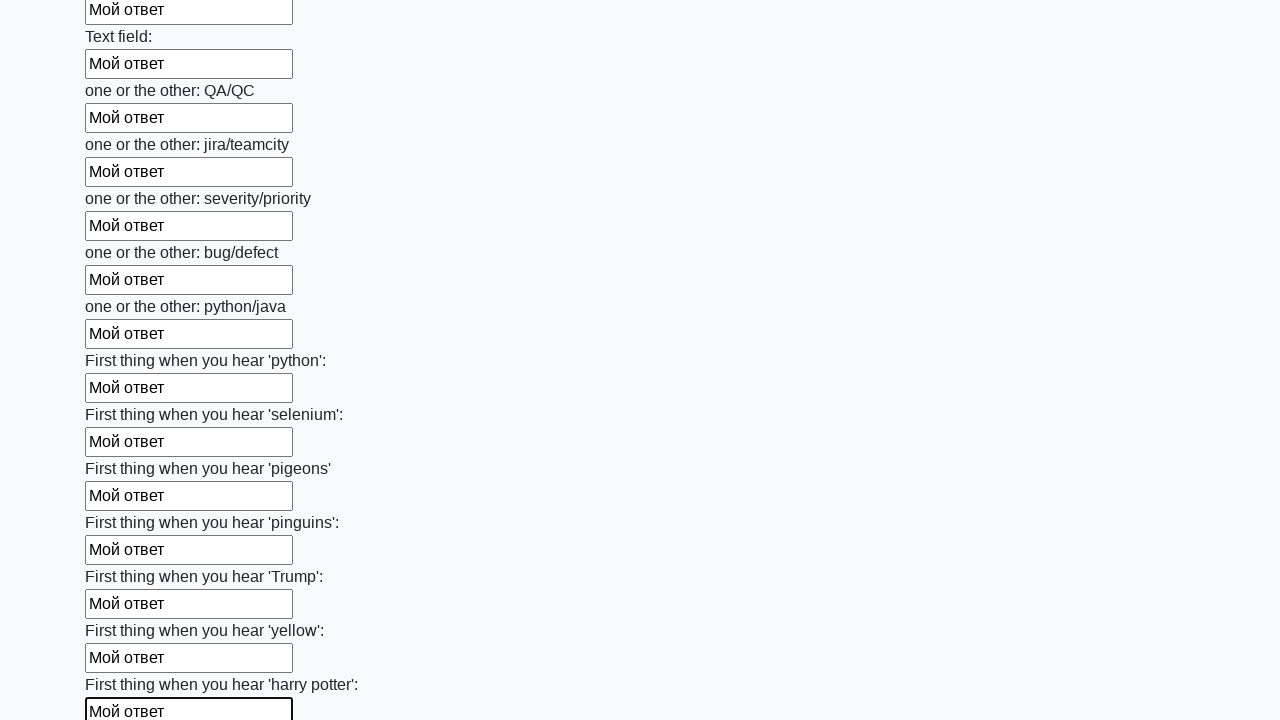

Filled an input field with 'Мой ответ' on input >> nth=99
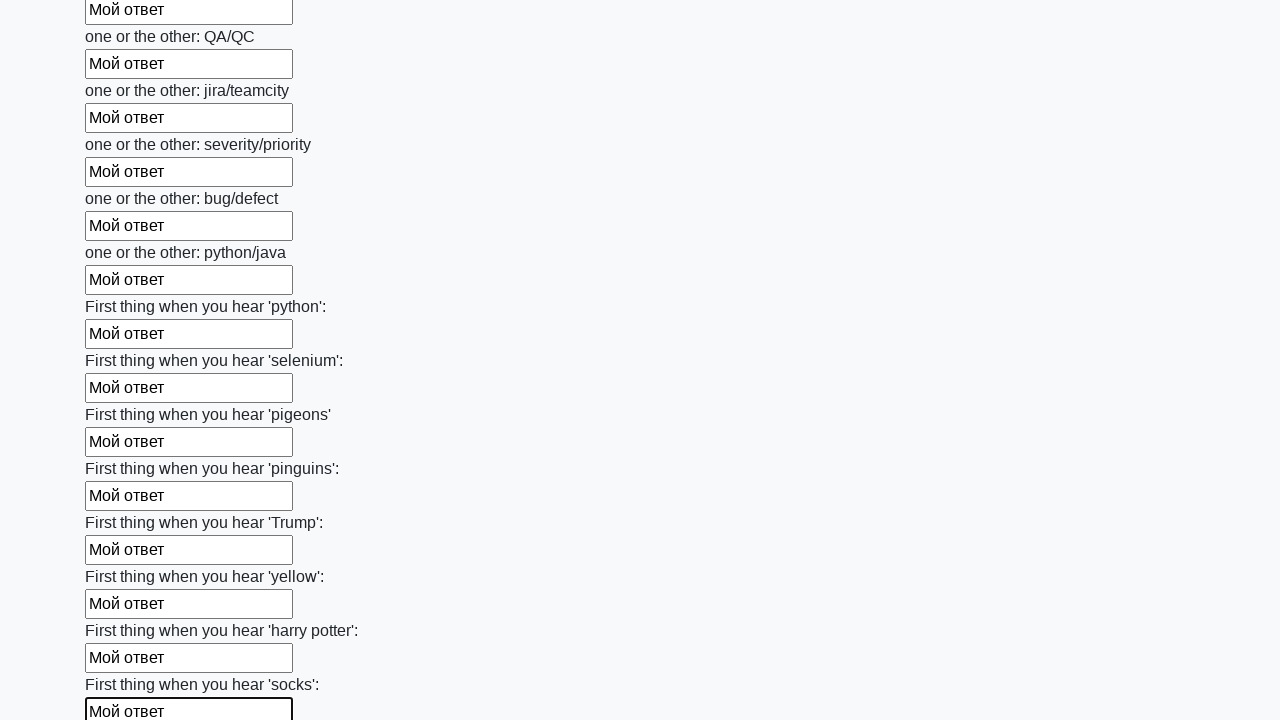

Clicked the submit button at (123, 611) on button.btn
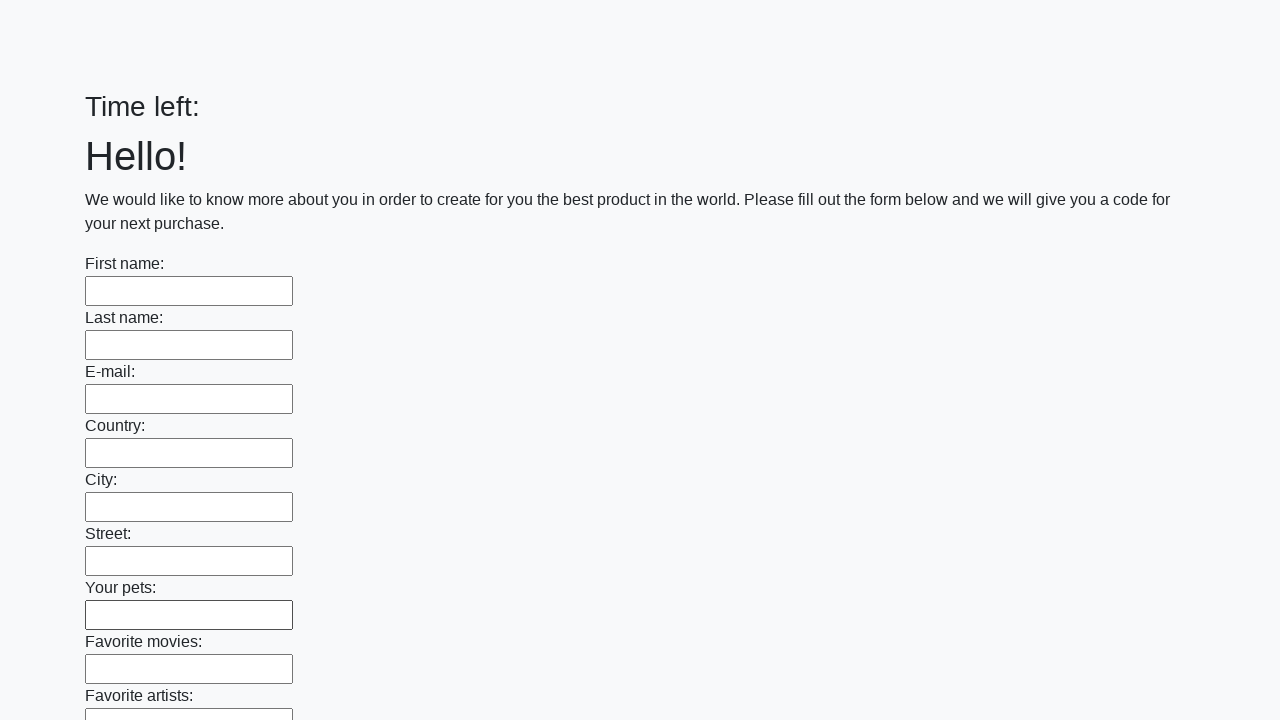

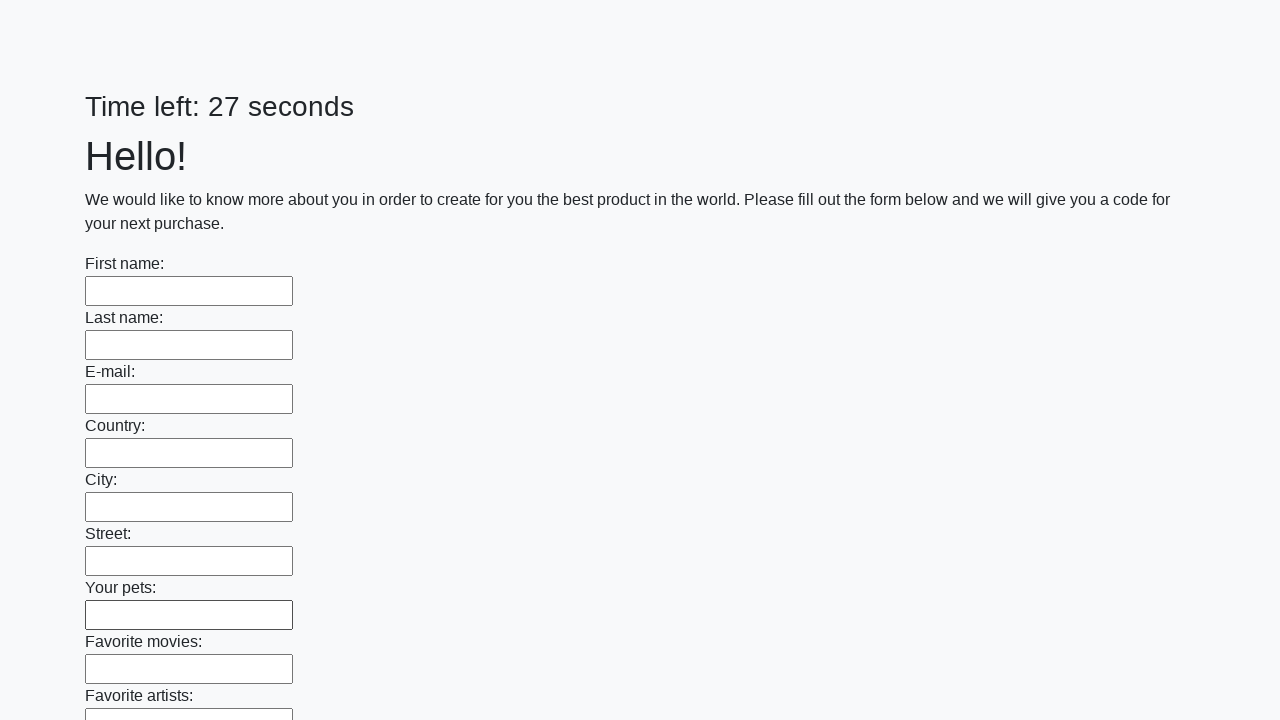